Tests filling a large form by iterating through all input fields on the page, entering text in each, and submitting the form by clicking the submit button.

Starting URL: http://suninjuly.github.io/huge_form.html

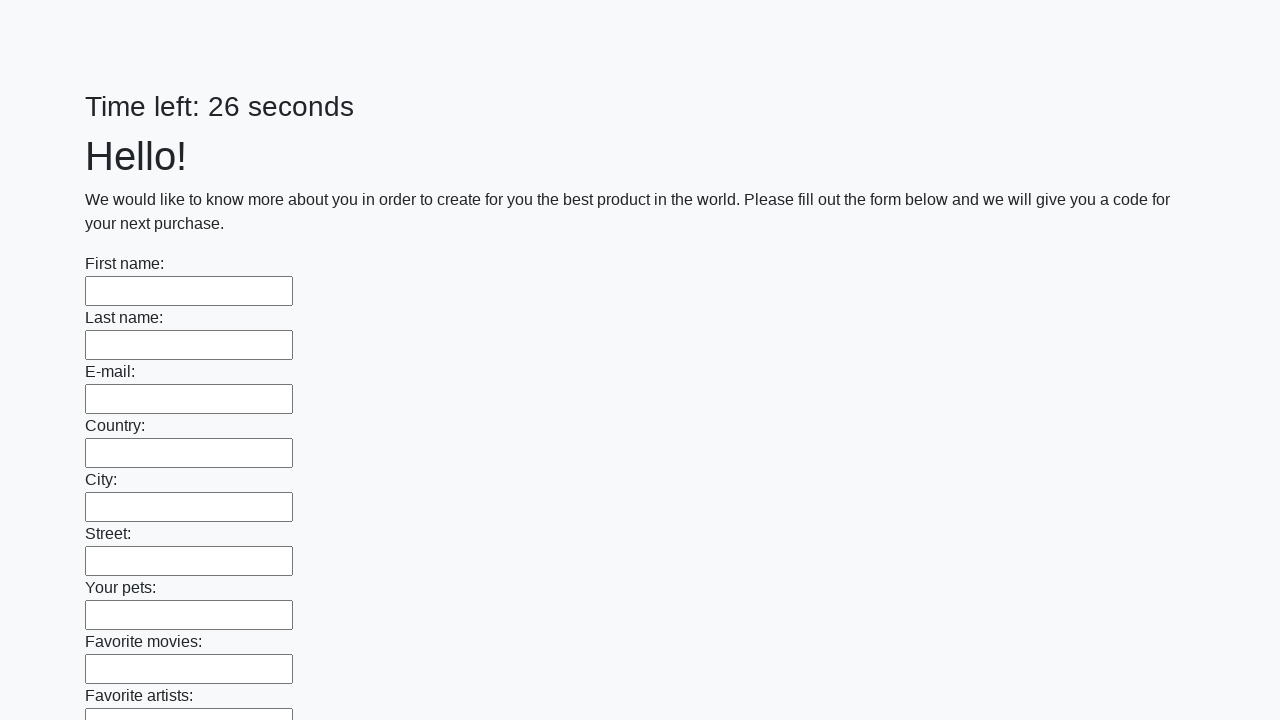

Located all input fields on the form
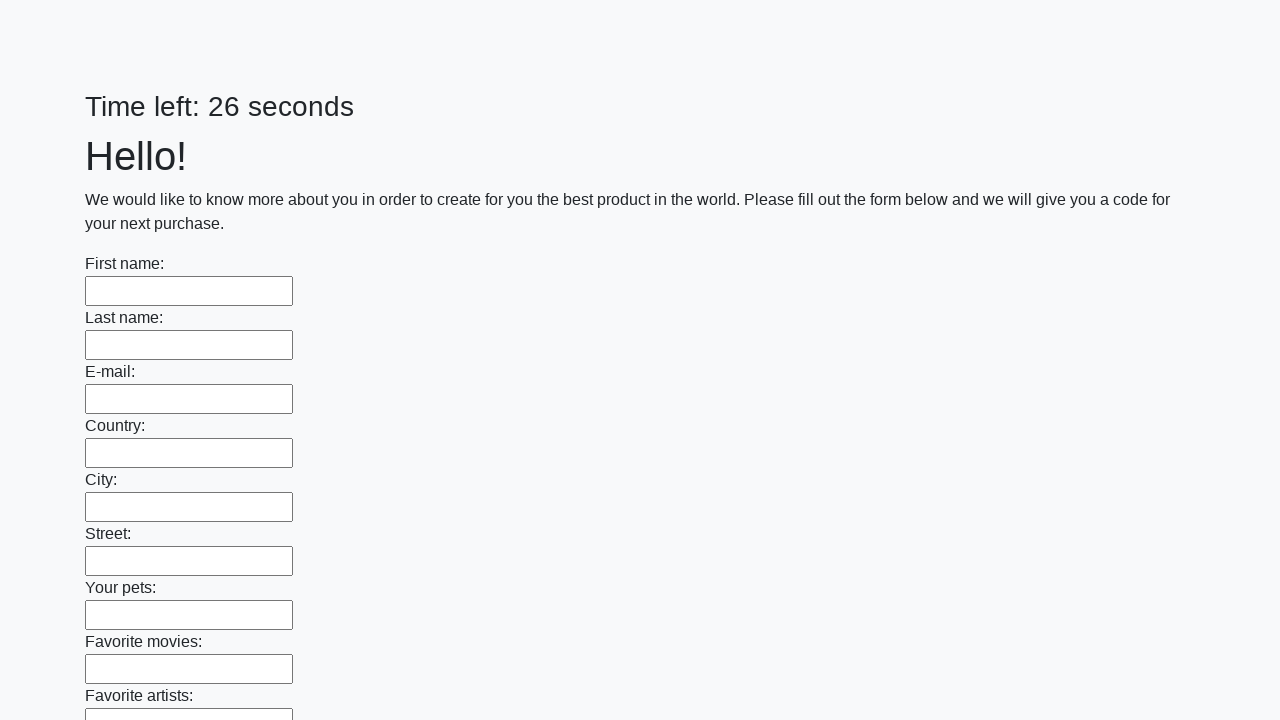

Filled input field with text 'Мой ответ' on input >> nth=0
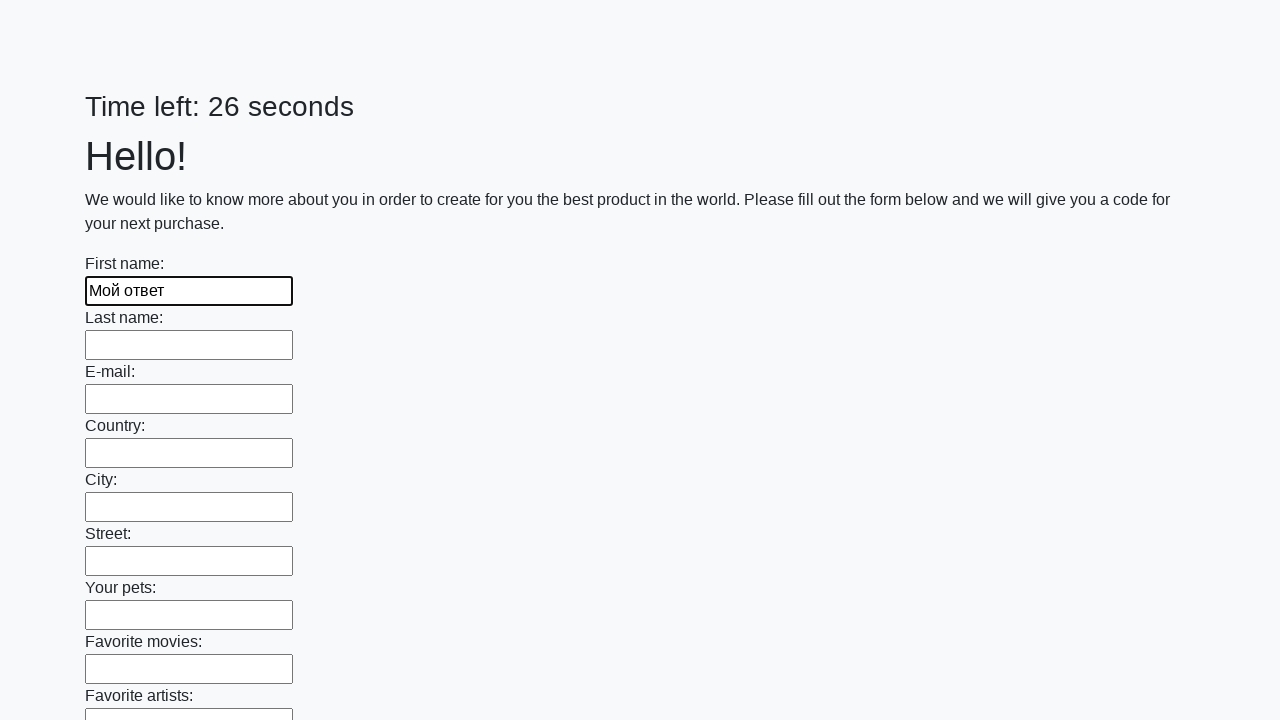

Filled input field with text 'Мой ответ' on input >> nth=1
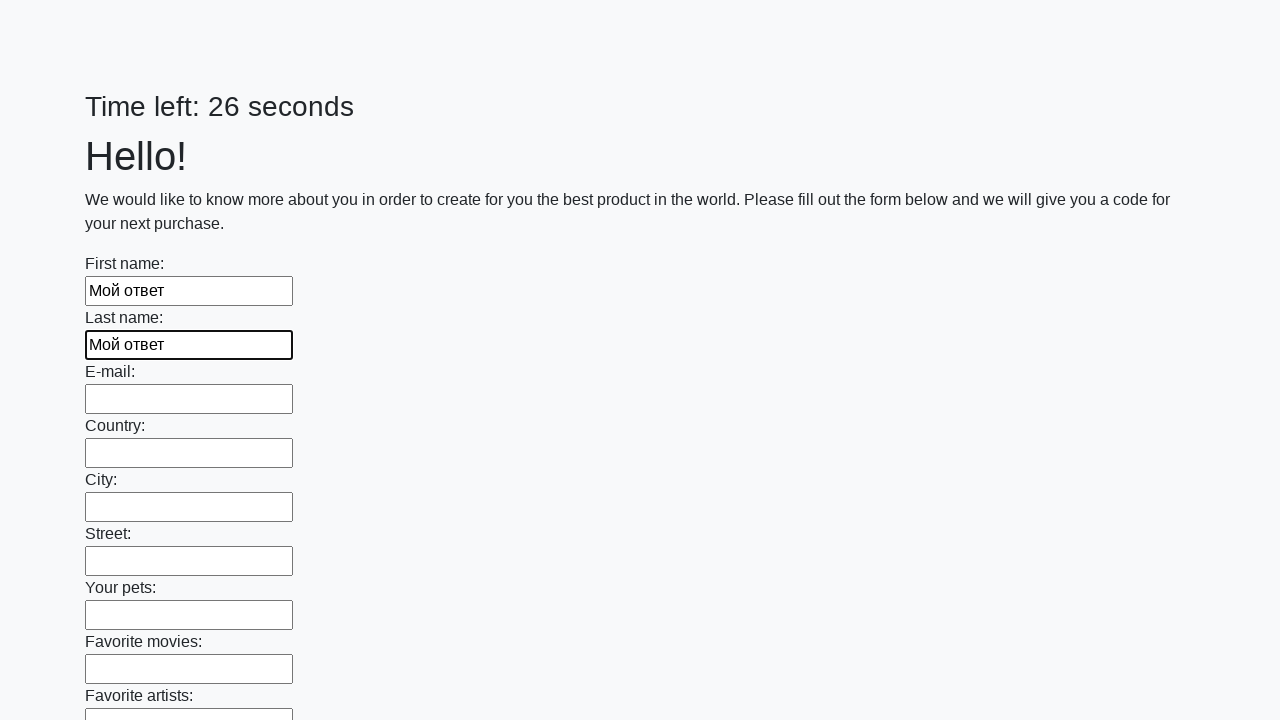

Filled input field with text 'Мой ответ' on input >> nth=2
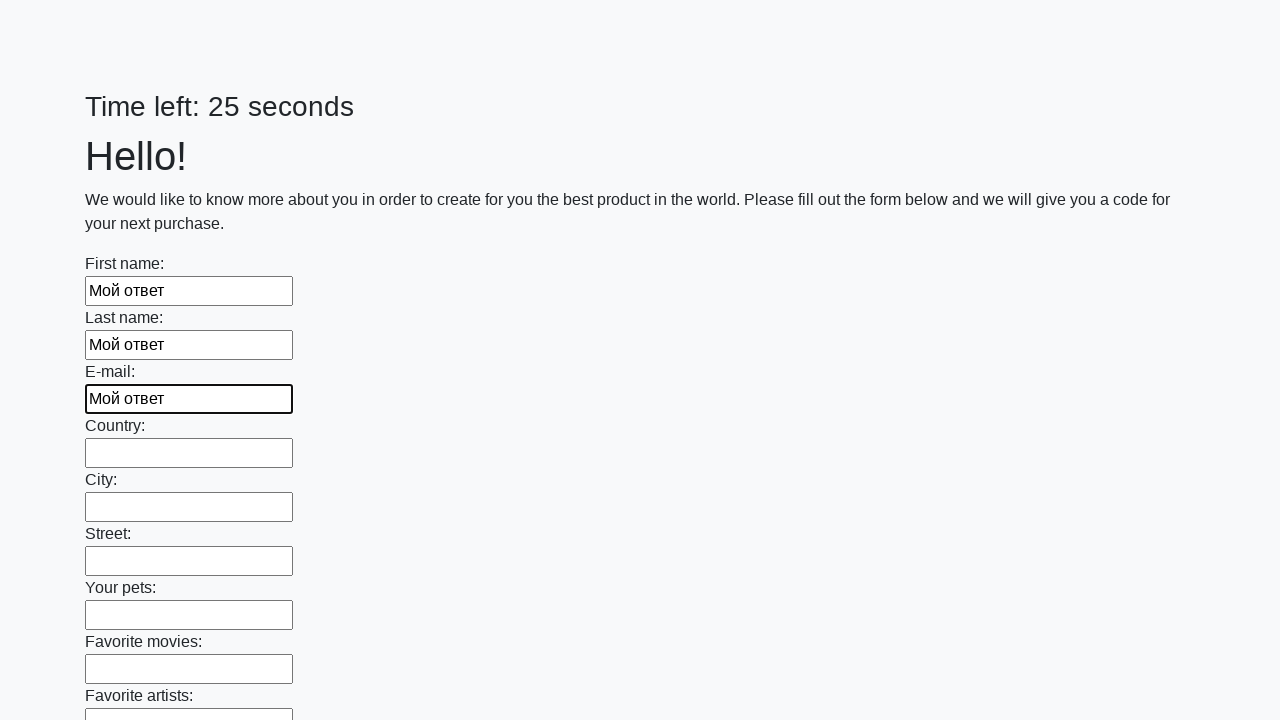

Filled input field with text 'Мой ответ' on input >> nth=3
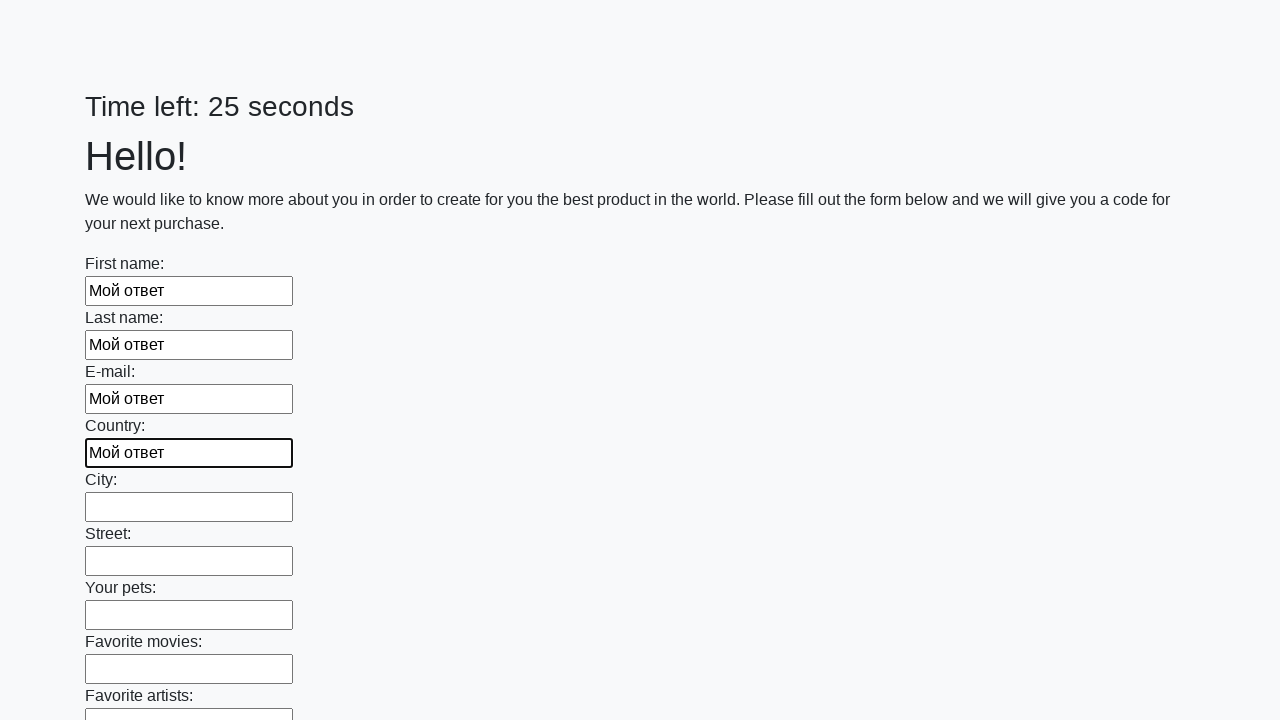

Filled input field with text 'Мой ответ' on input >> nth=4
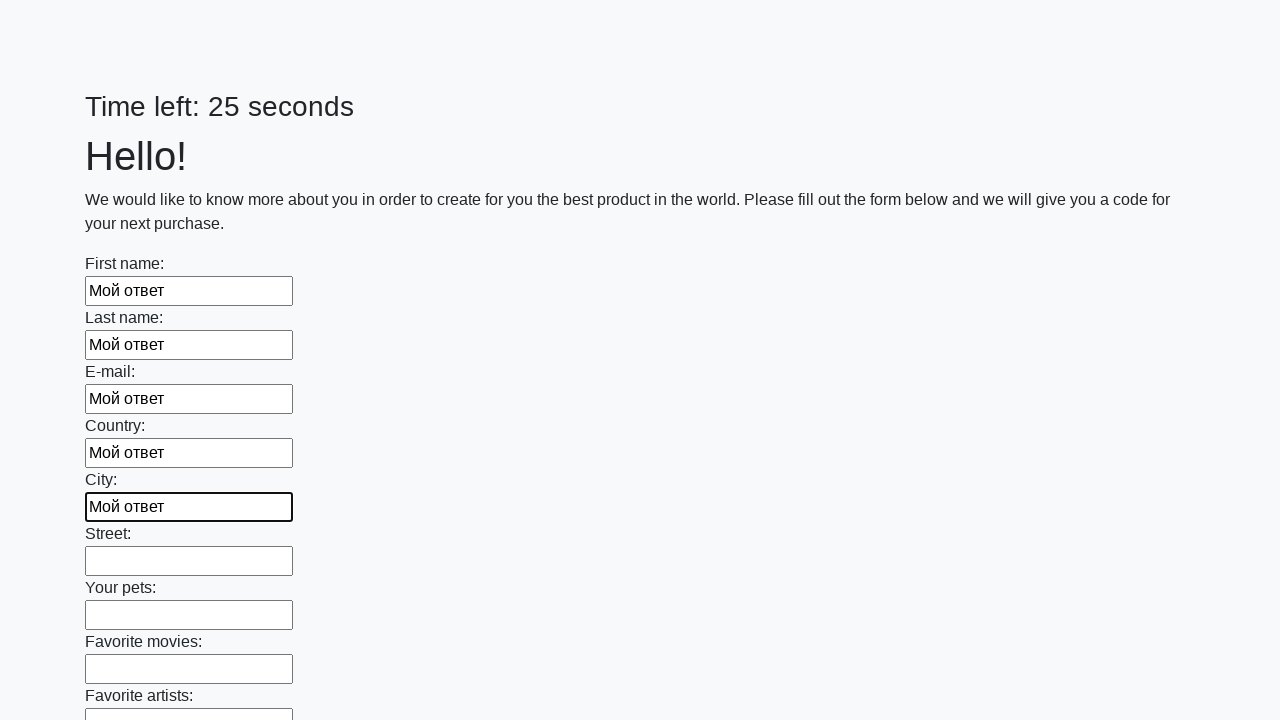

Filled input field with text 'Мой ответ' on input >> nth=5
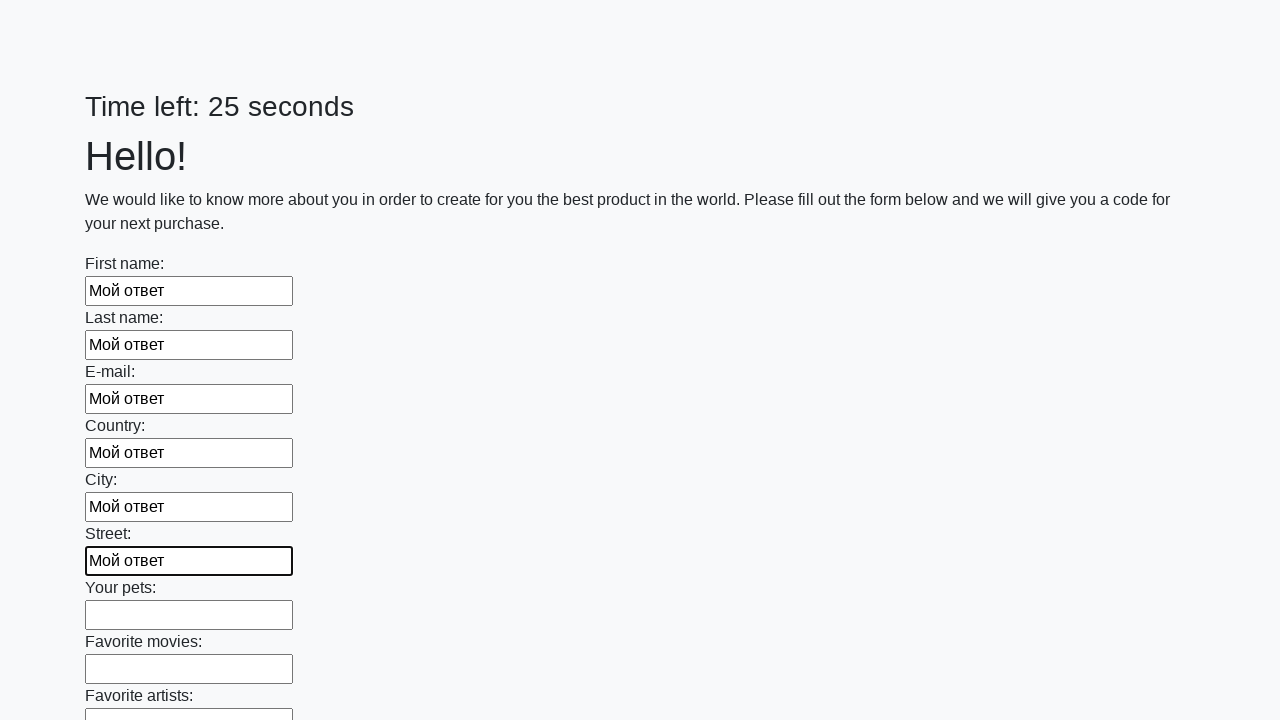

Filled input field with text 'Мой ответ' on input >> nth=6
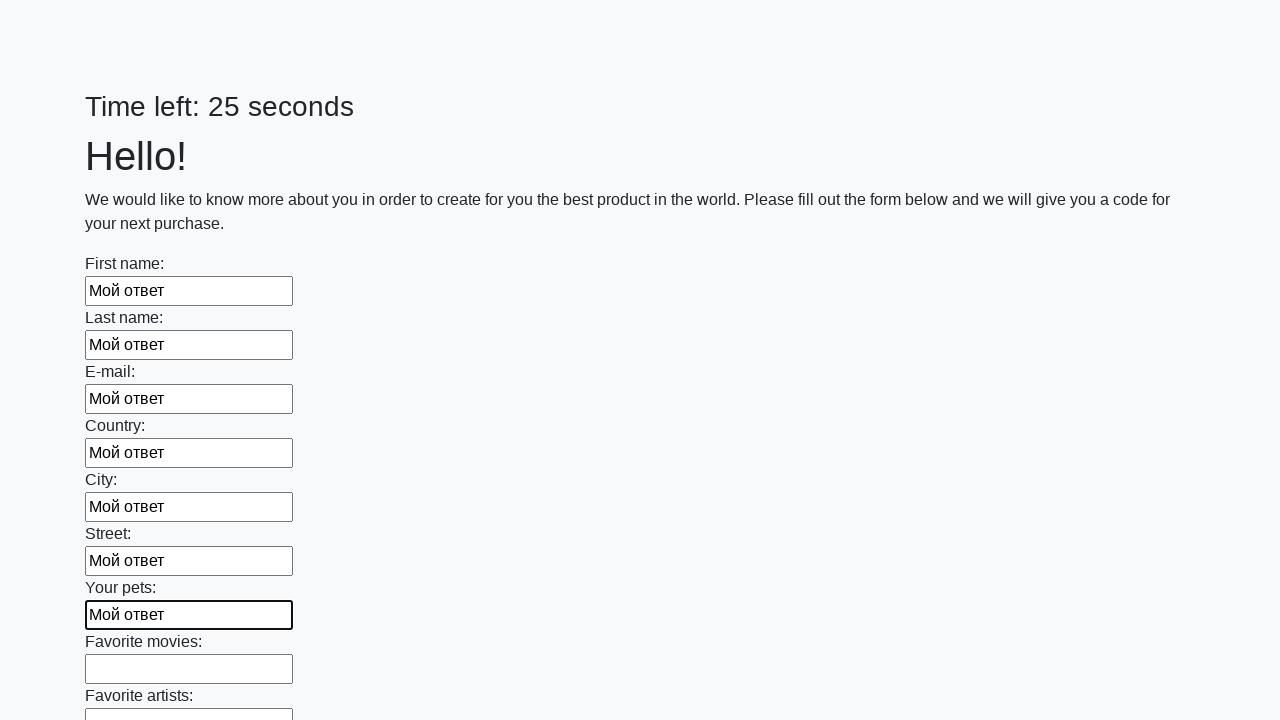

Filled input field with text 'Мой ответ' on input >> nth=7
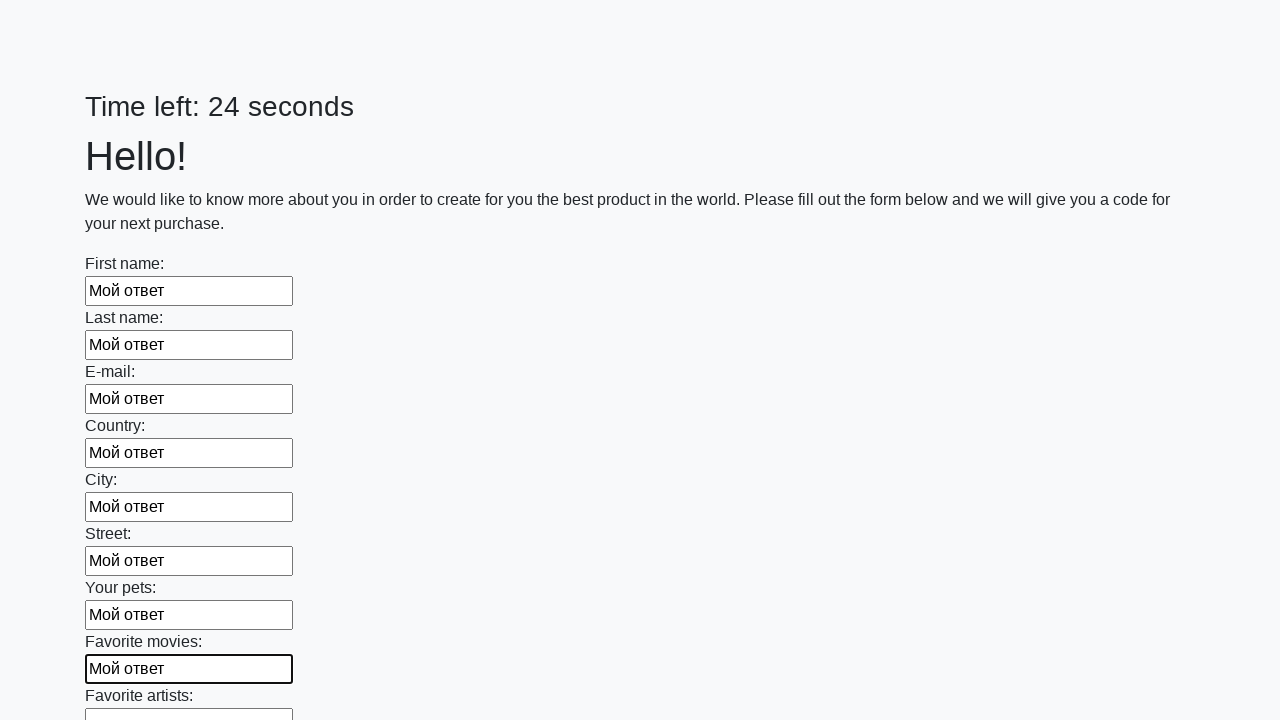

Filled input field with text 'Мой ответ' on input >> nth=8
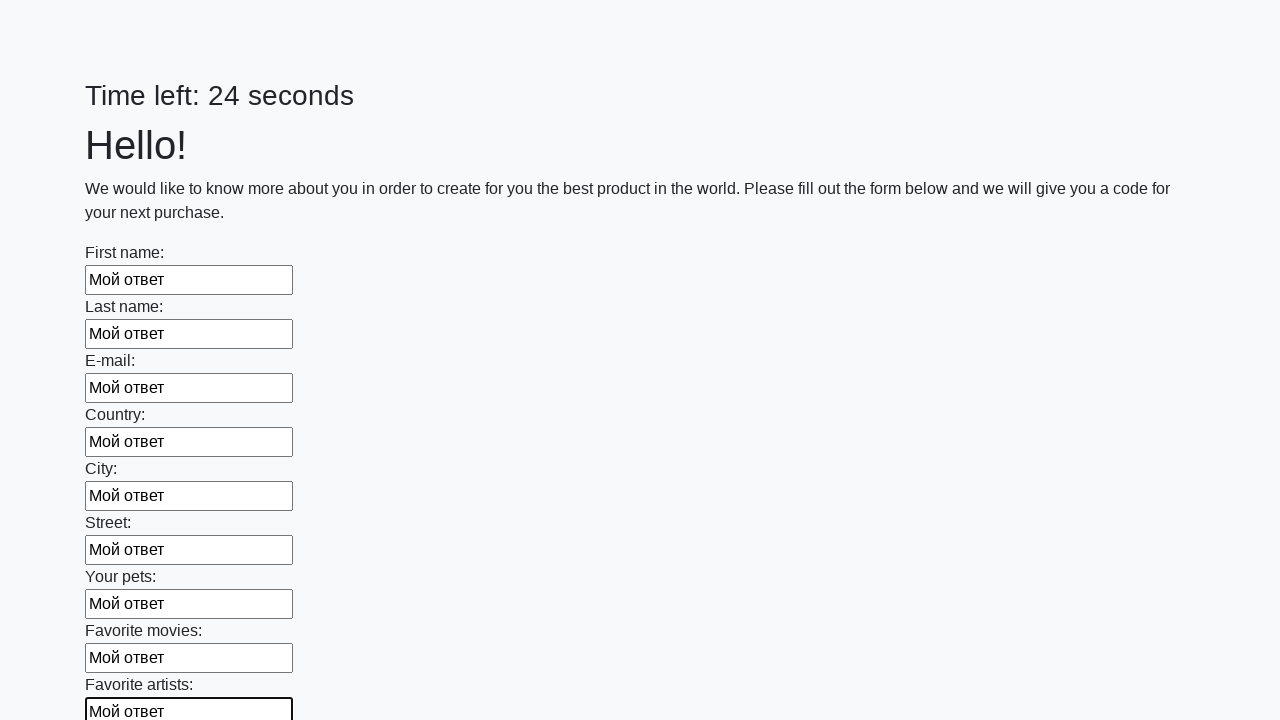

Filled input field with text 'Мой ответ' on input >> nth=9
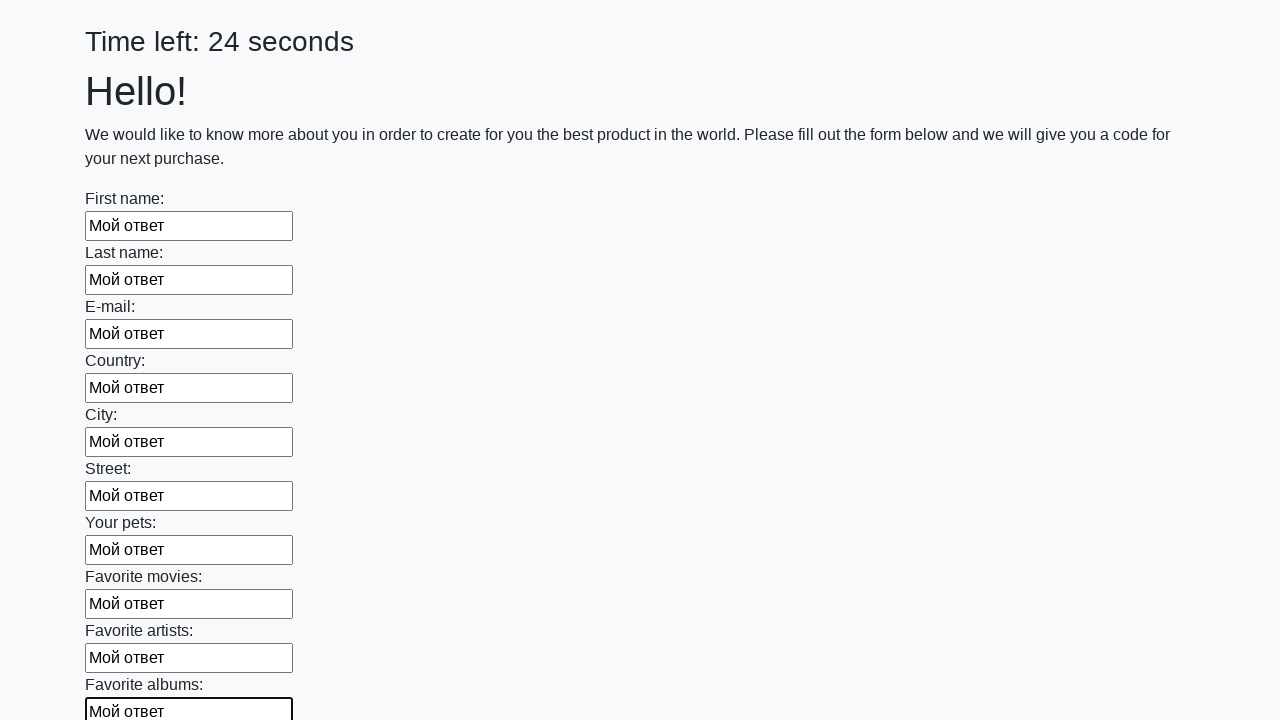

Filled input field with text 'Мой ответ' on input >> nth=10
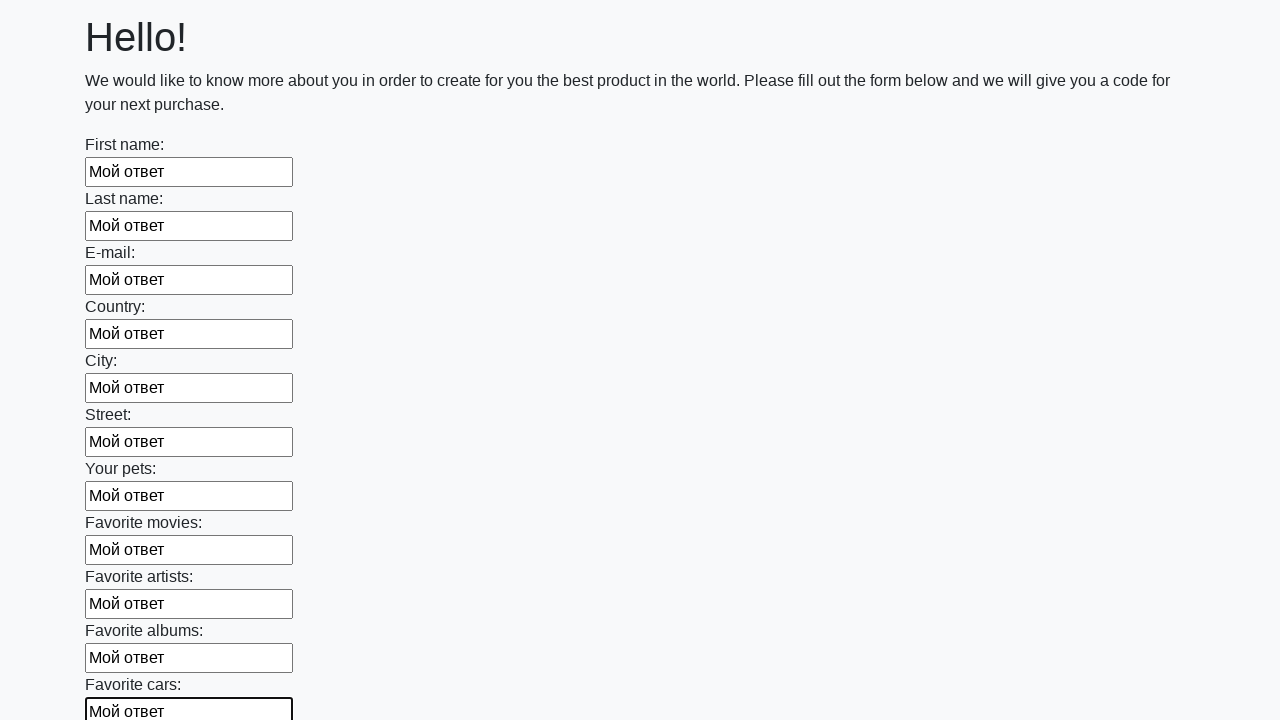

Filled input field with text 'Мой ответ' on input >> nth=11
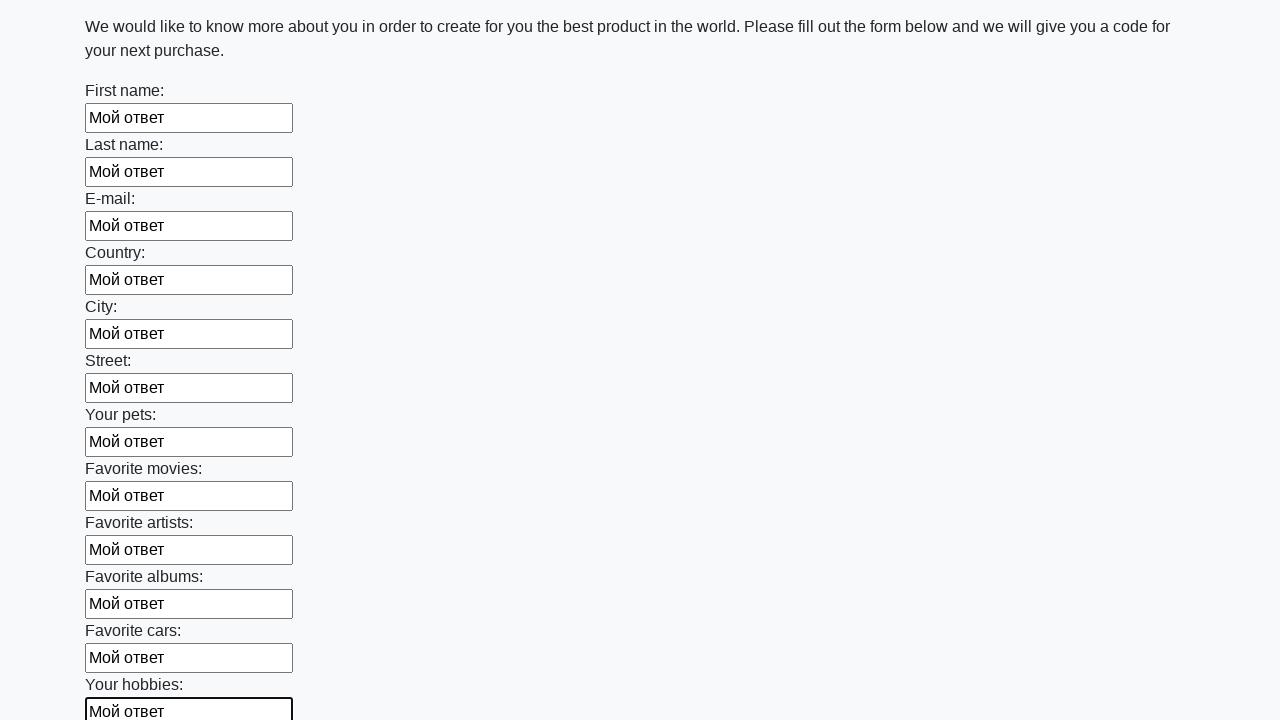

Filled input field with text 'Мой ответ' on input >> nth=12
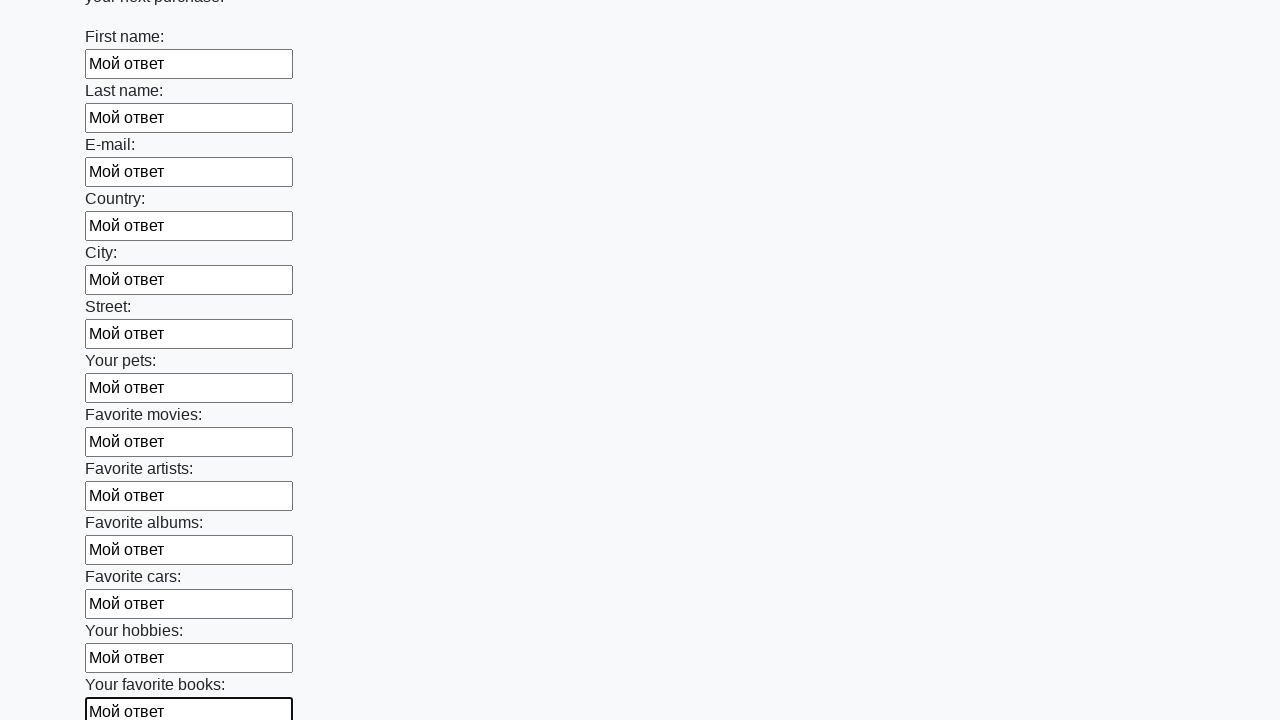

Filled input field with text 'Мой ответ' on input >> nth=13
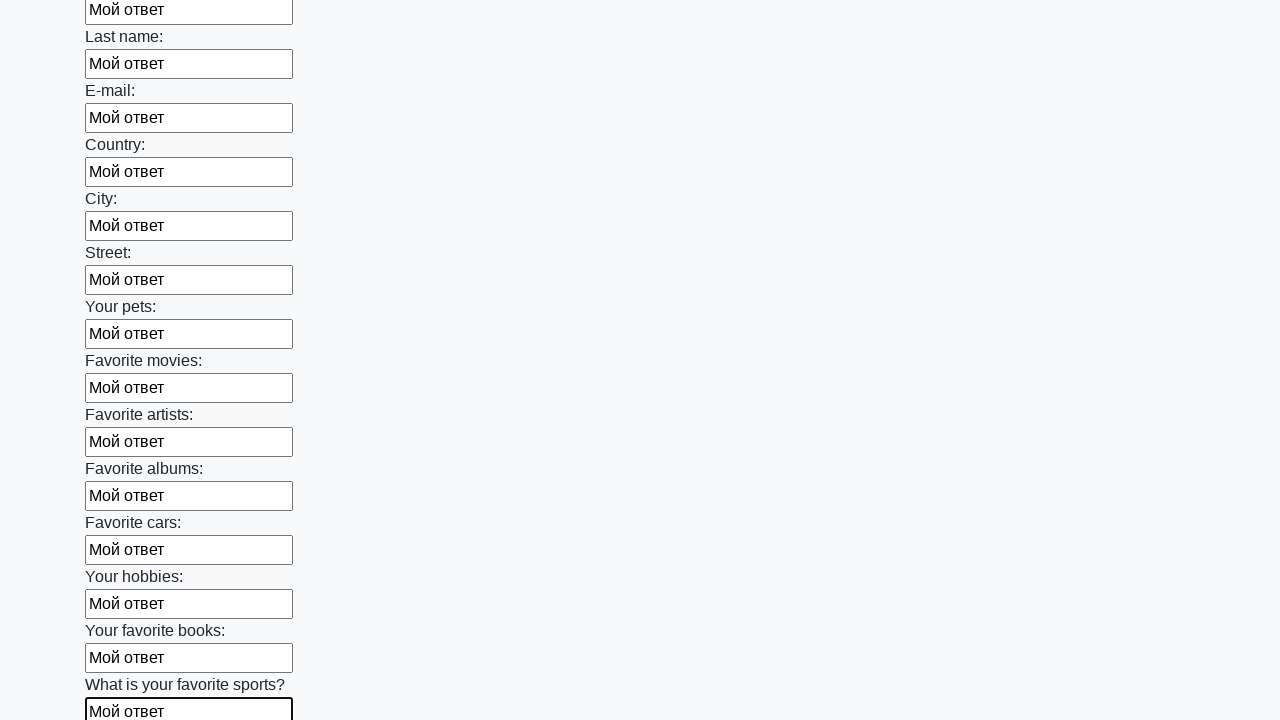

Filled input field with text 'Мой ответ' on input >> nth=14
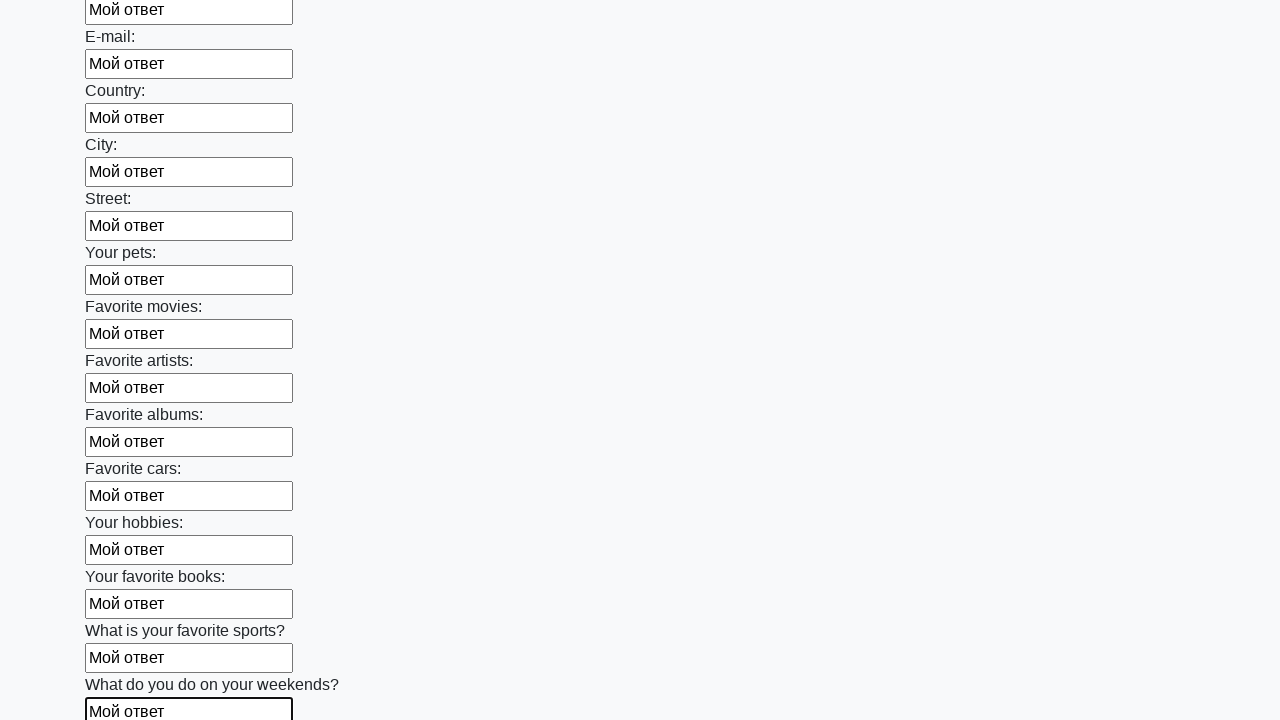

Filled input field with text 'Мой ответ' on input >> nth=15
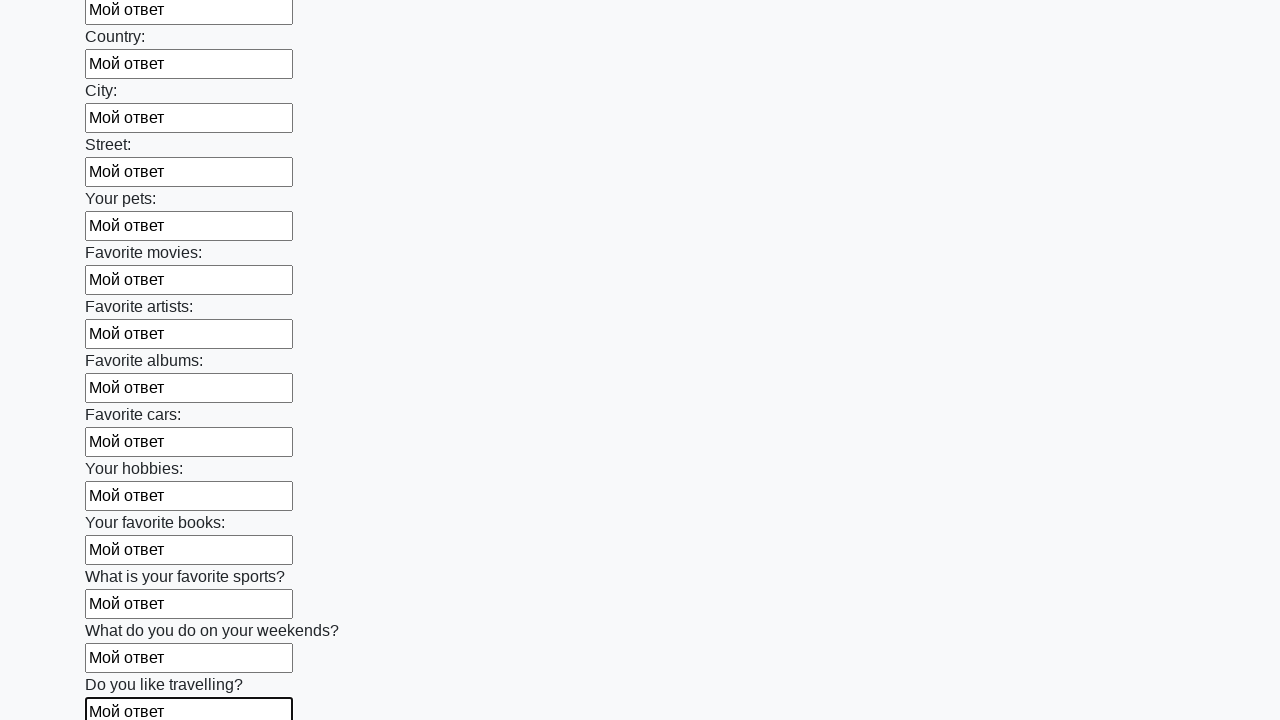

Filled input field with text 'Мой ответ' on input >> nth=16
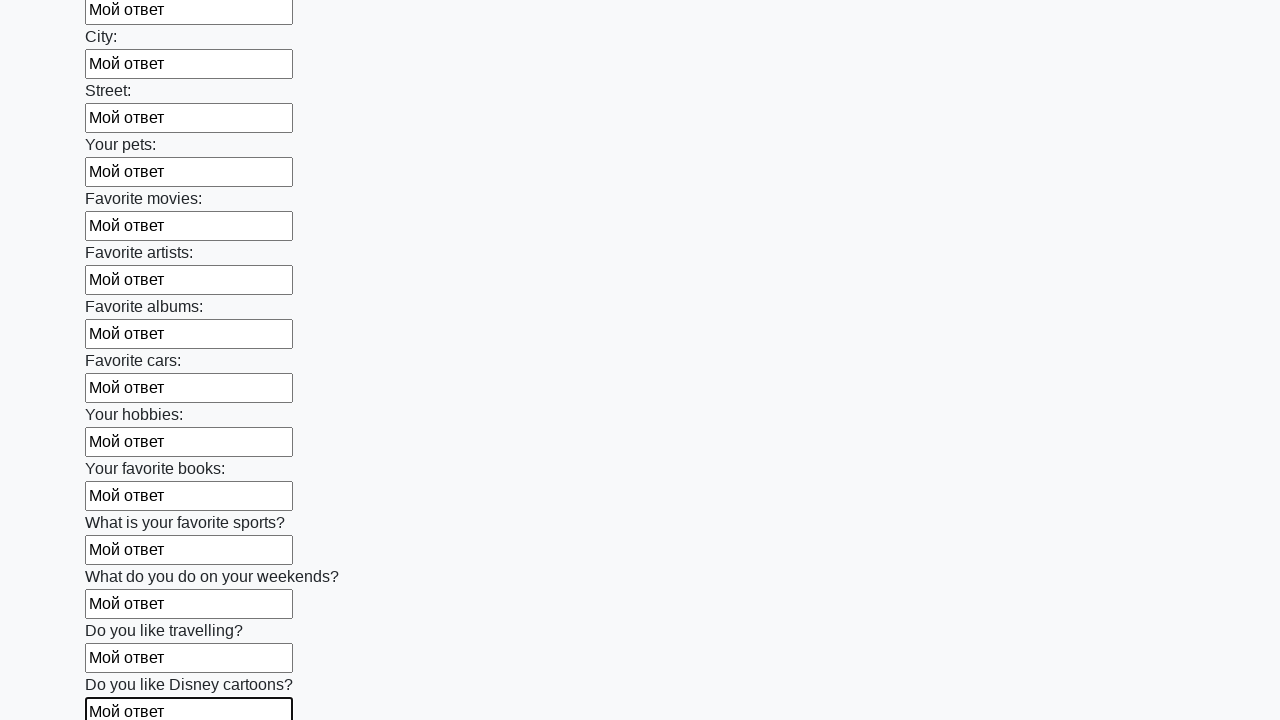

Filled input field with text 'Мой ответ' on input >> nth=17
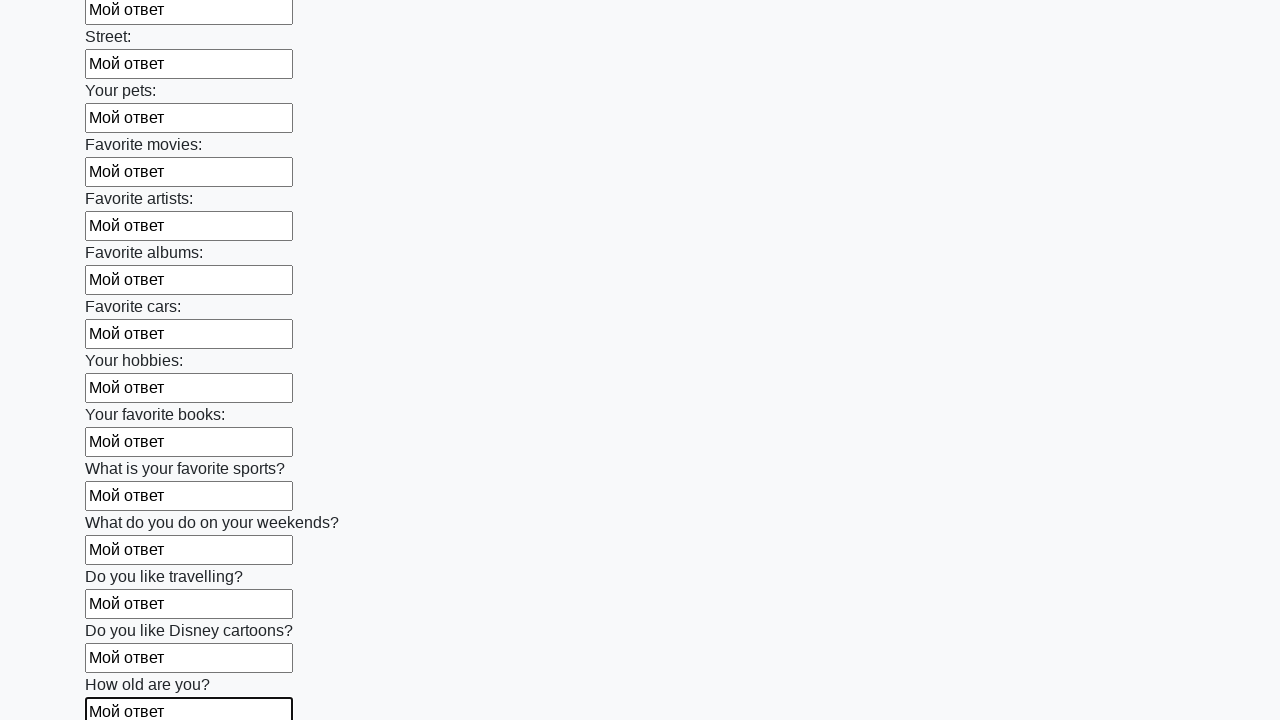

Filled input field with text 'Мой ответ' on input >> nth=18
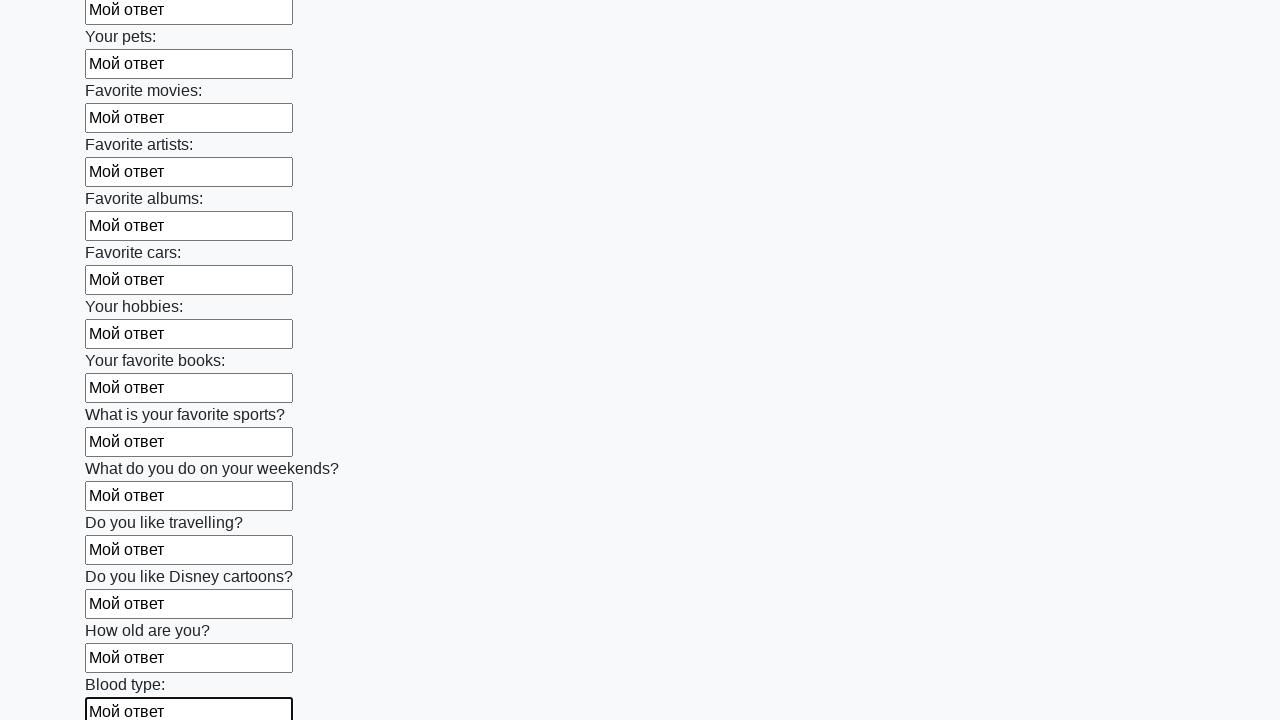

Filled input field with text 'Мой ответ' on input >> nth=19
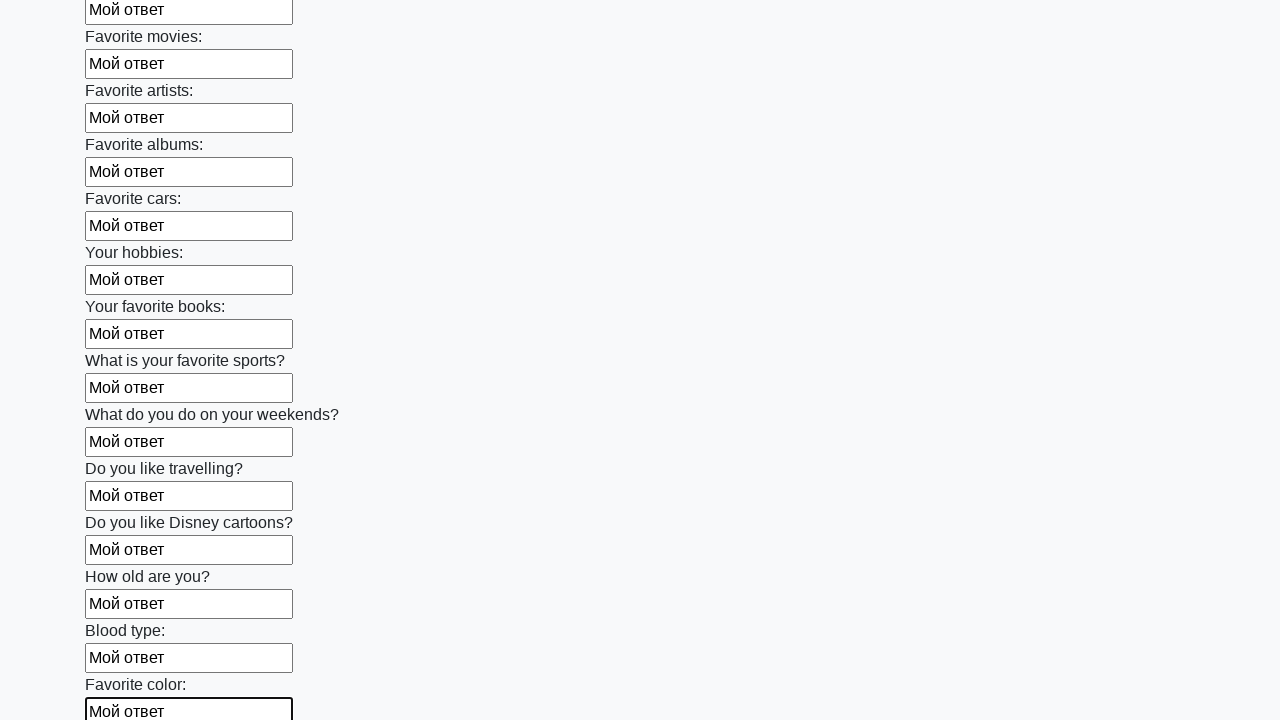

Filled input field with text 'Мой ответ' on input >> nth=20
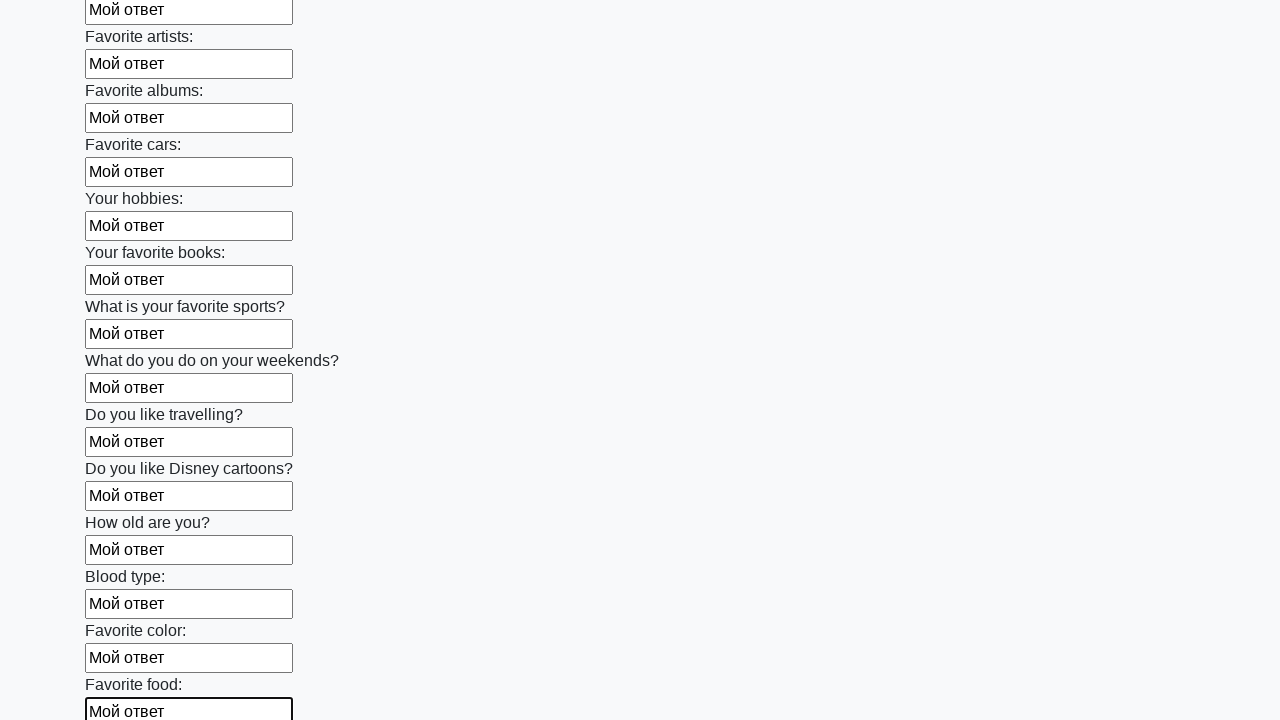

Filled input field with text 'Мой ответ' on input >> nth=21
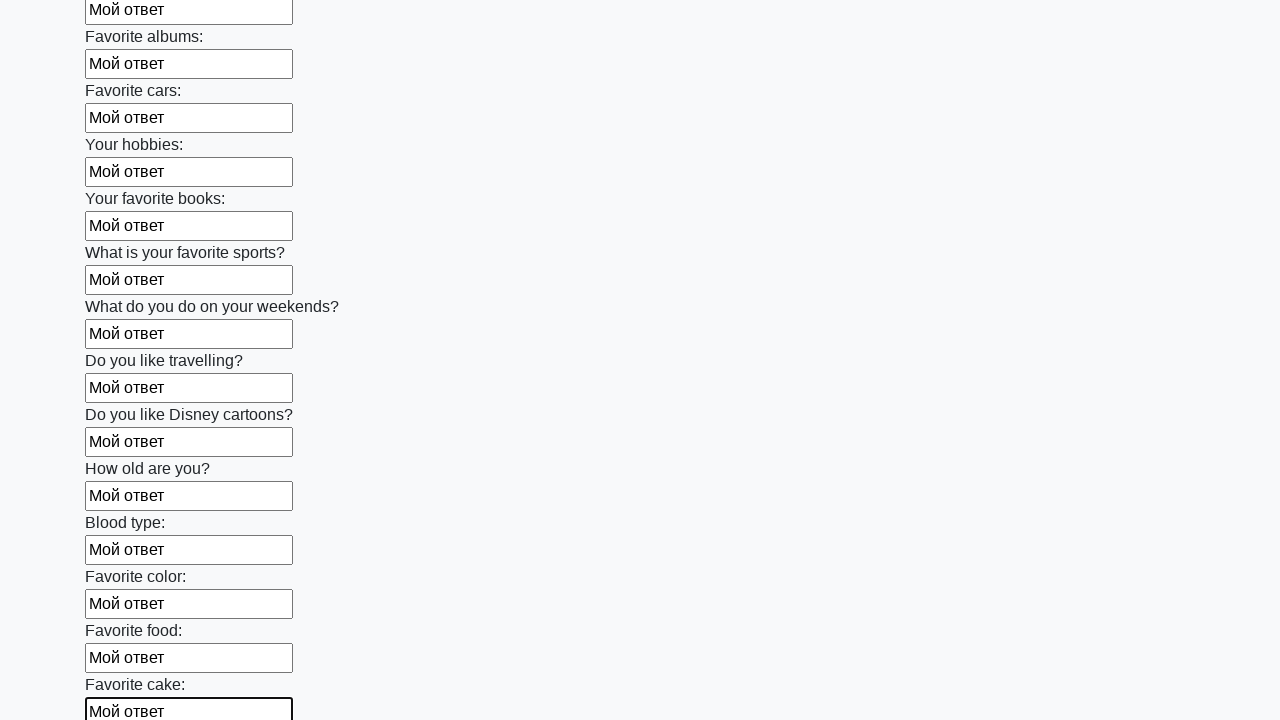

Filled input field with text 'Мой ответ' on input >> nth=22
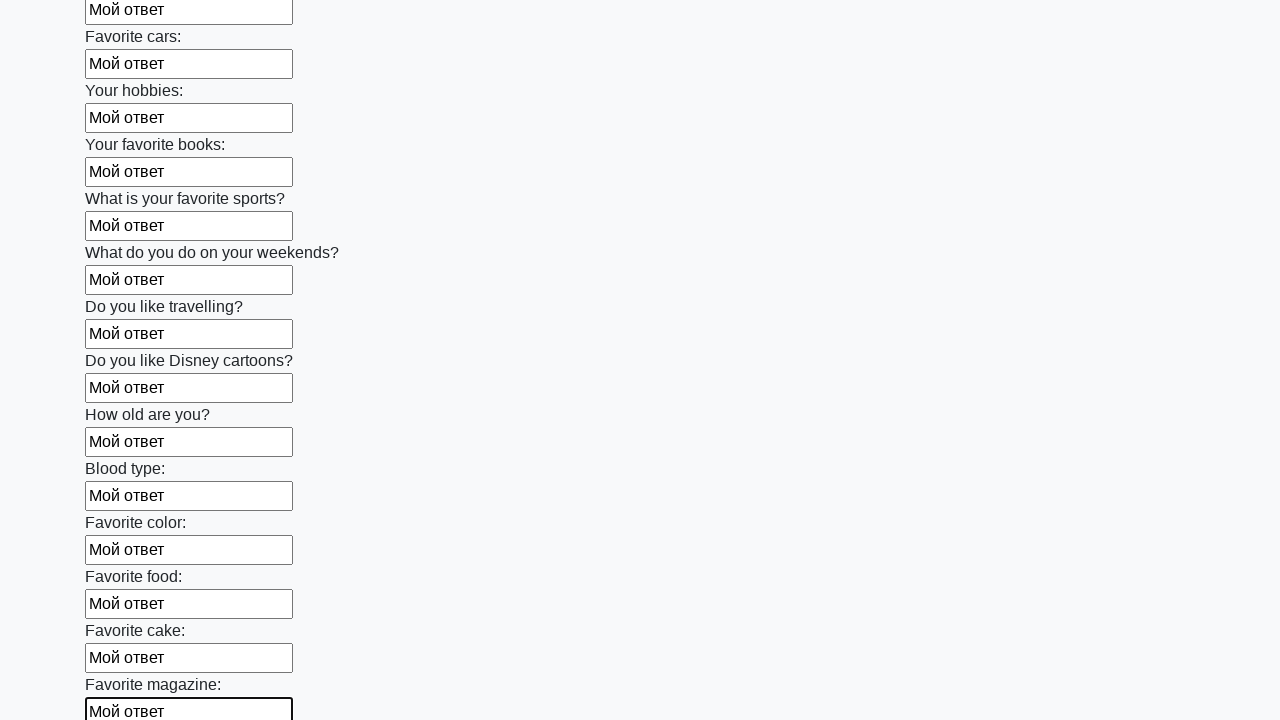

Filled input field with text 'Мой ответ' on input >> nth=23
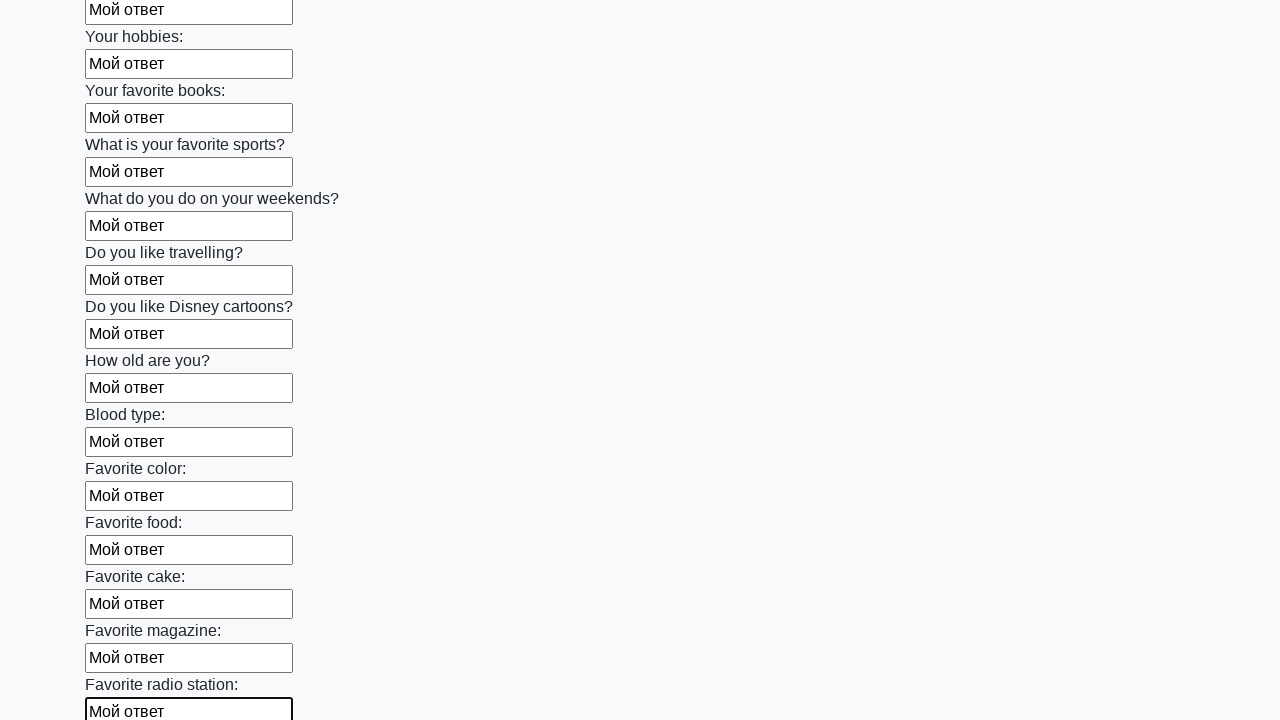

Filled input field with text 'Мой ответ' on input >> nth=24
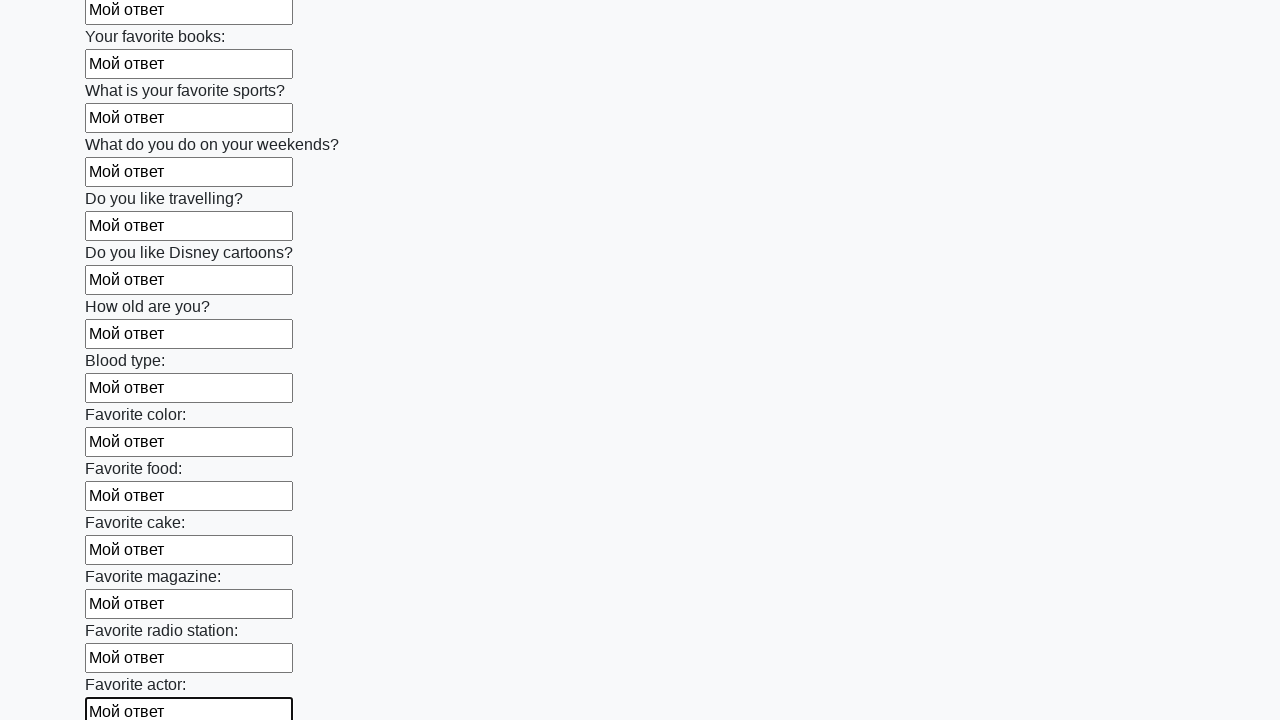

Filled input field with text 'Мой ответ' on input >> nth=25
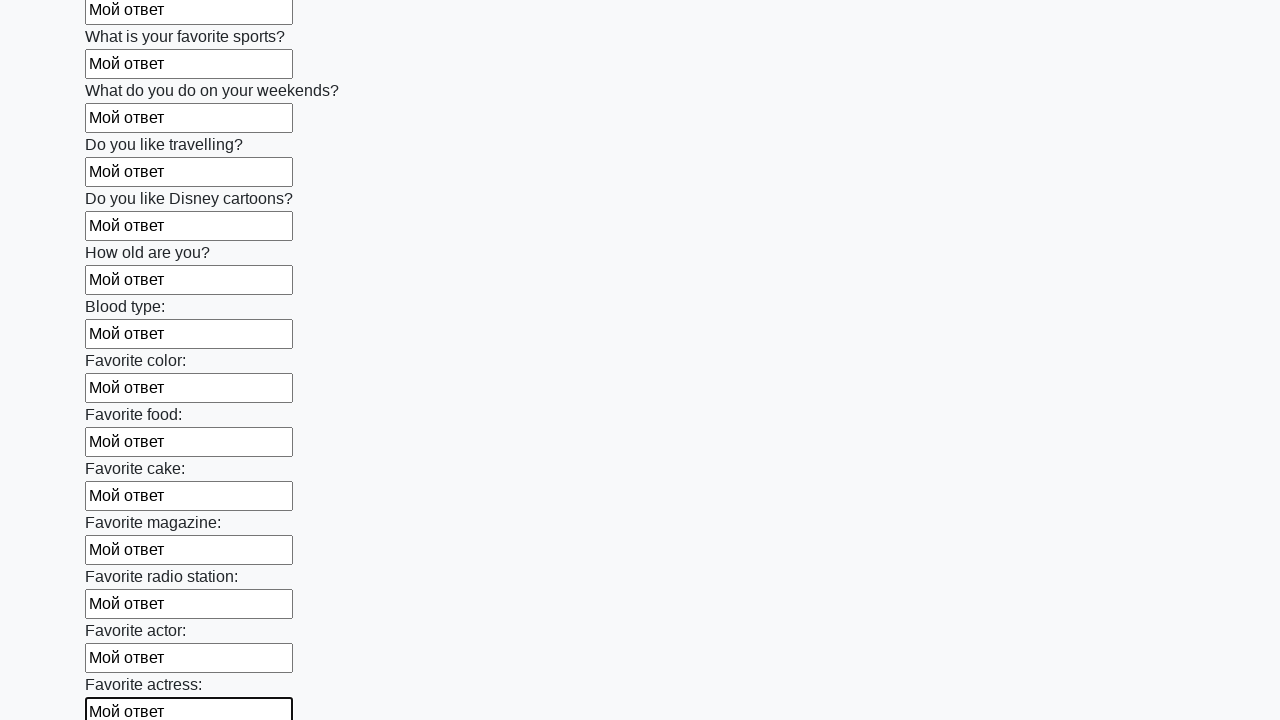

Filled input field with text 'Мой ответ' on input >> nth=26
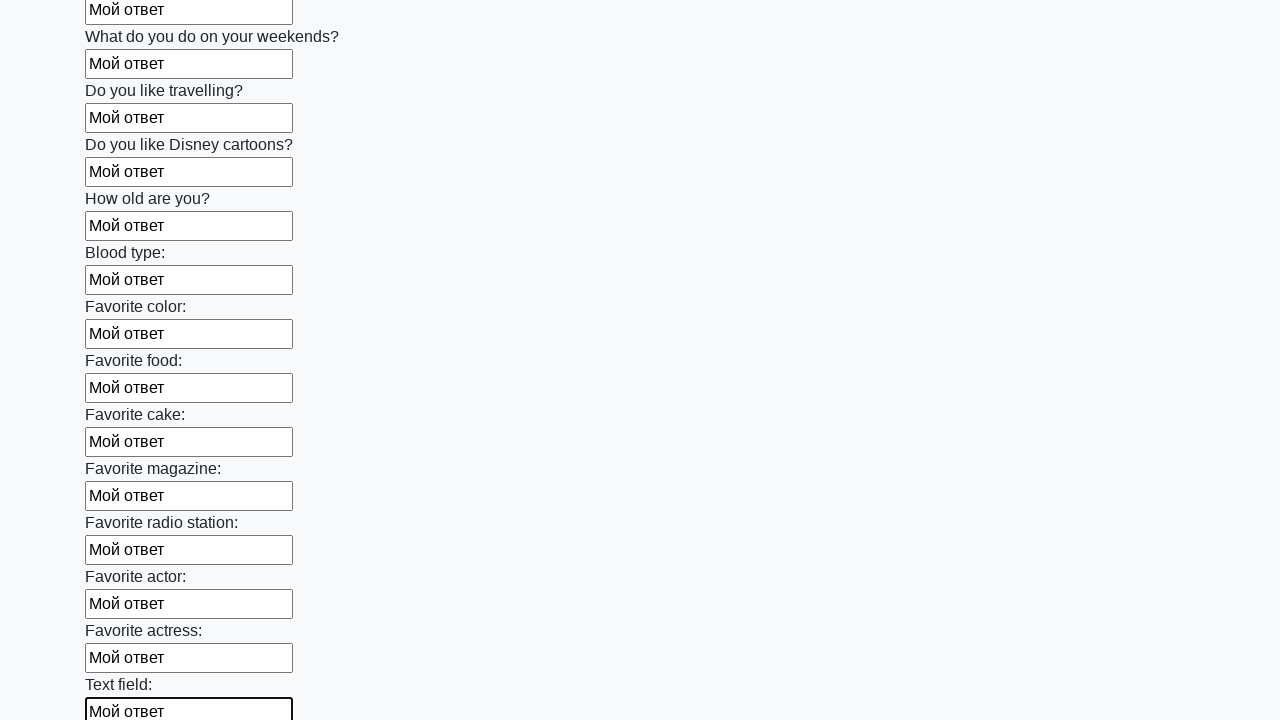

Filled input field with text 'Мой ответ' on input >> nth=27
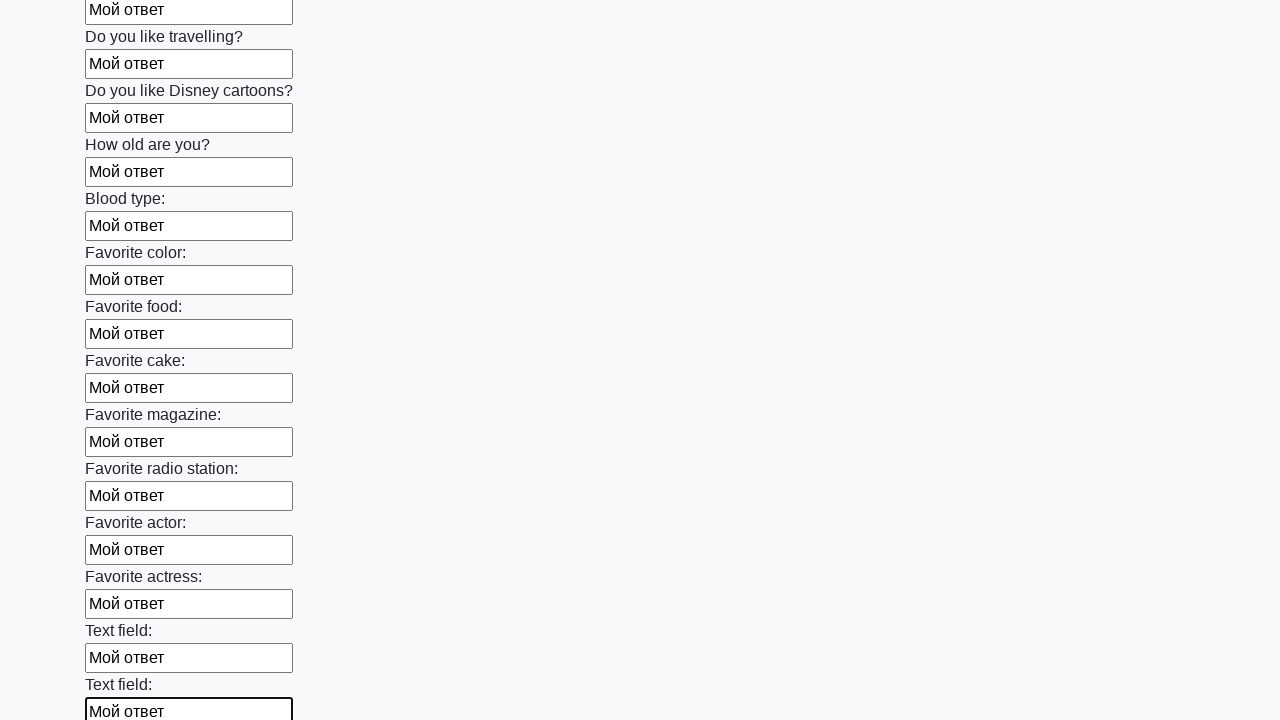

Filled input field with text 'Мой ответ' on input >> nth=28
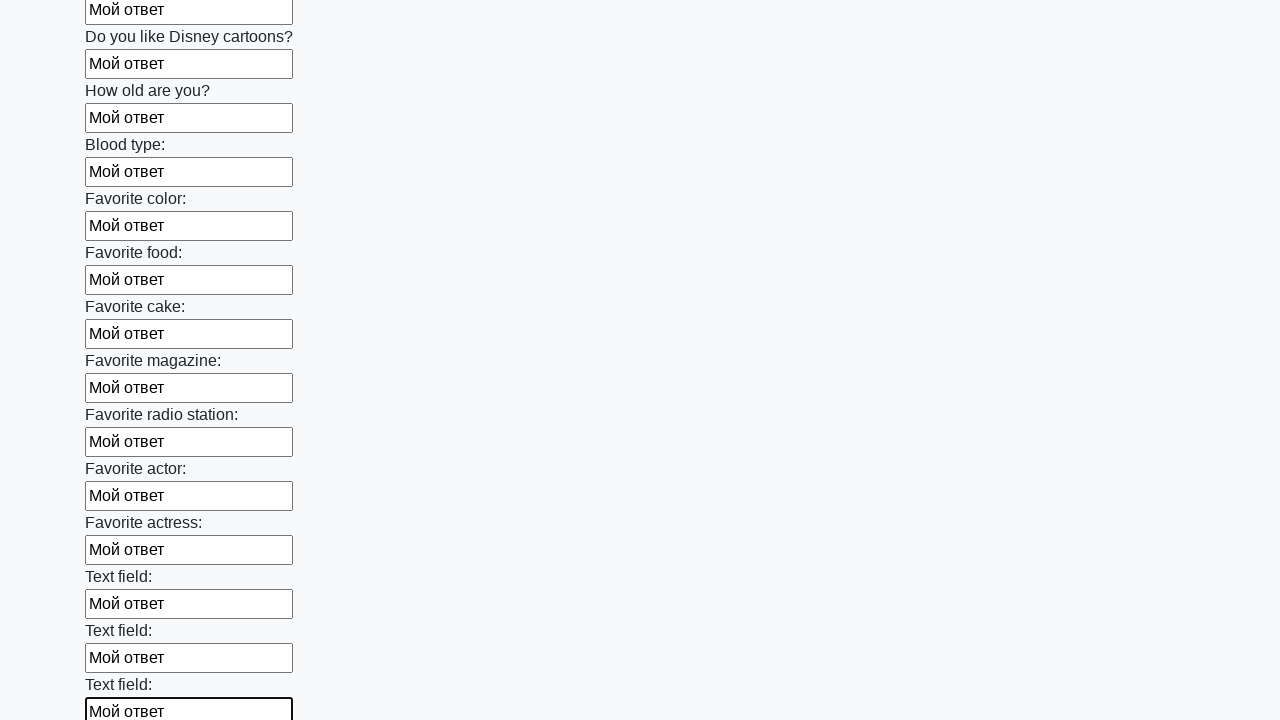

Filled input field with text 'Мой ответ' on input >> nth=29
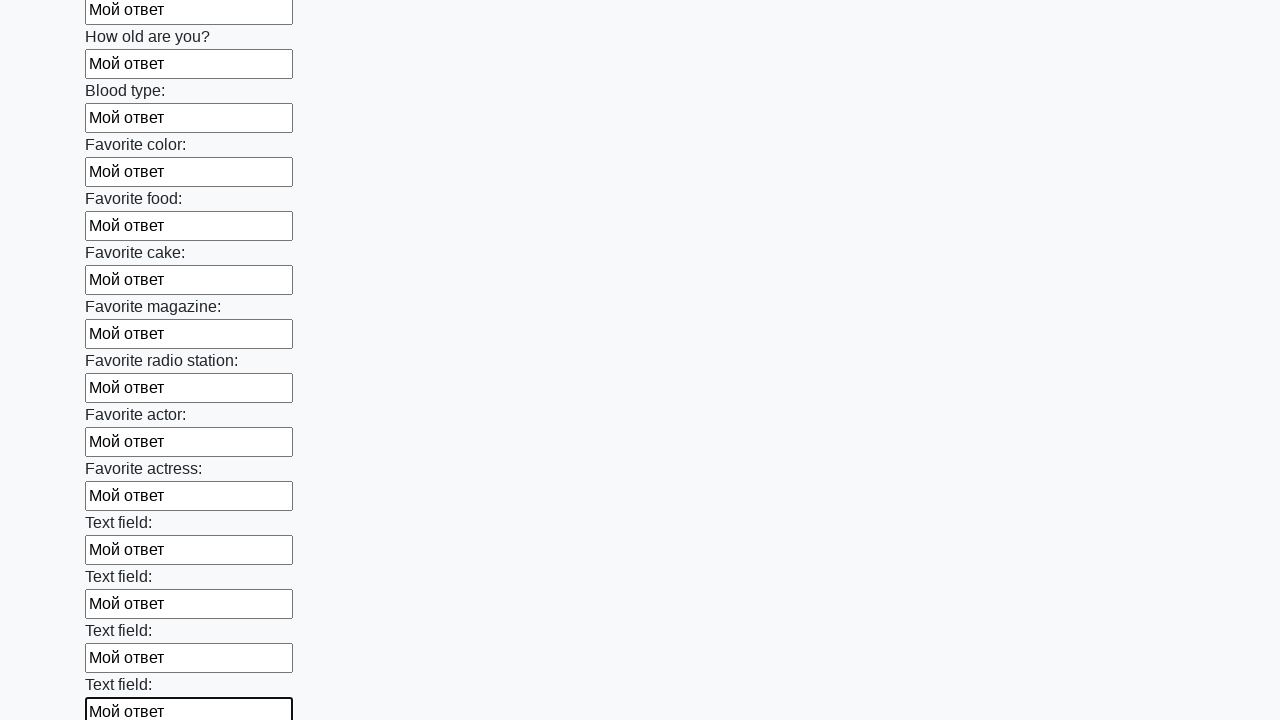

Filled input field with text 'Мой ответ' on input >> nth=30
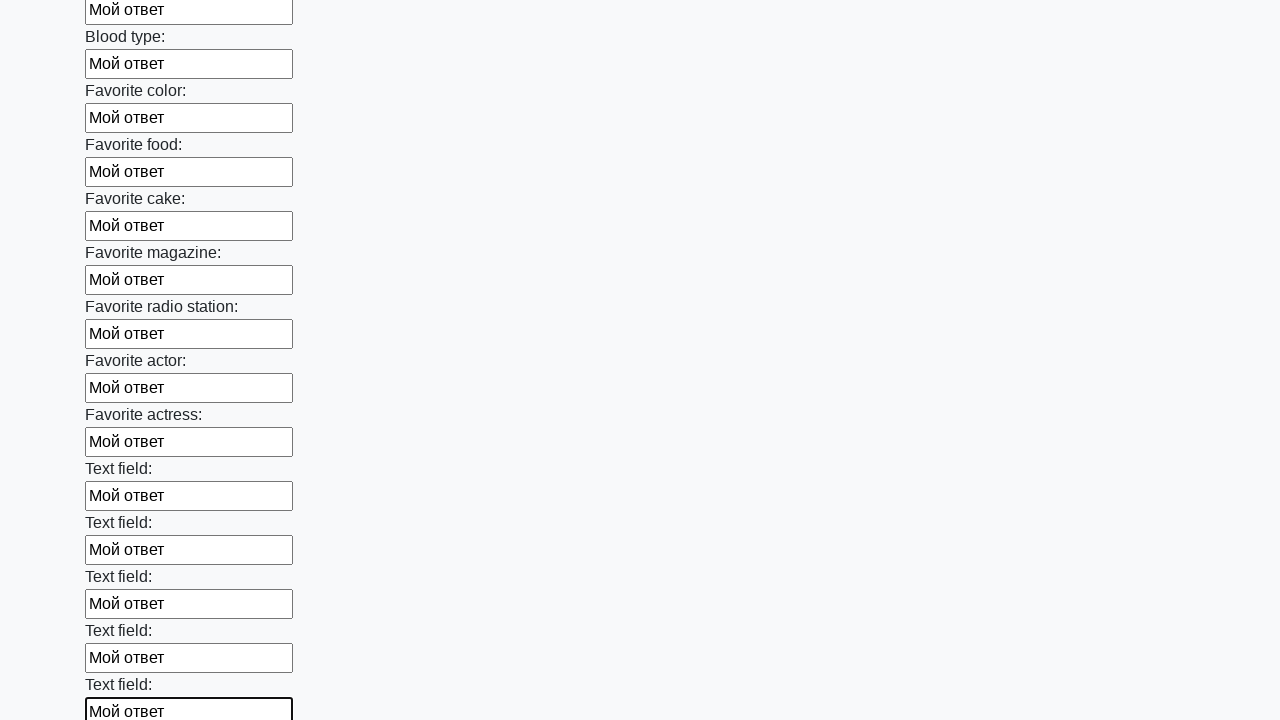

Filled input field with text 'Мой ответ' on input >> nth=31
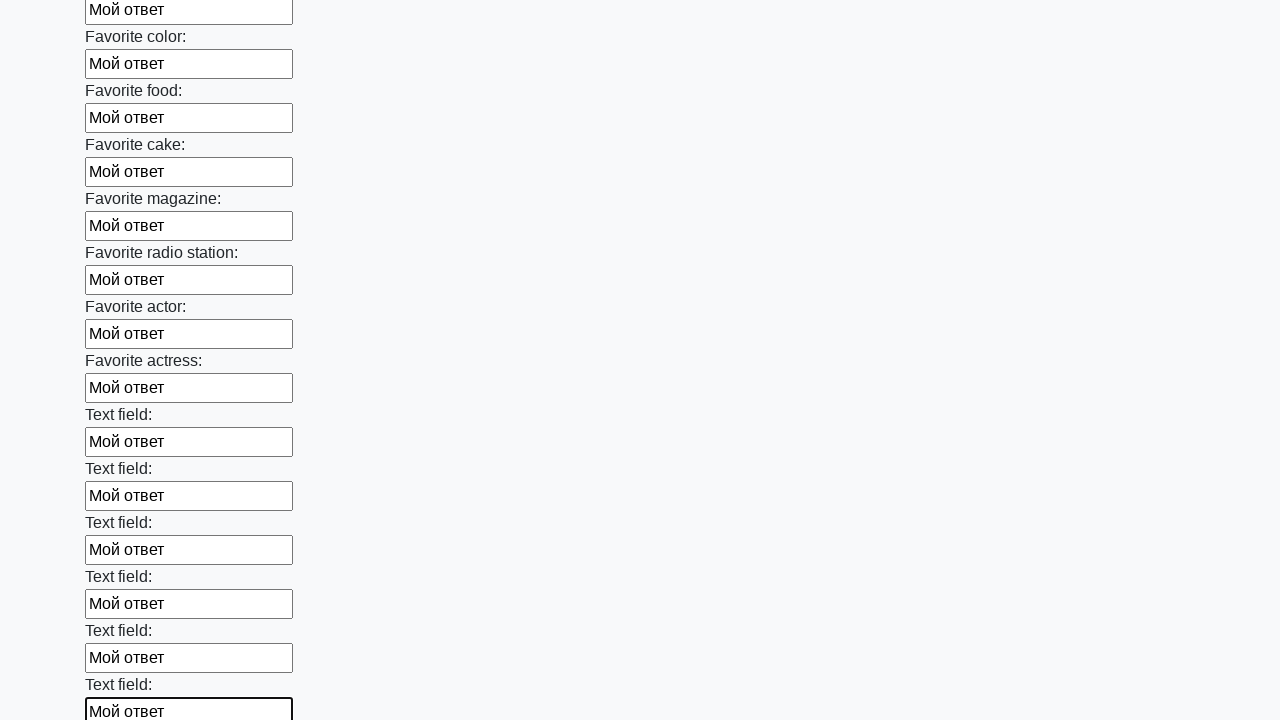

Filled input field with text 'Мой ответ' on input >> nth=32
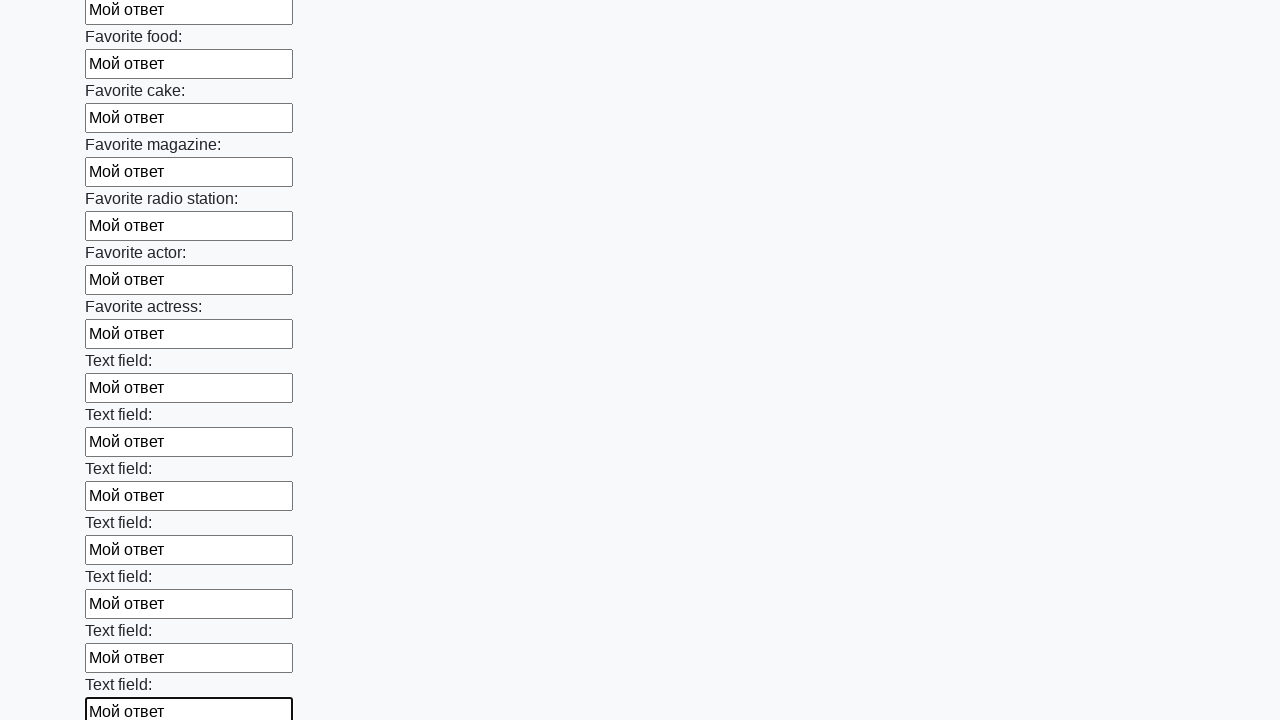

Filled input field with text 'Мой ответ' on input >> nth=33
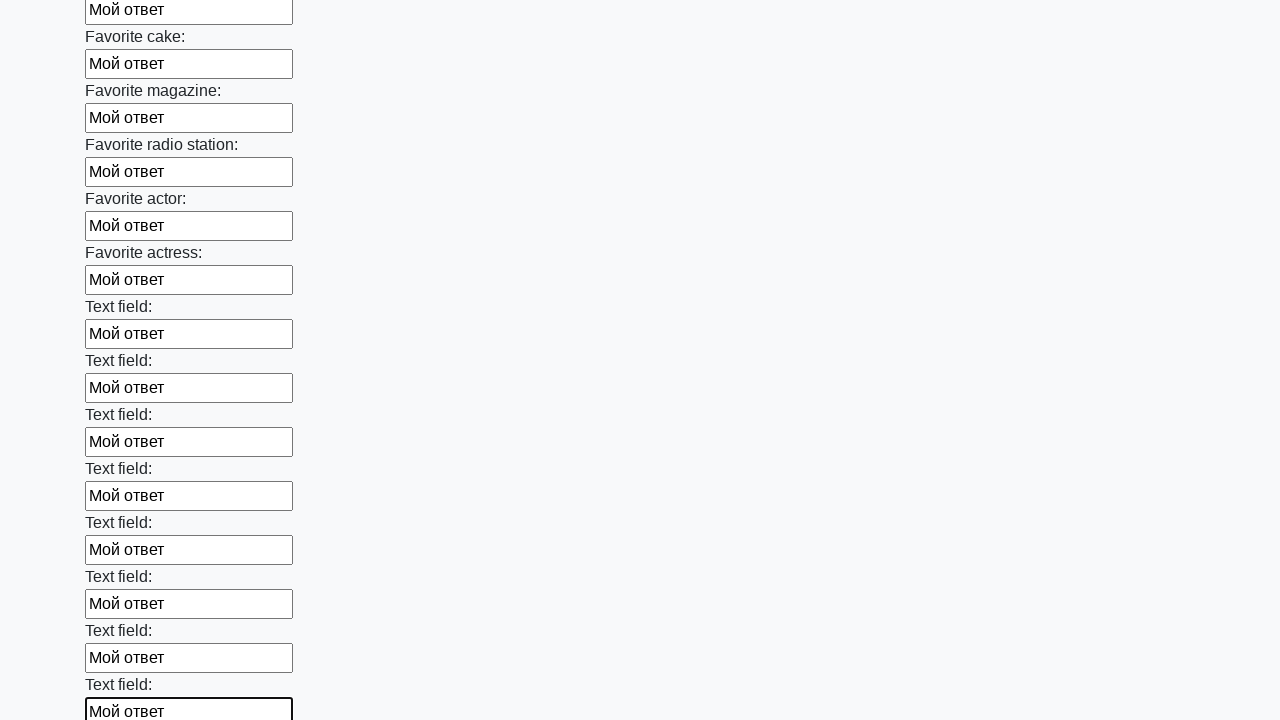

Filled input field with text 'Мой ответ' on input >> nth=34
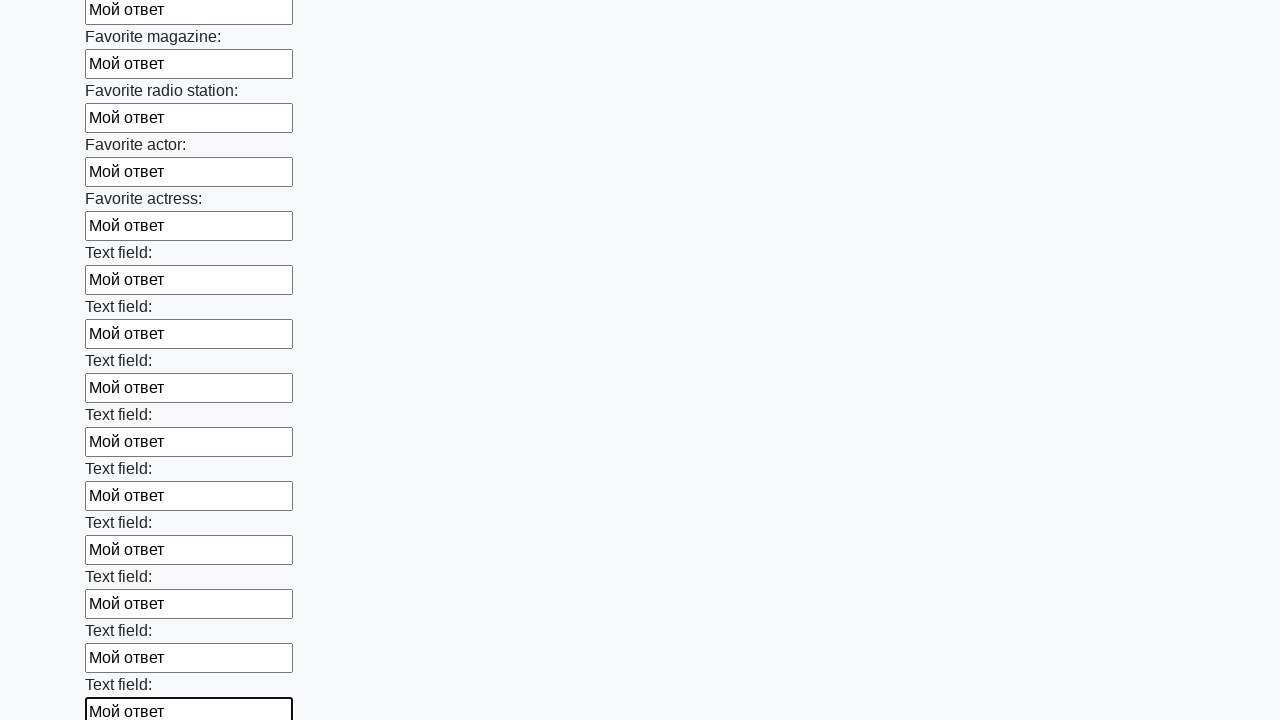

Filled input field with text 'Мой ответ' on input >> nth=35
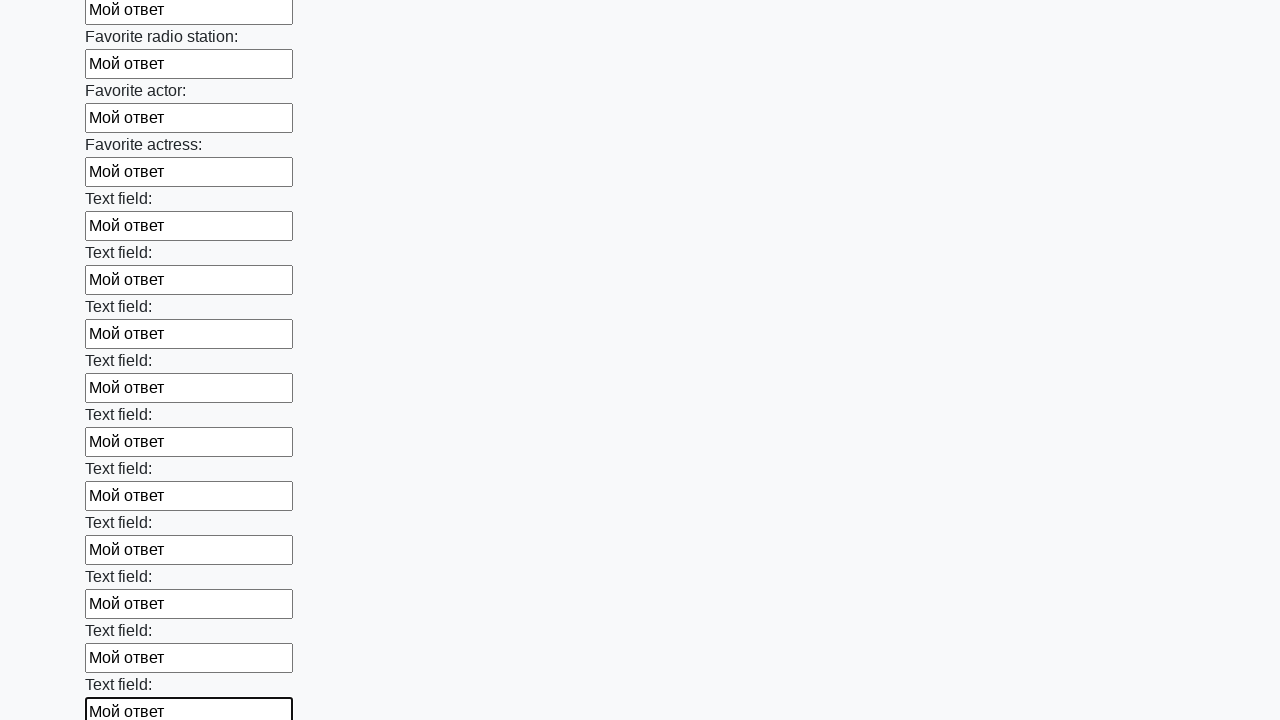

Filled input field with text 'Мой ответ' on input >> nth=36
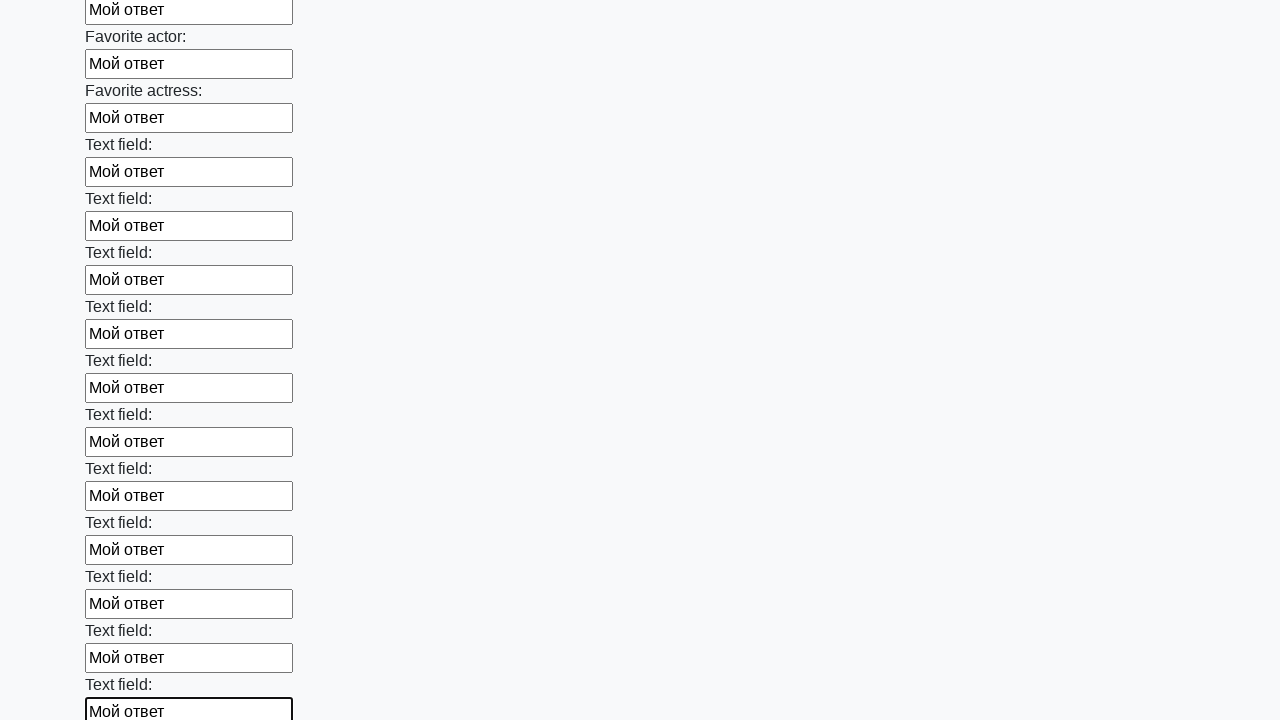

Filled input field with text 'Мой ответ' on input >> nth=37
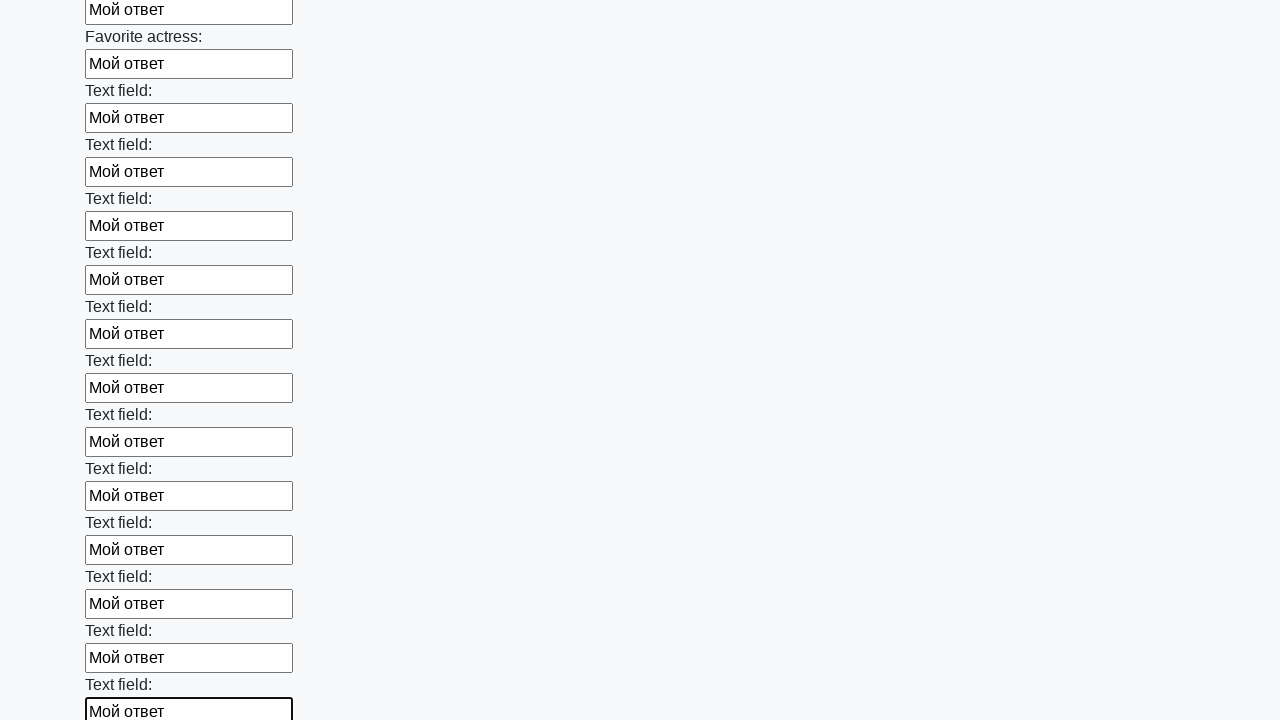

Filled input field with text 'Мой ответ' on input >> nth=38
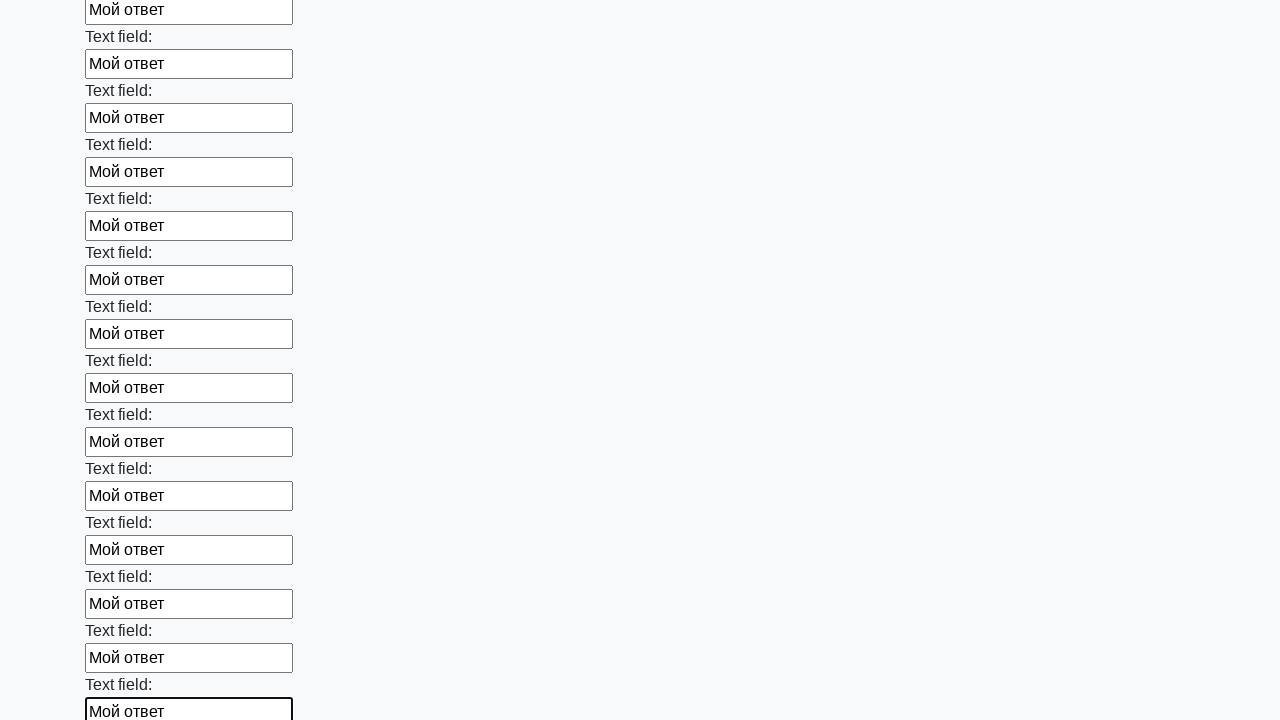

Filled input field with text 'Мой ответ' on input >> nth=39
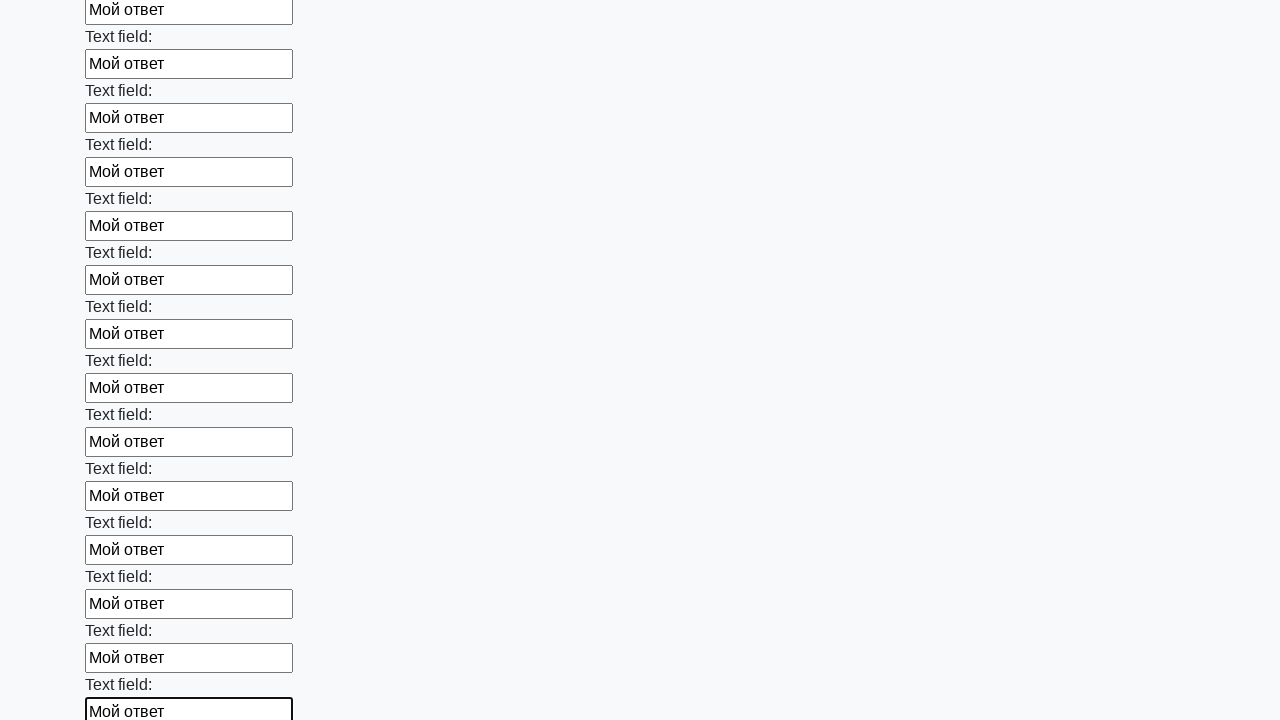

Filled input field with text 'Мой ответ' on input >> nth=40
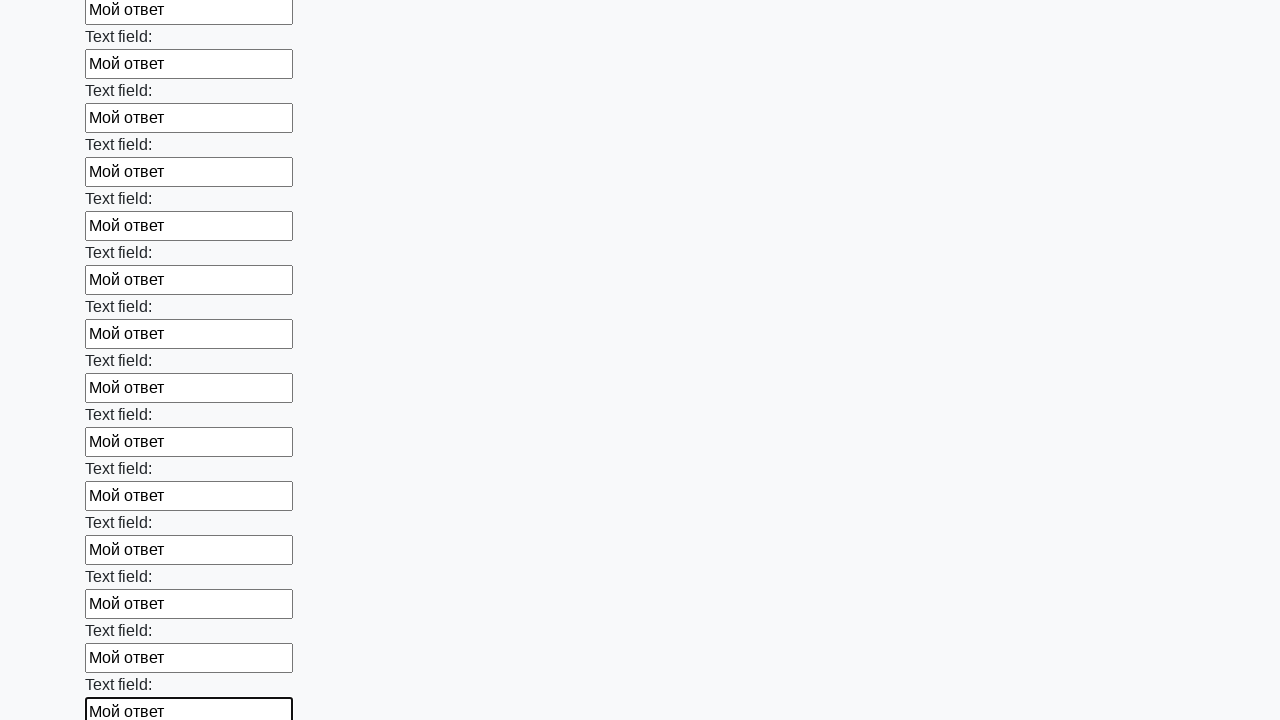

Filled input field with text 'Мой ответ' on input >> nth=41
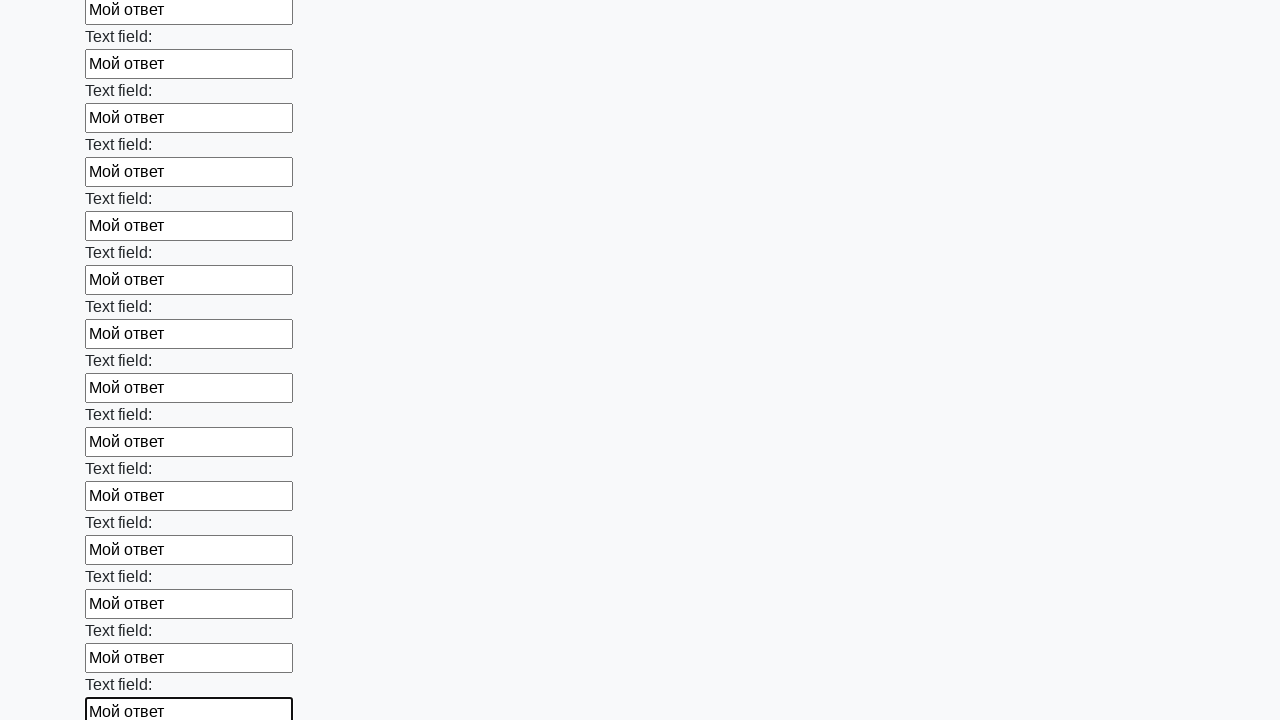

Filled input field with text 'Мой ответ' on input >> nth=42
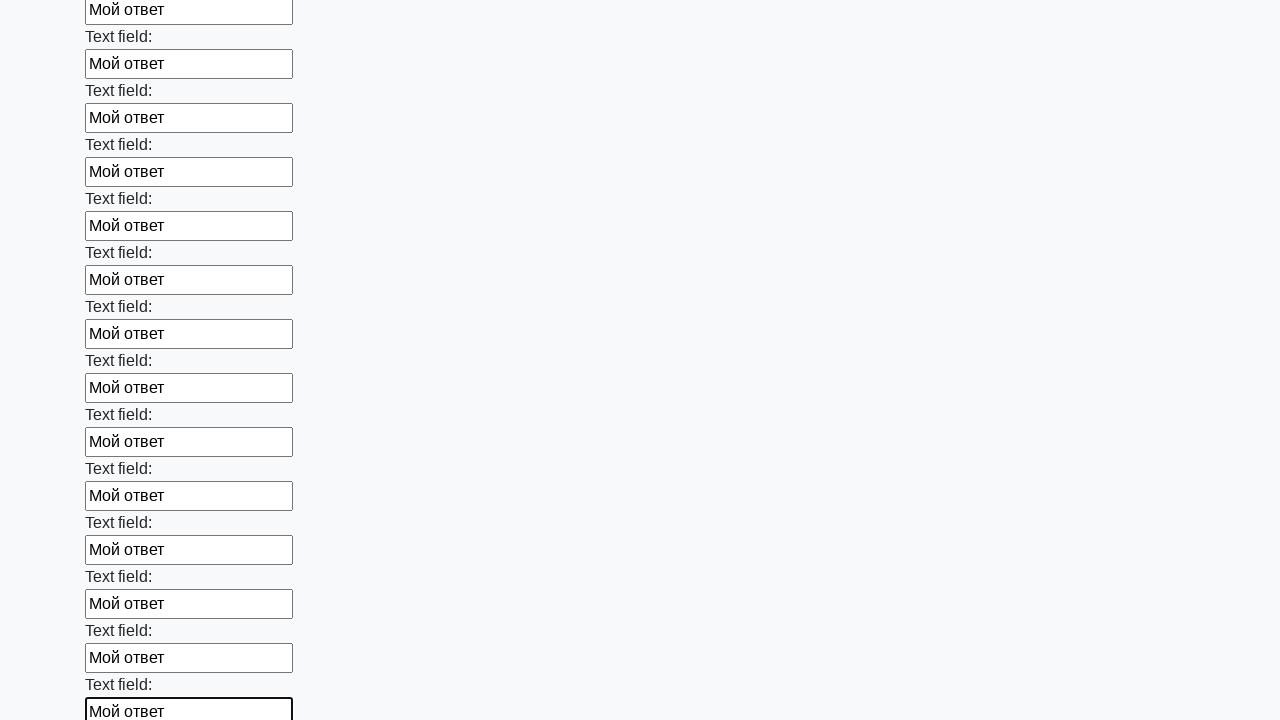

Filled input field with text 'Мой ответ' on input >> nth=43
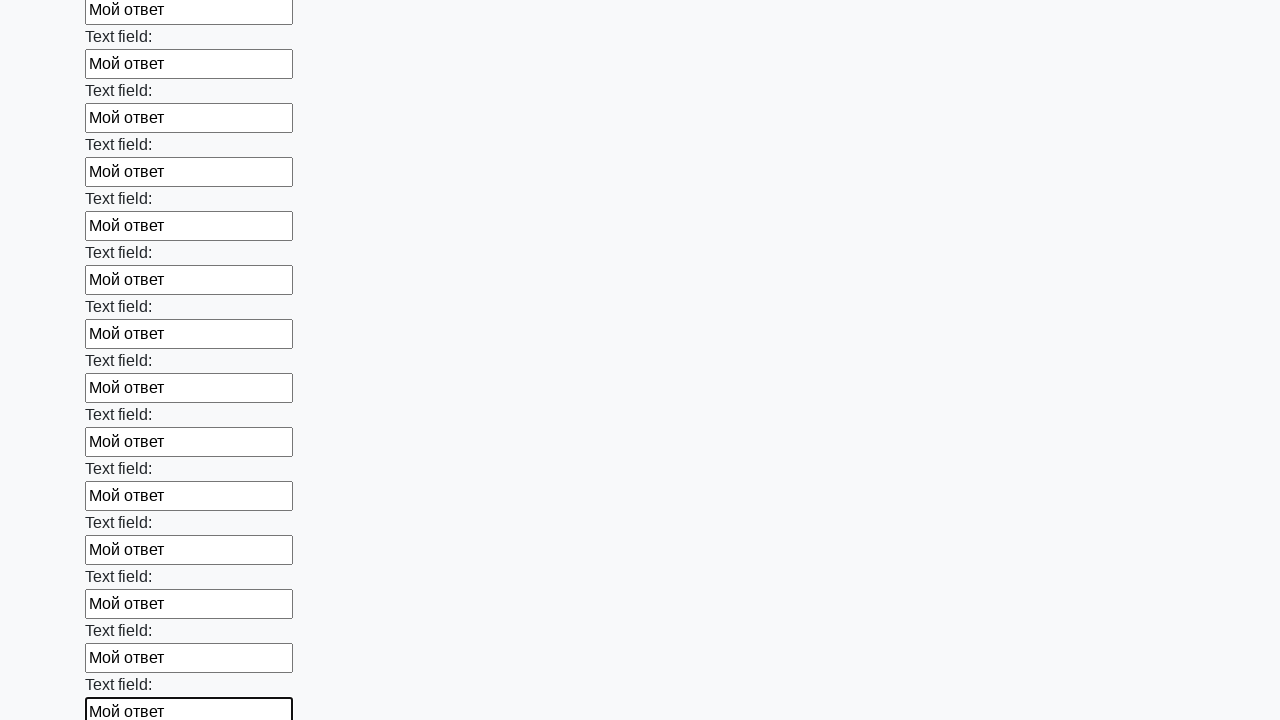

Filled input field with text 'Мой ответ' on input >> nth=44
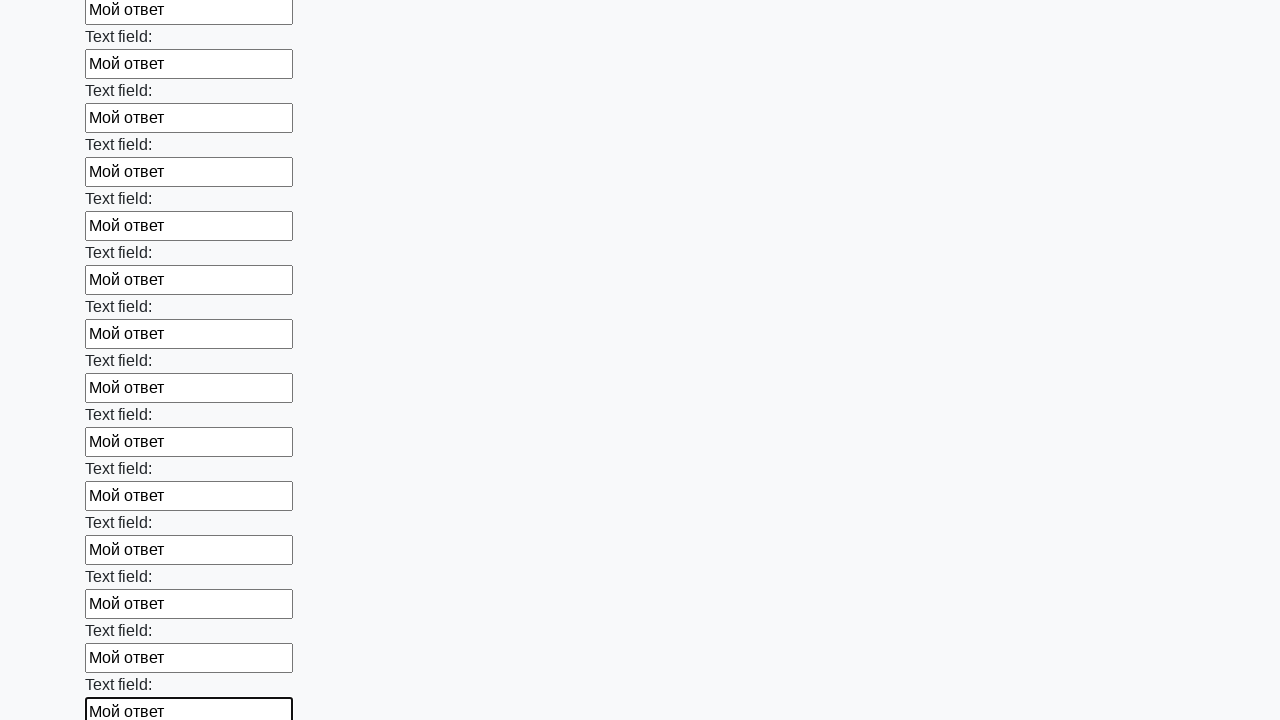

Filled input field with text 'Мой ответ' on input >> nth=45
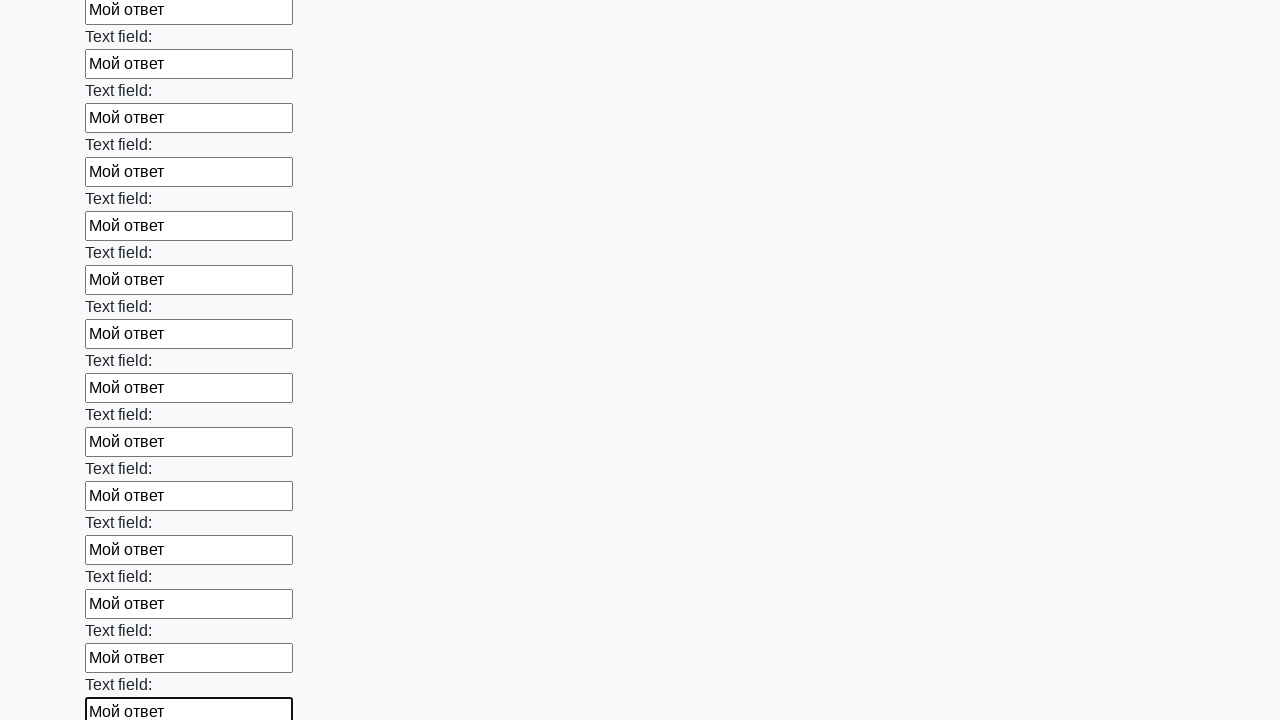

Filled input field with text 'Мой ответ' on input >> nth=46
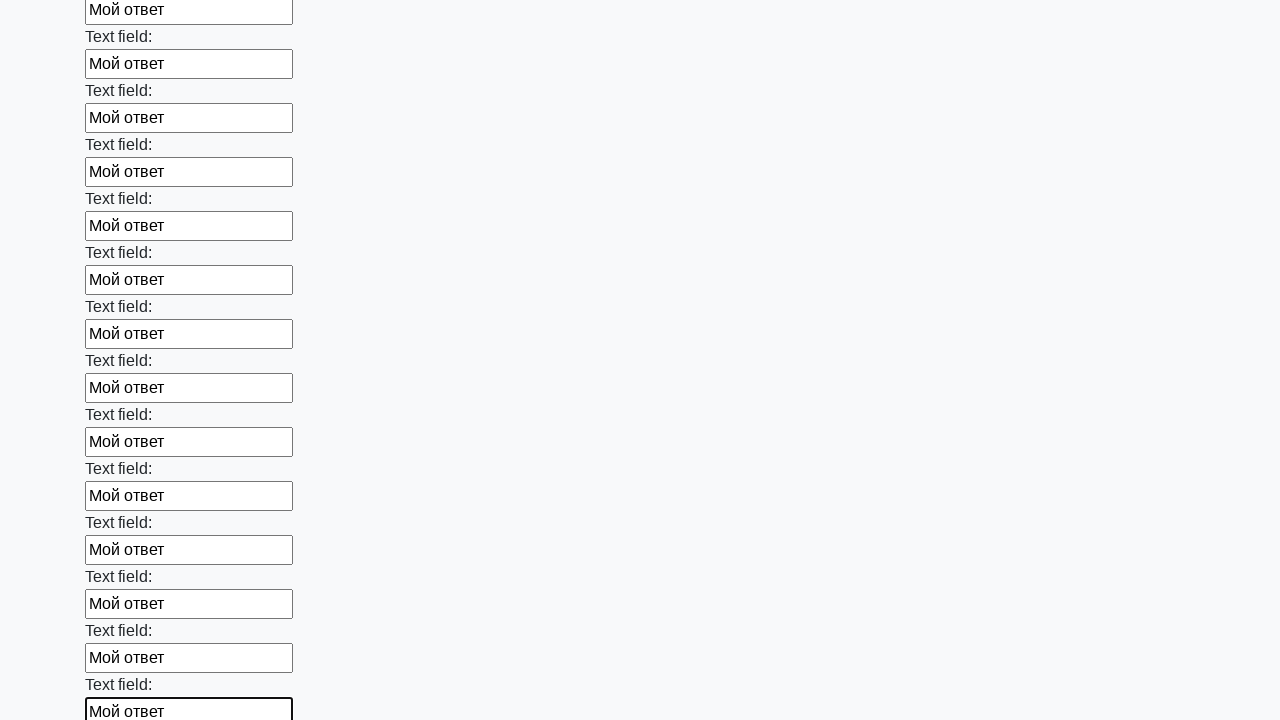

Filled input field with text 'Мой ответ' on input >> nth=47
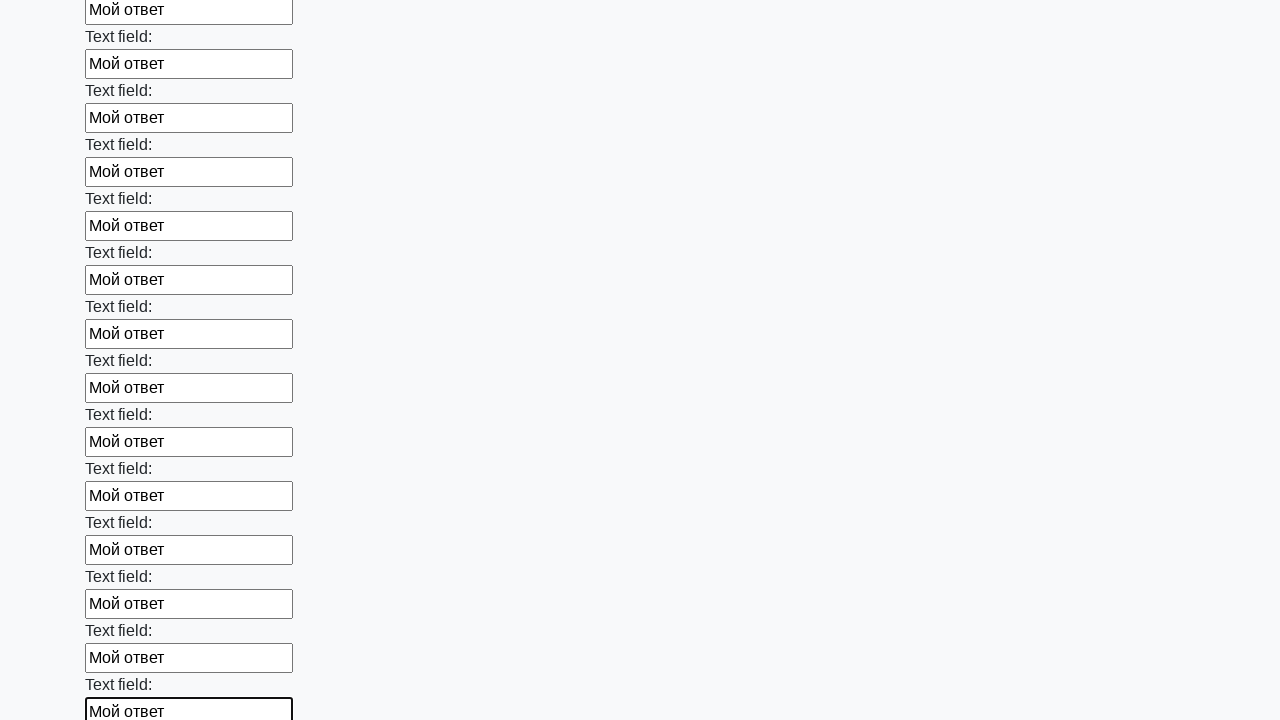

Filled input field with text 'Мой ответ' on input >> nth=48
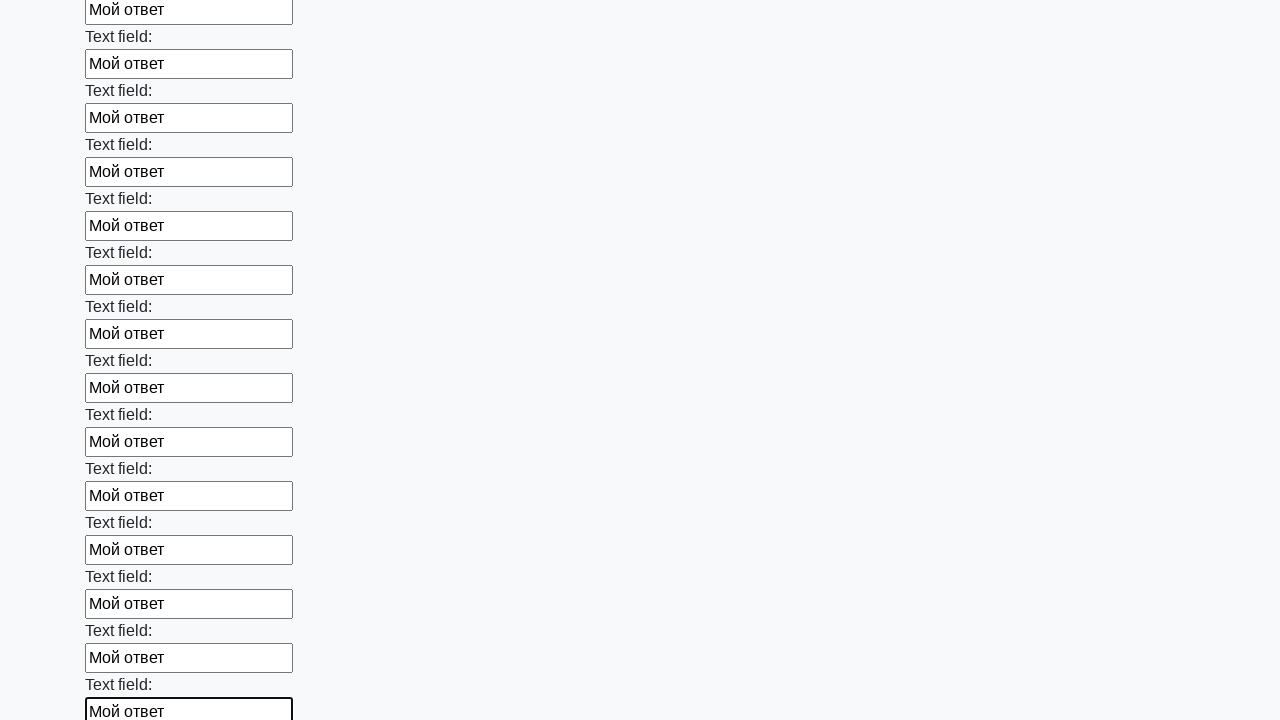

Filled input field with text 'Мой ответ' on input >> nth=49
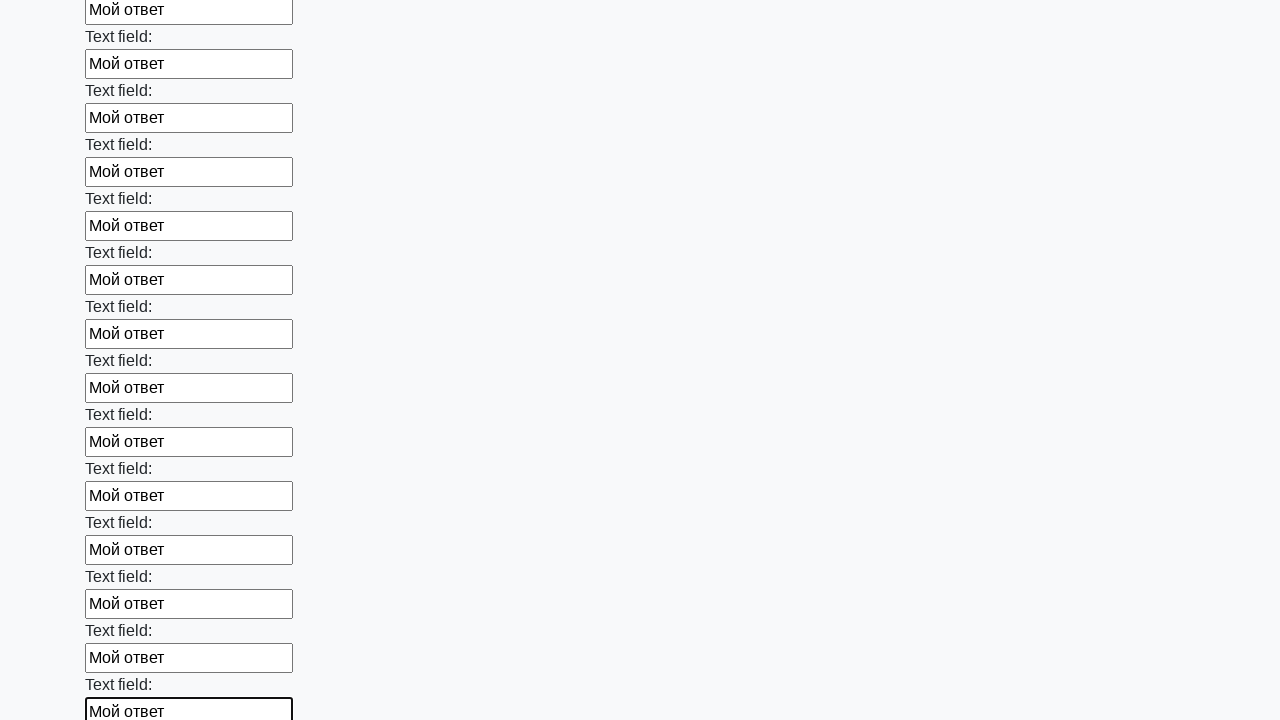

Filled input field with text 'Мой ответ' on input >> nth=50
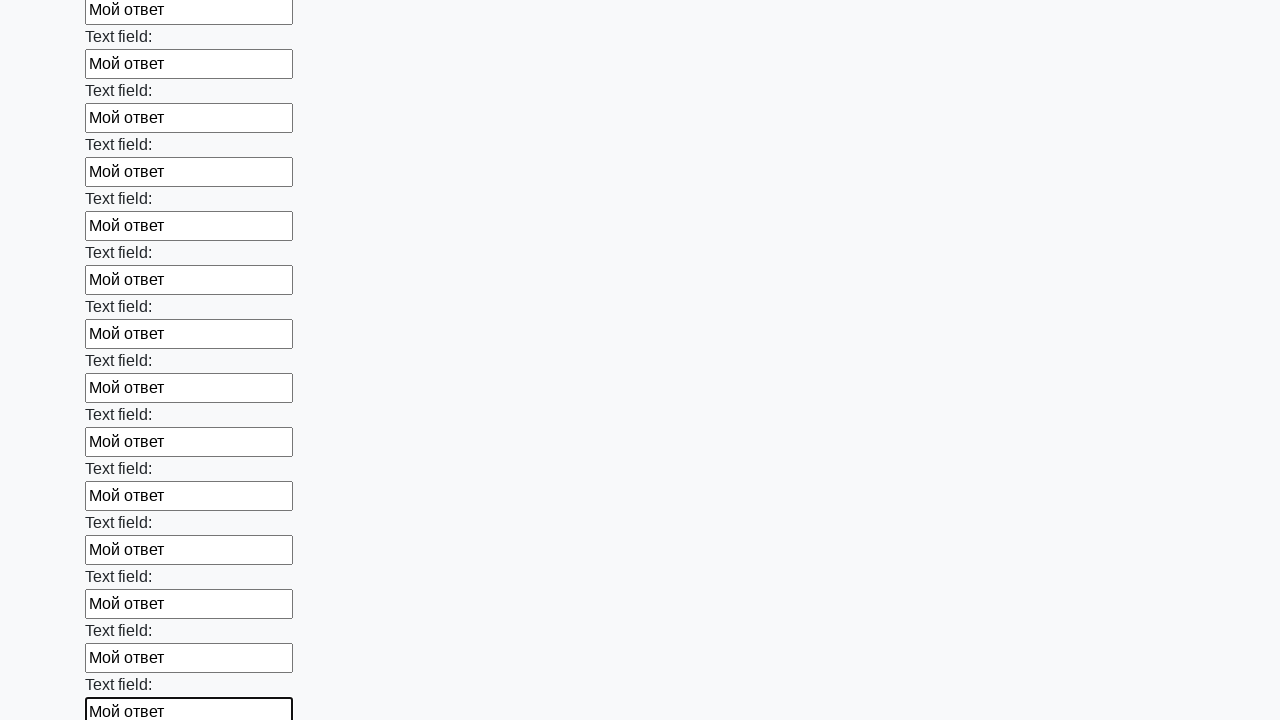

Filled input field with text 'Мой ответ' on input >> nth=51
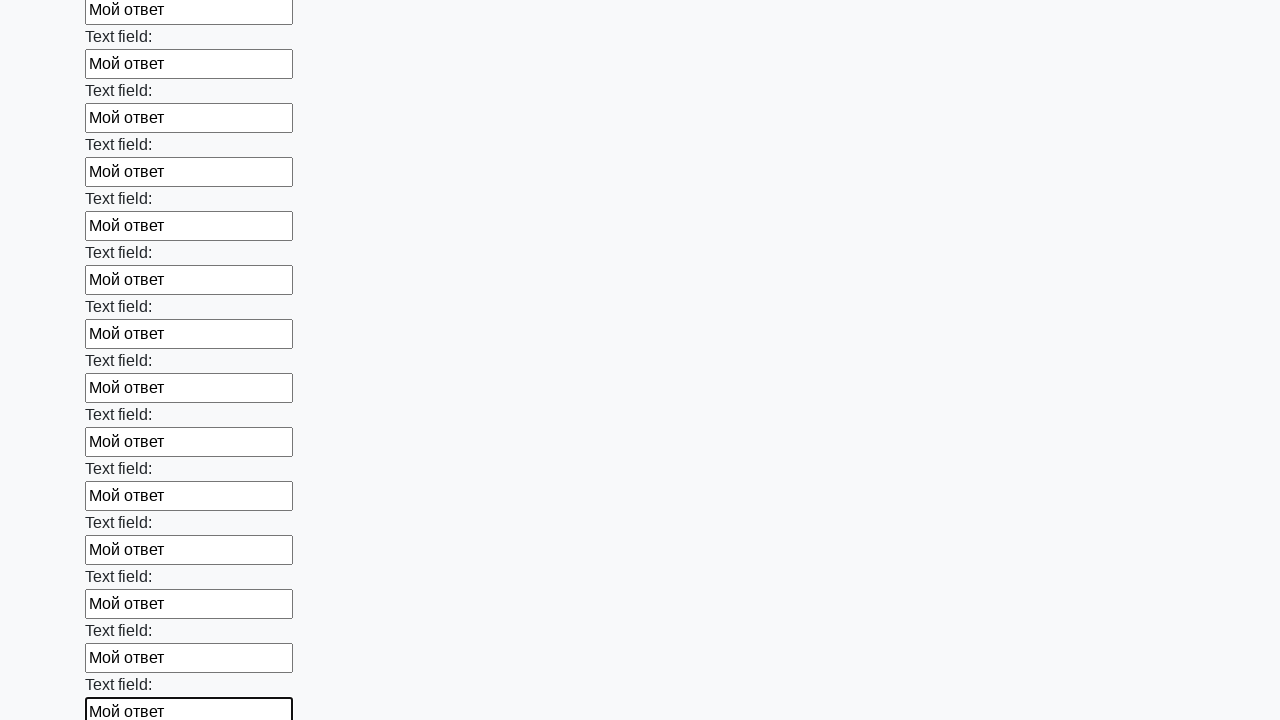

Filled input field with text 'Мой ответ' on input >> nth=52
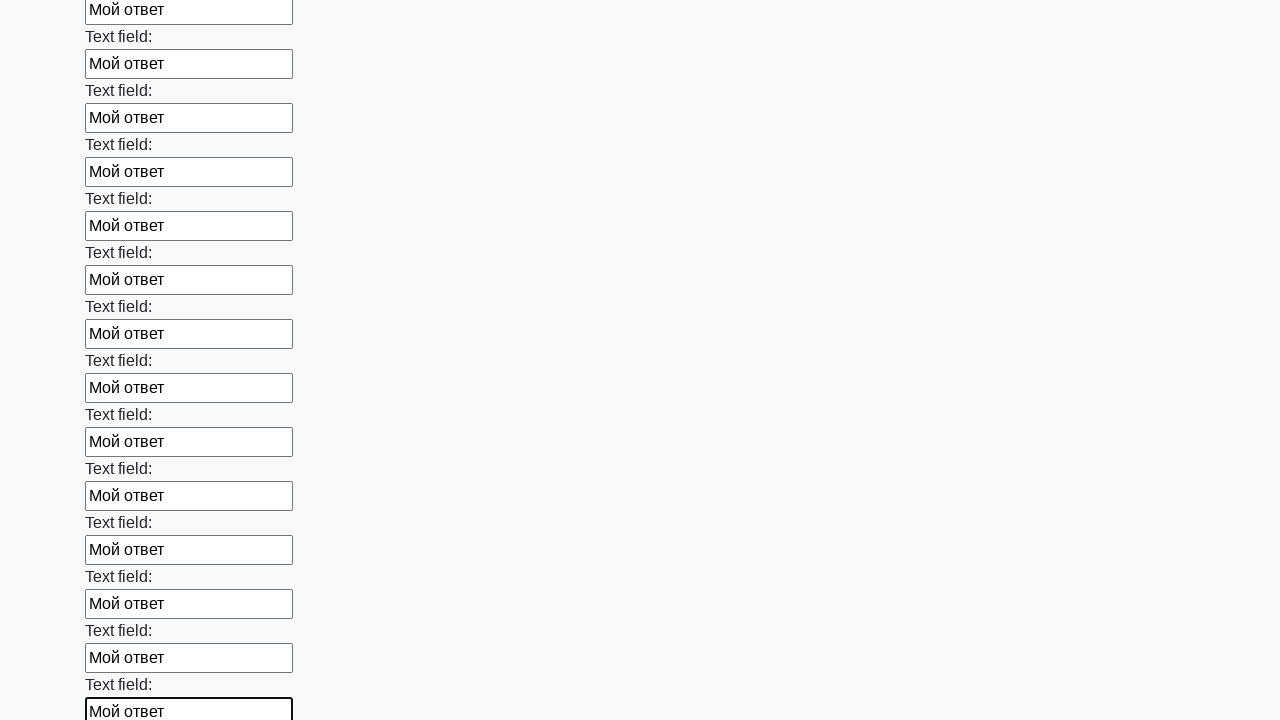

Filled input field with text 'Мой ответ' on input >> nth=53
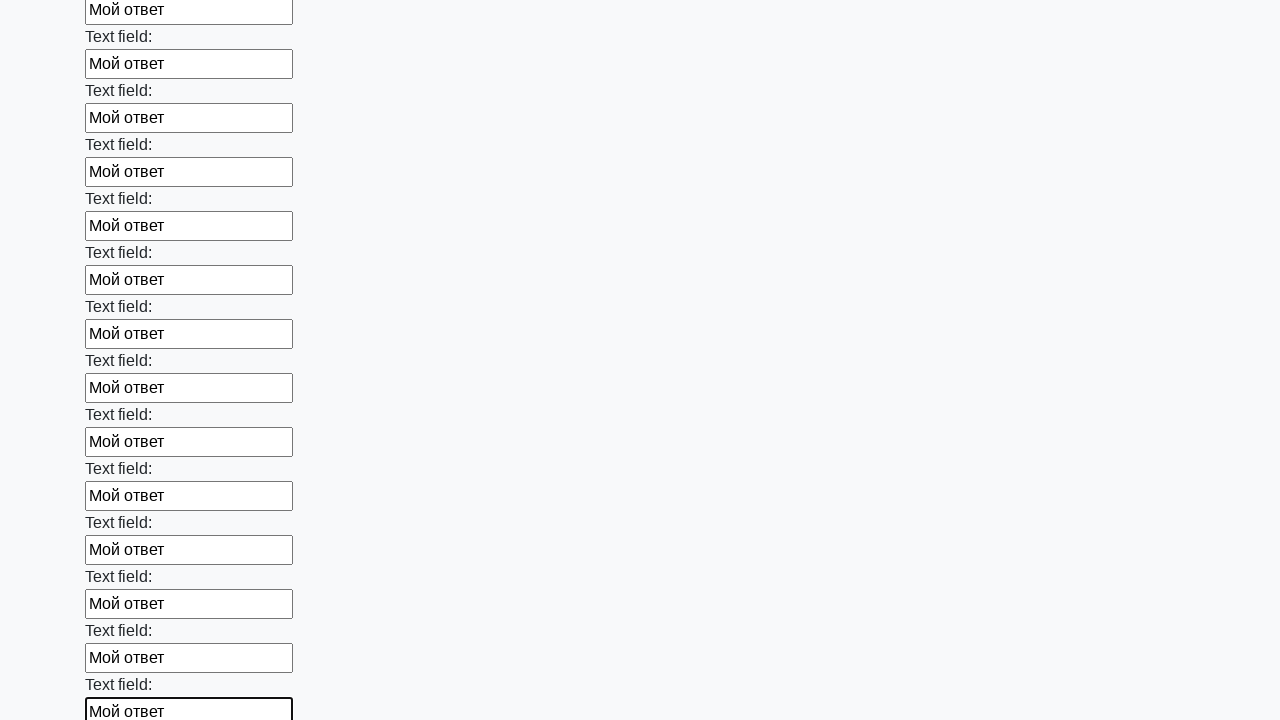

Filled input field with text 'Мой ответ' on input >> nth=54
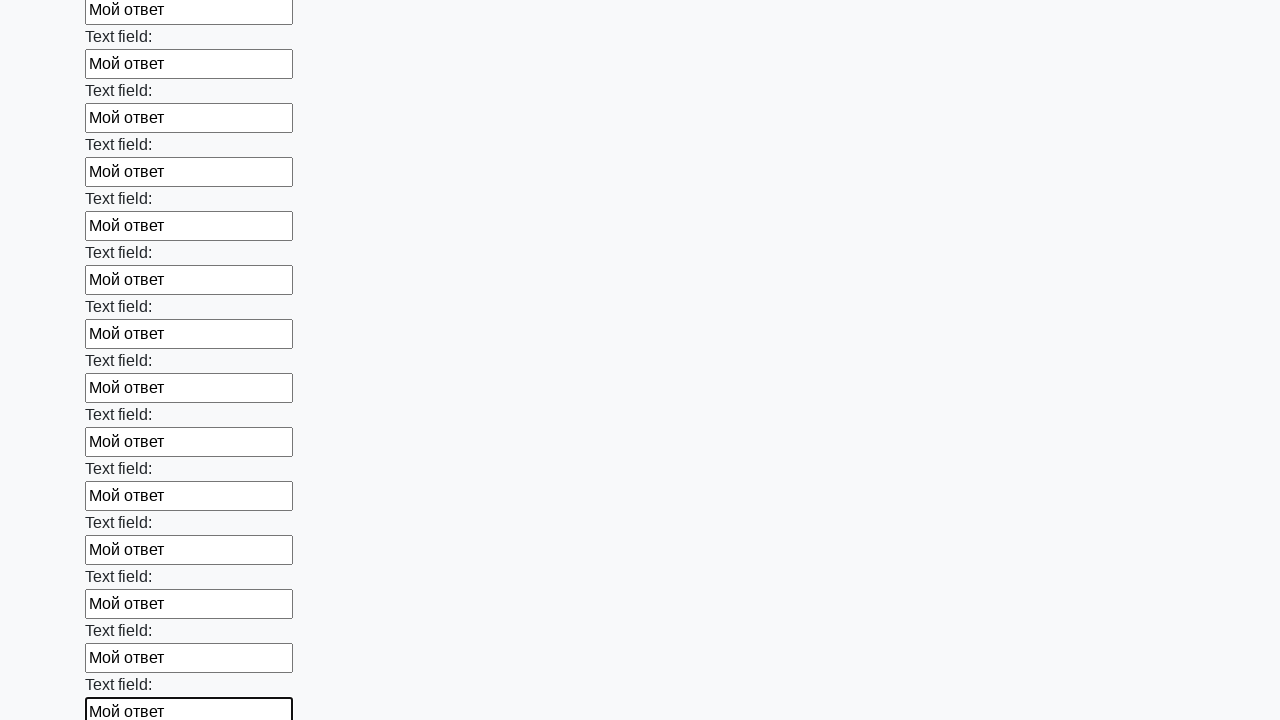

Filled input field with text 'Мой ответ' on input >> nth=55
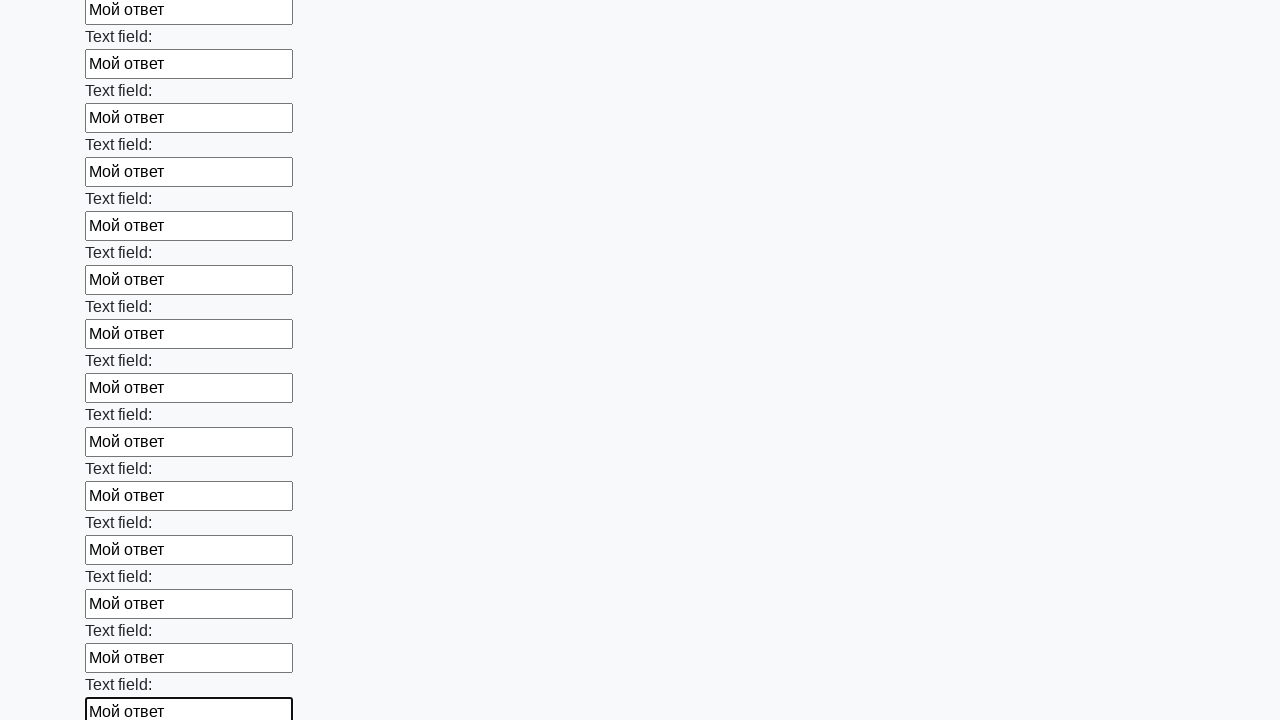

Filled input field with text 'Мой ответ' on input >> nth=56
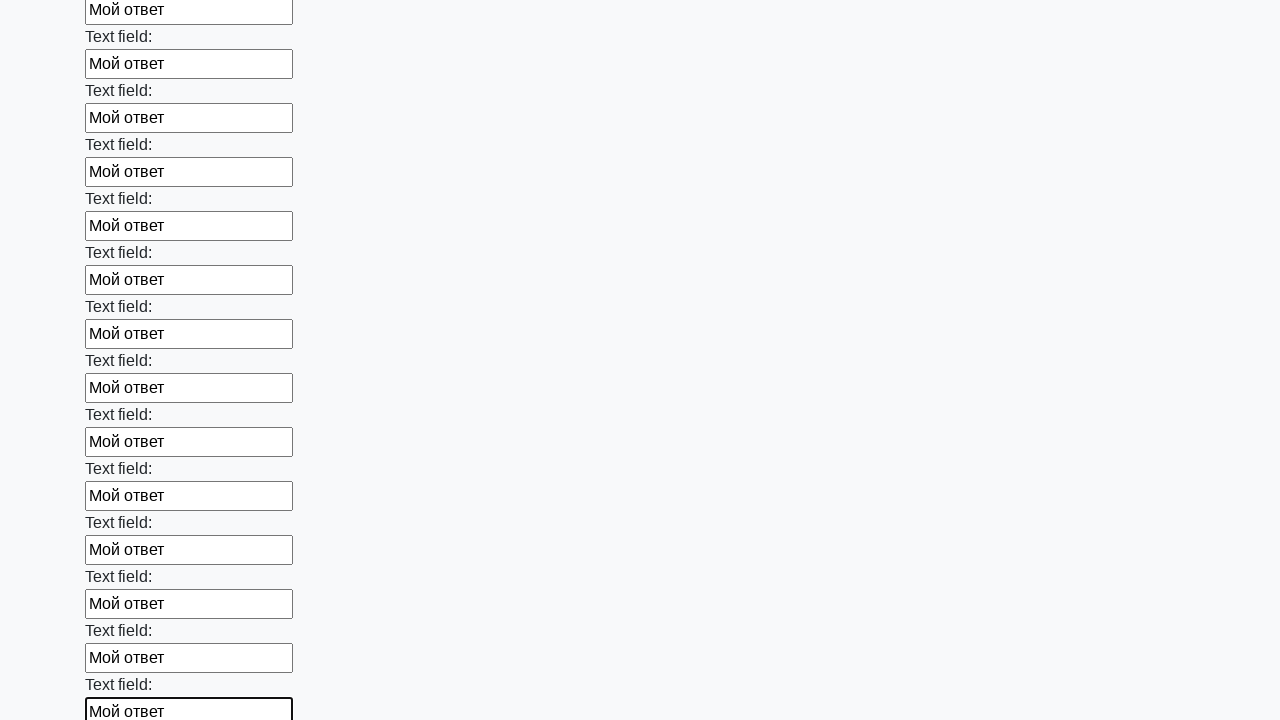

Filled input field with text 'Мой ответ' on input >> nth=57
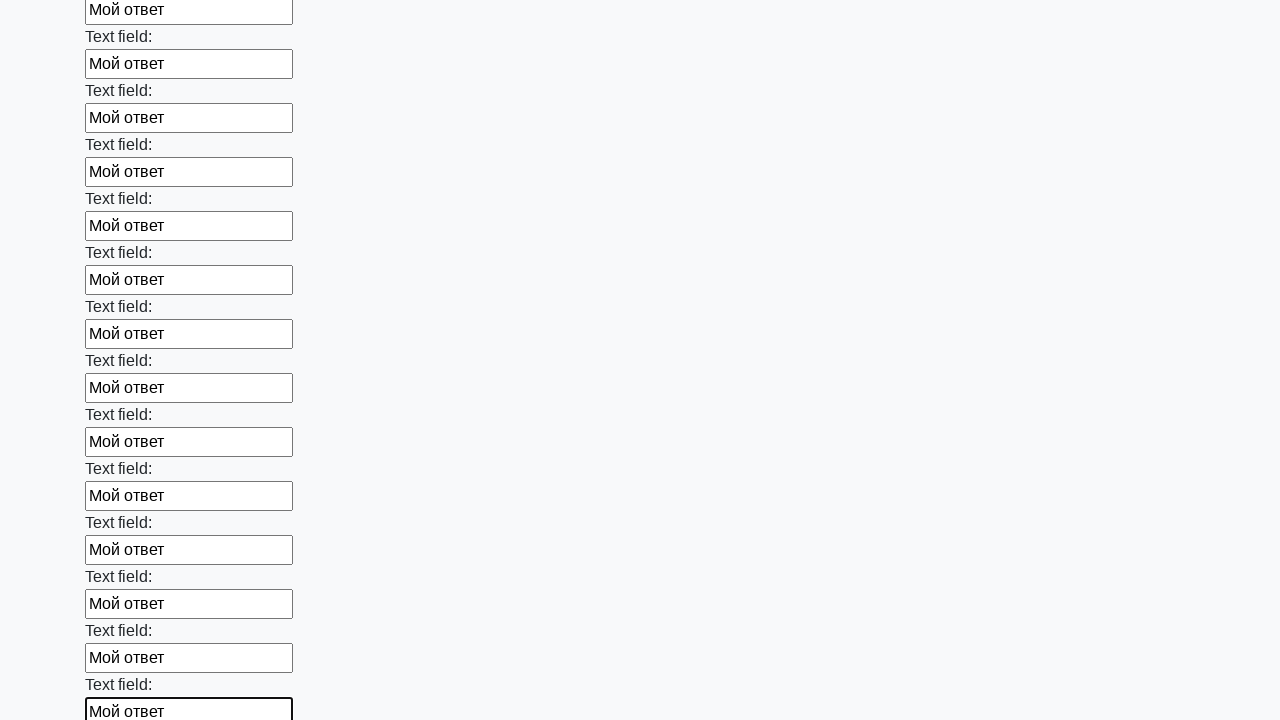

Filled input field with text 'Мой ответ' on input >> nth=58
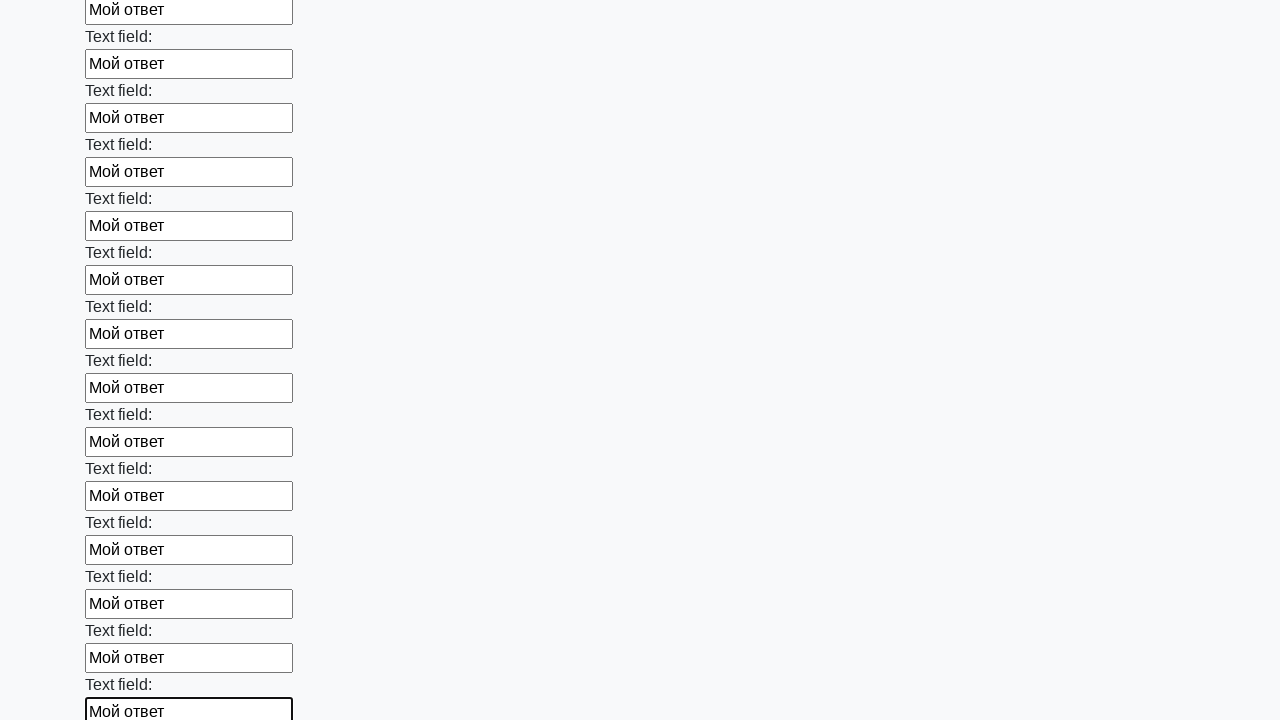

Filled input field with text 'Мой ответ' on input >> nth=59
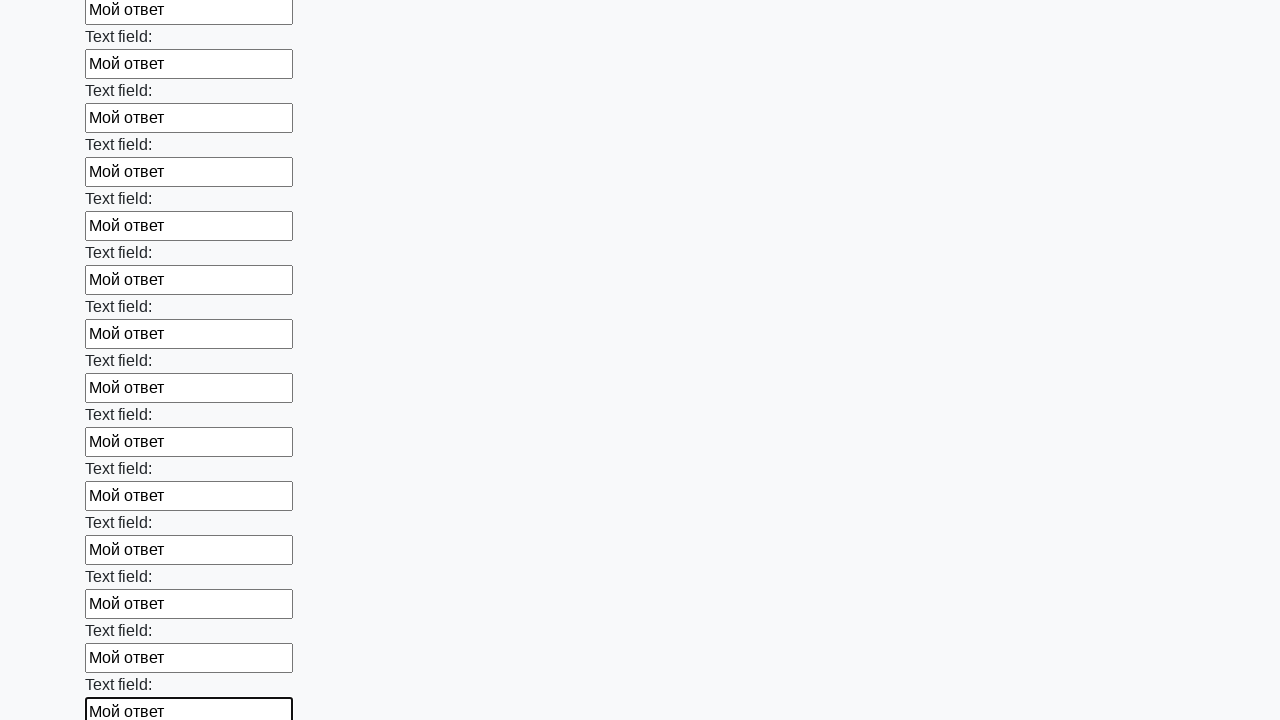

Filled input field with text 'Мой ответ' on input >> nth=60
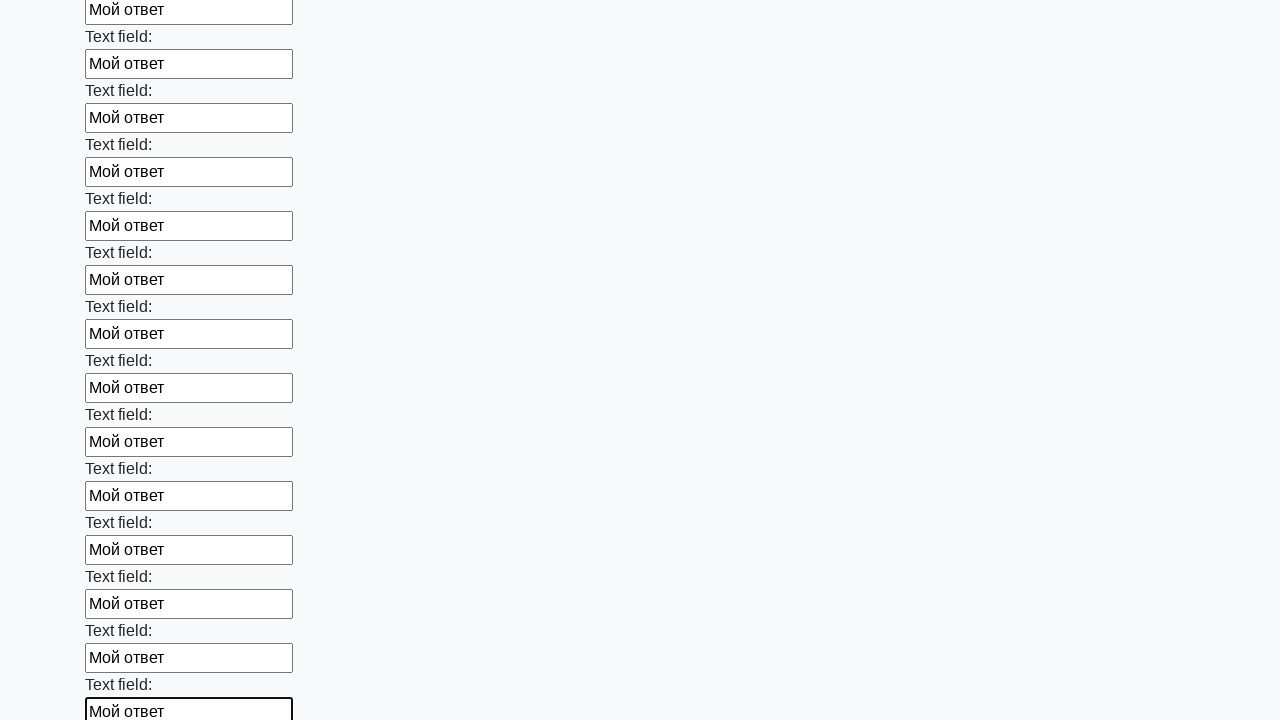

Filled input field with text 'Мой ответ' on input >> nth=61
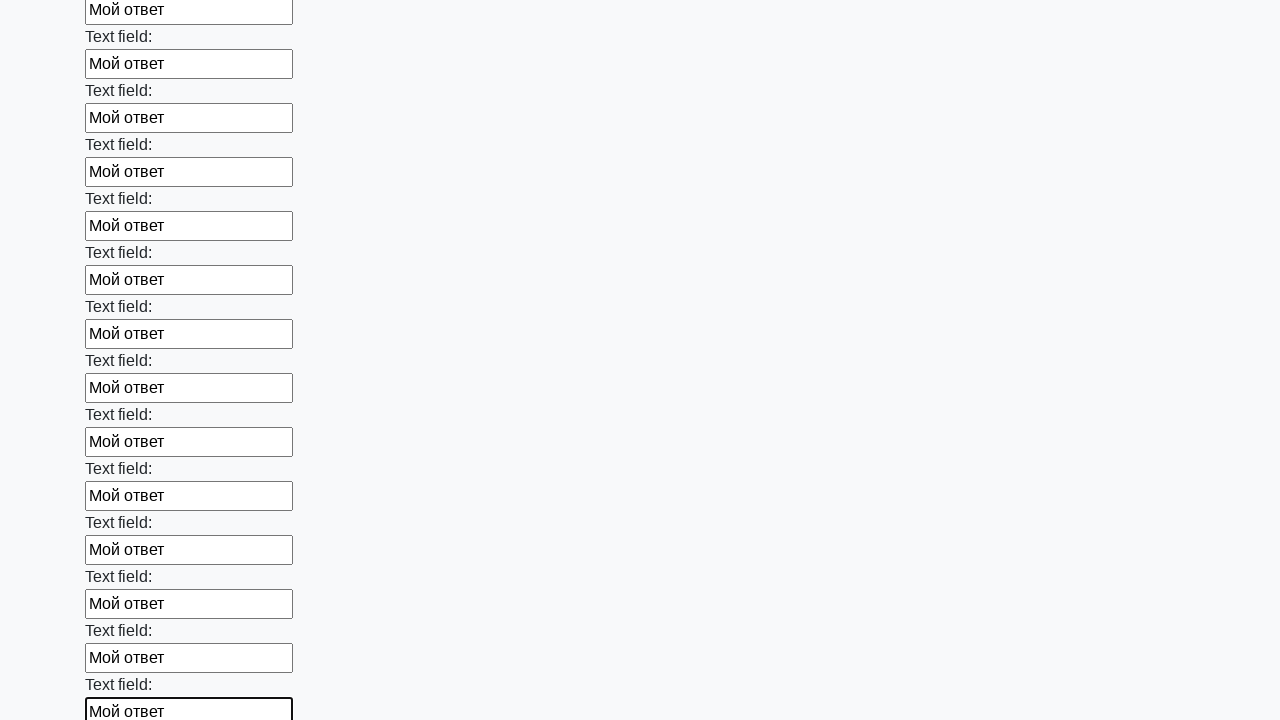

Filled input field with text 'Мой ответ' on input >> nth=62
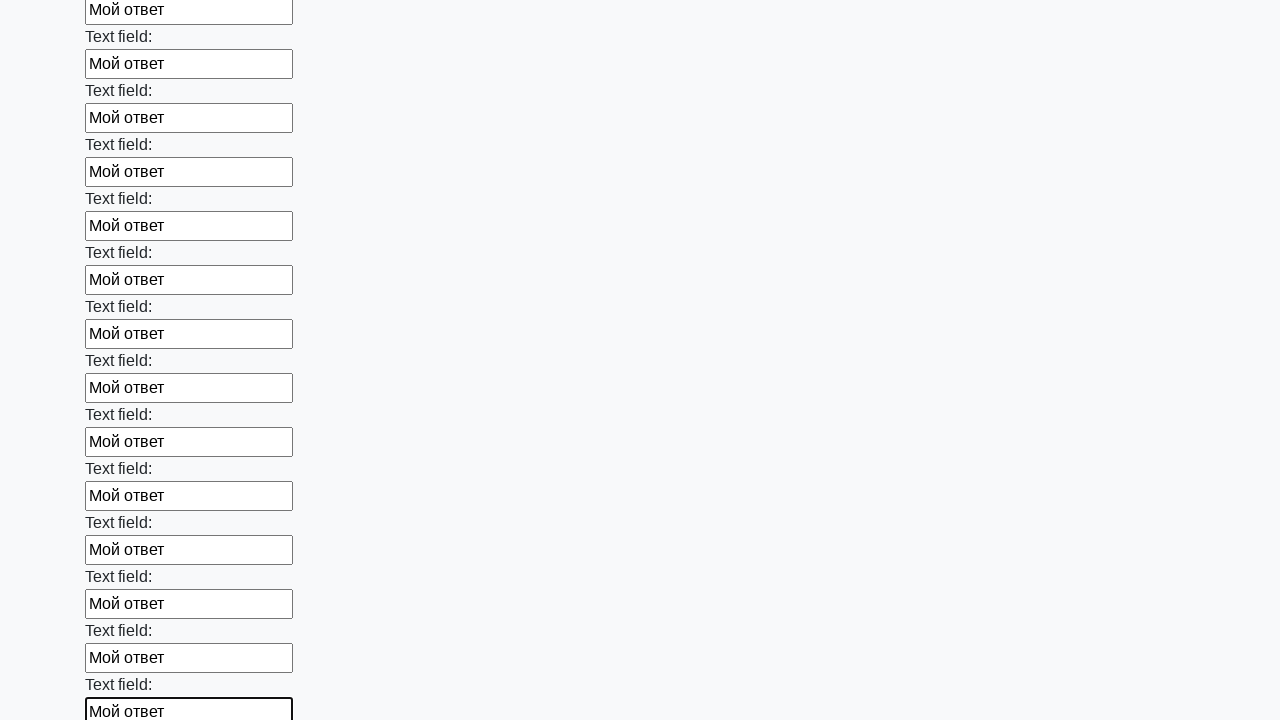

Filled input field with text 'Мой ответ' on input >> nth=63
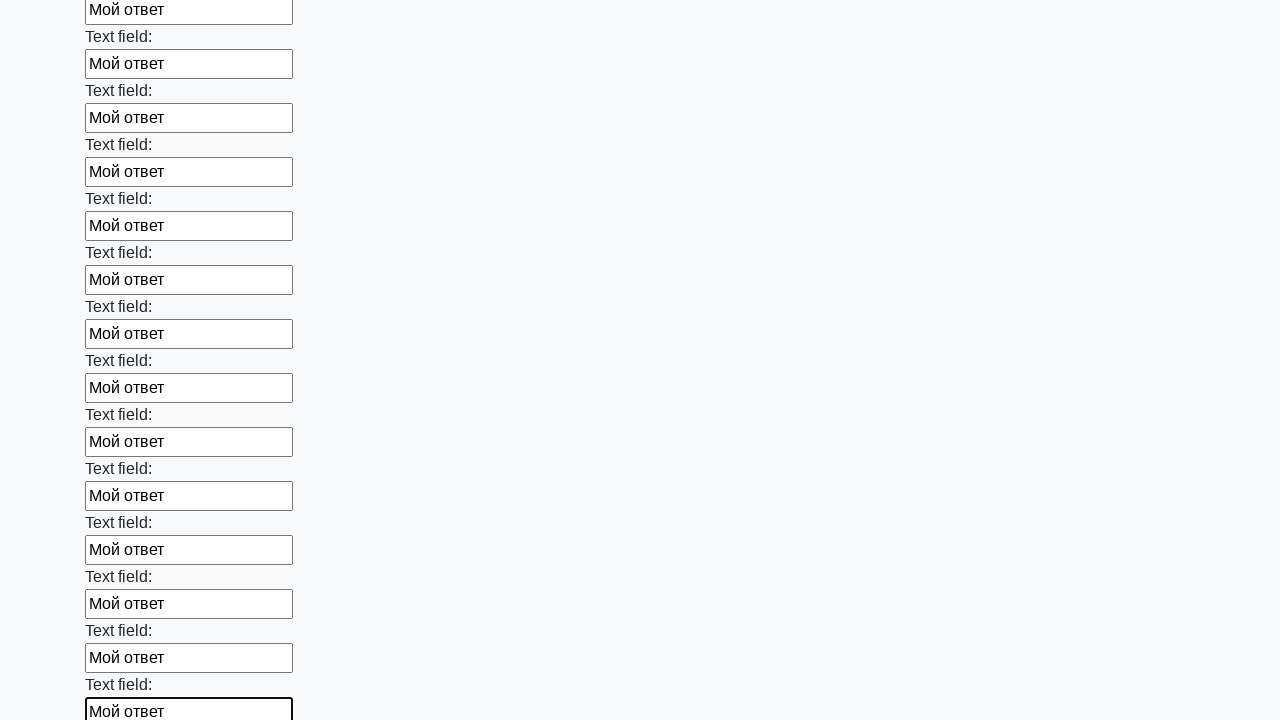

Filled input field with text 'Мой ответ' on input >> nth=64
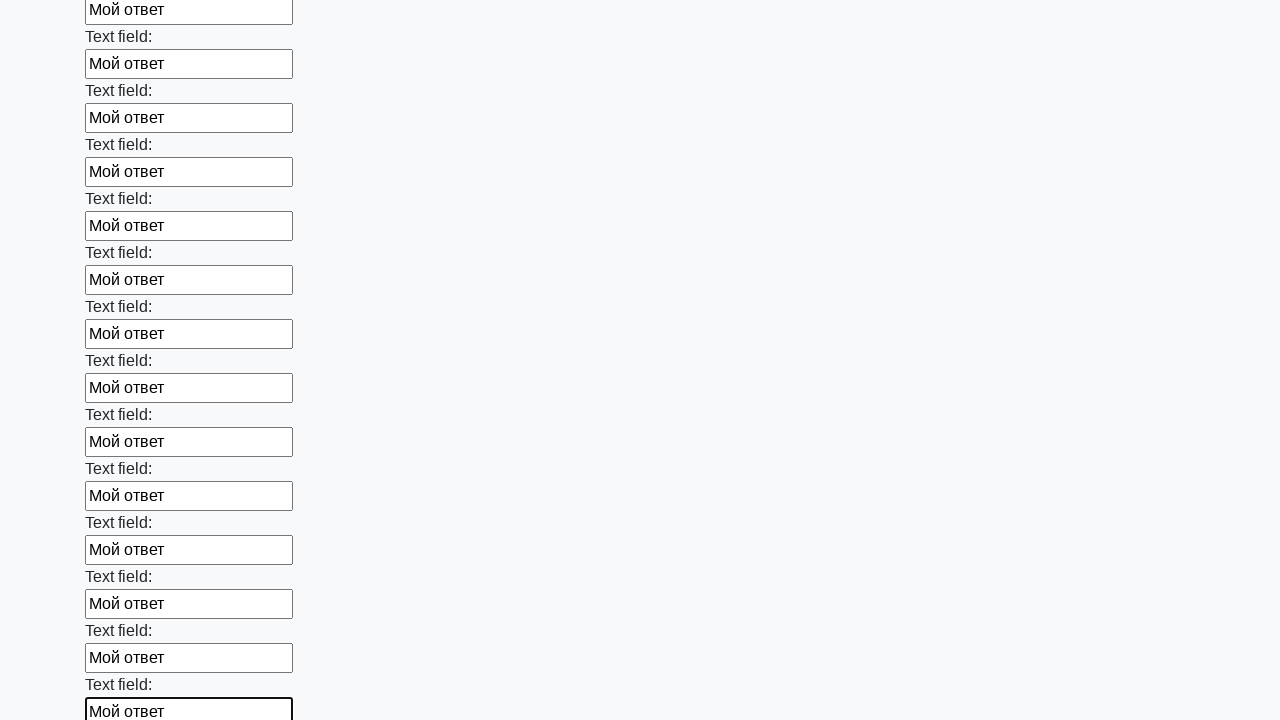

Filled input field with text 'Мой ответ' on input >> nth=65
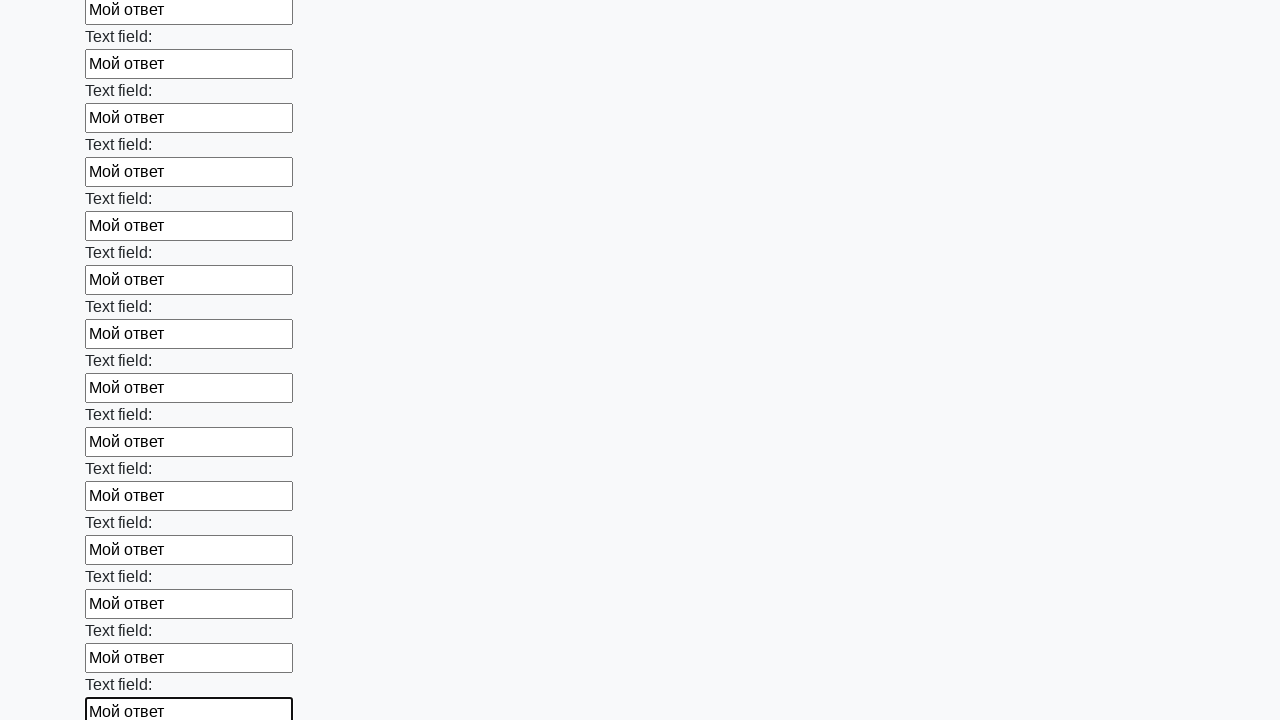

Filled input field with text 'Мой ответ' on input >> nth=66
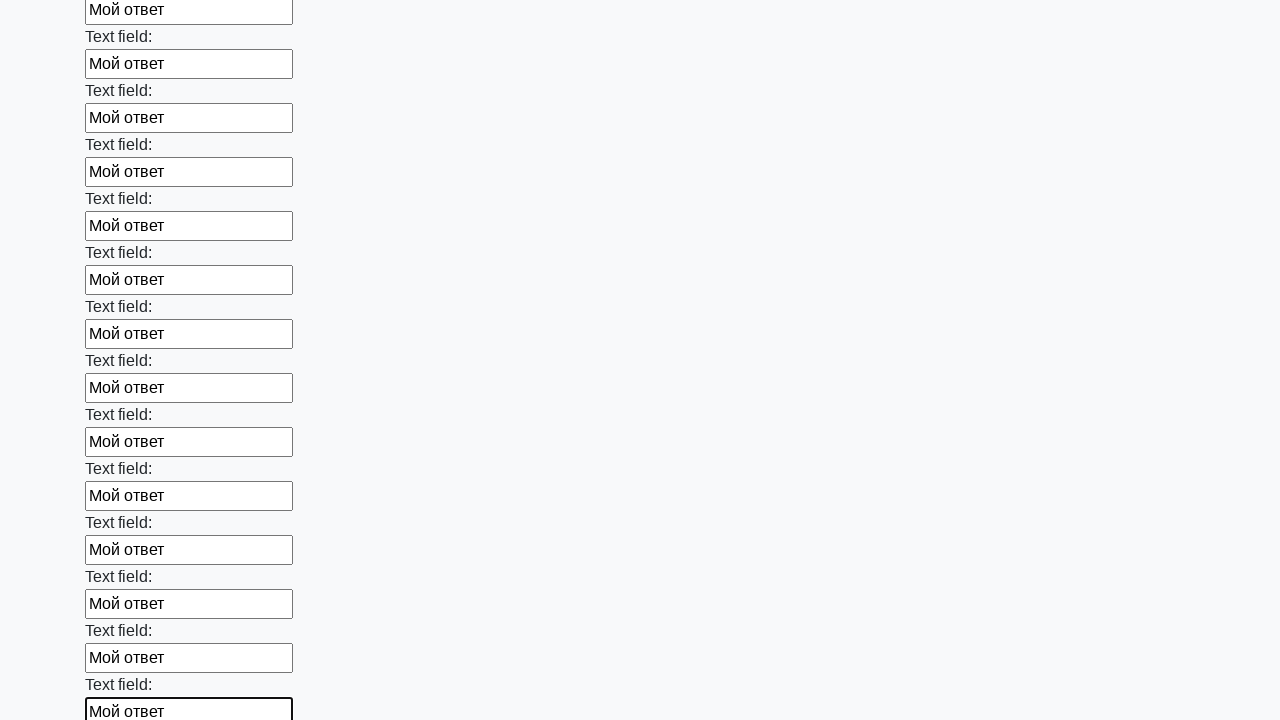

Filled input field with text 'Мой ответ' on input >> nth=67
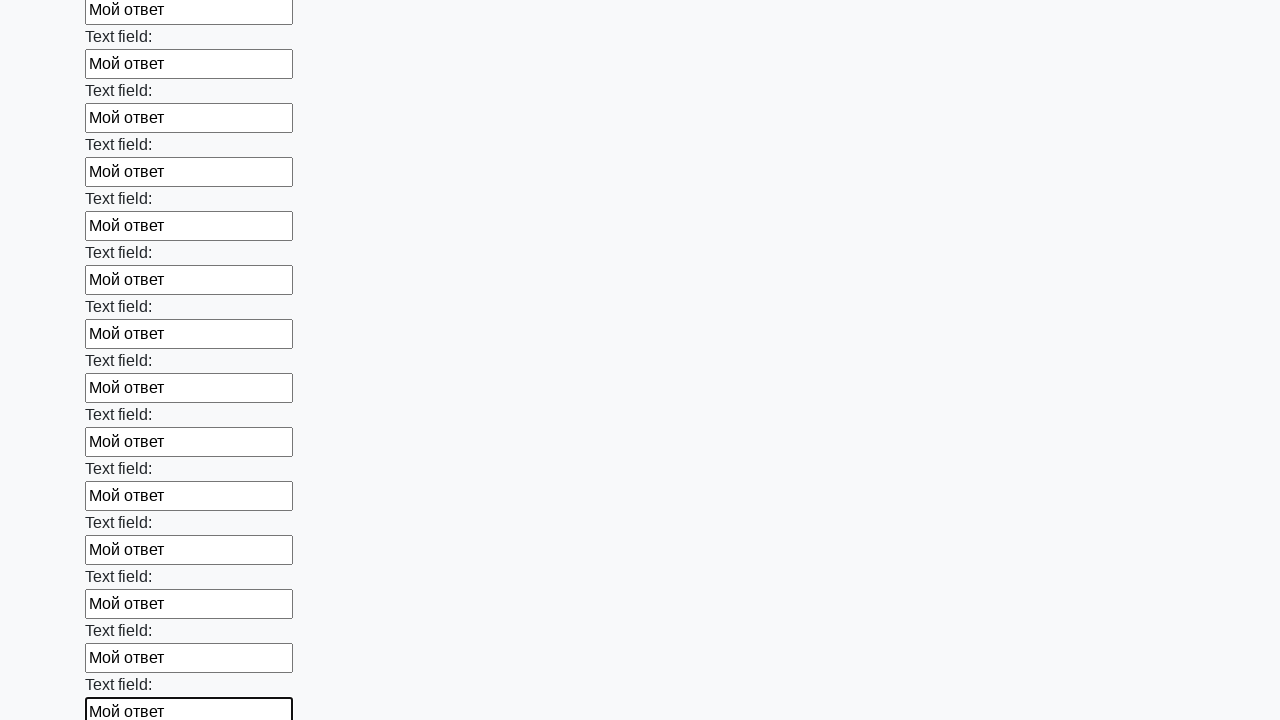

Filled input field with text 'Мой ответ' on input >> nth=68
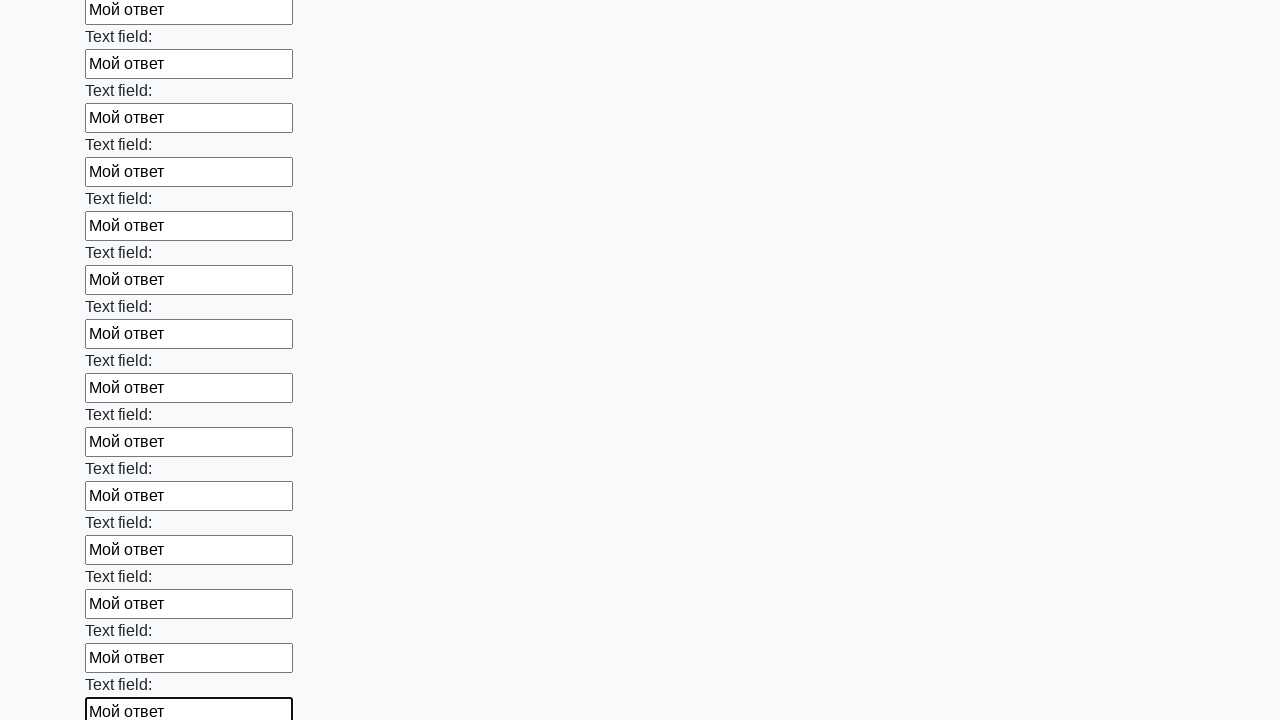

Filled input field with text 'Мой ответ' on input >> nth=69
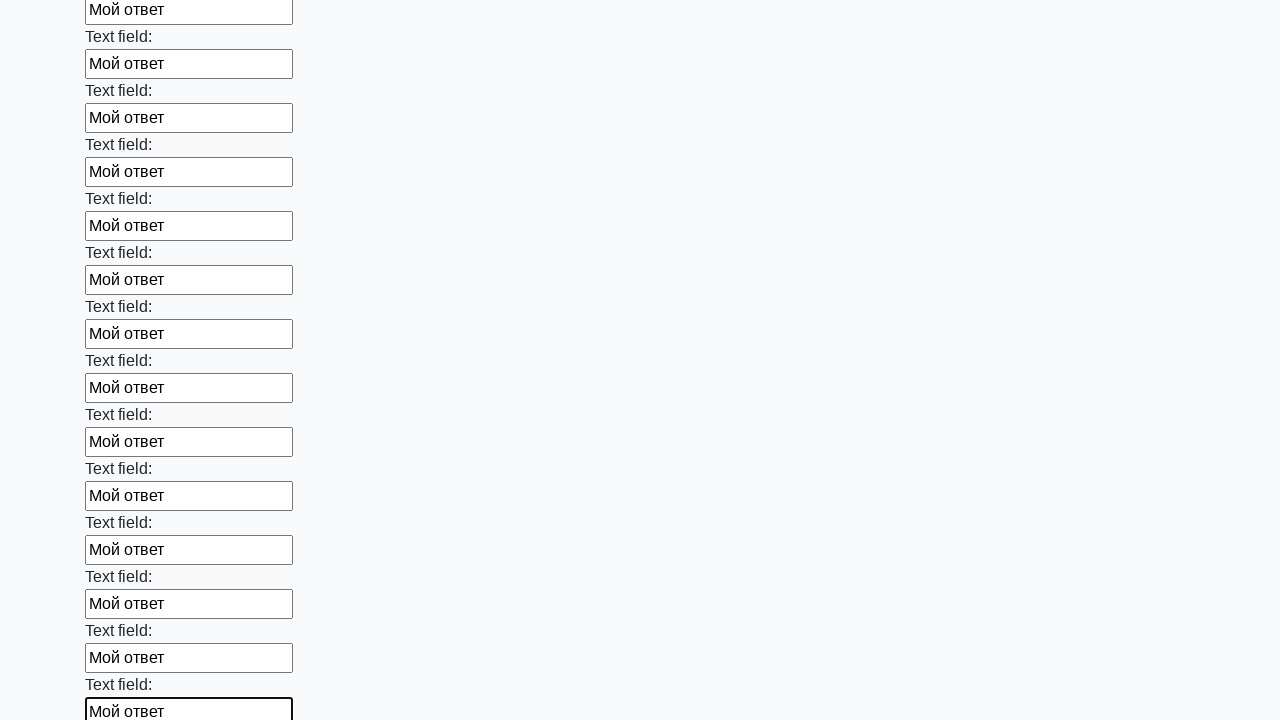

Filled input field with text 'Мой ответ' on input >> nth=70
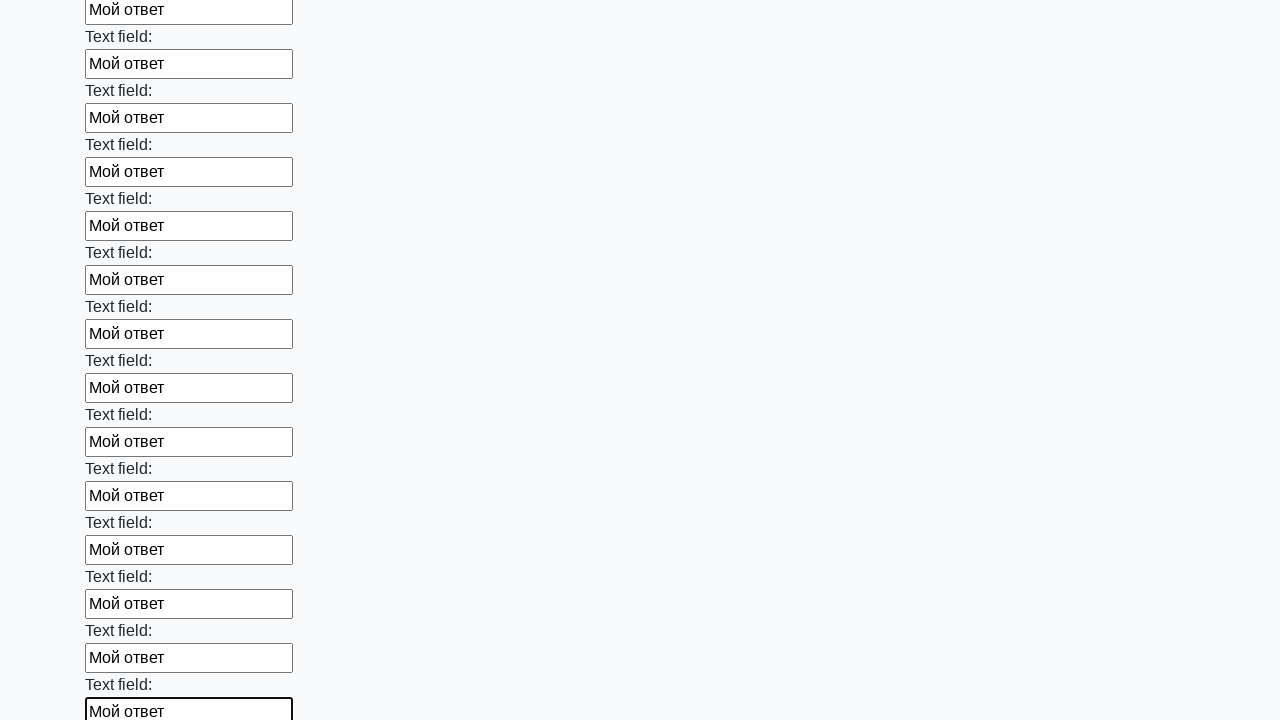

Filled input field with text 'Мой ответ' on input >> nth=71
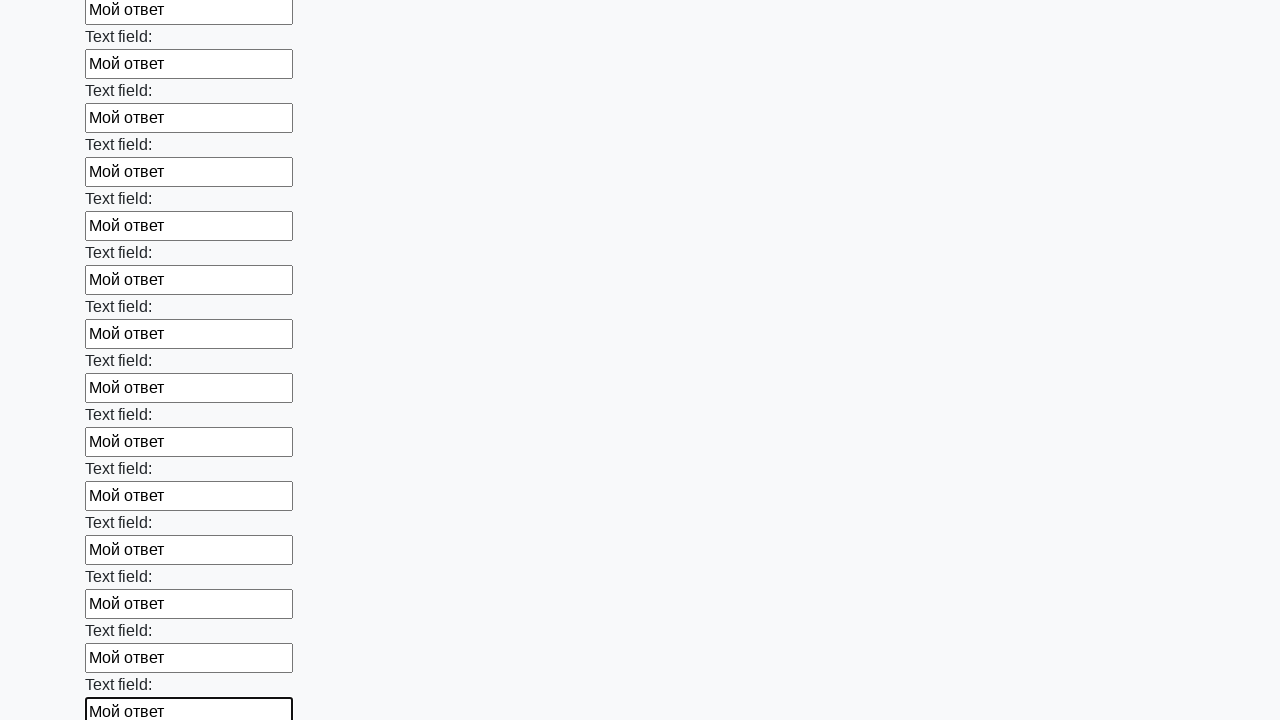

Filled input field with text 'Мой ответ' on input >> nth=72
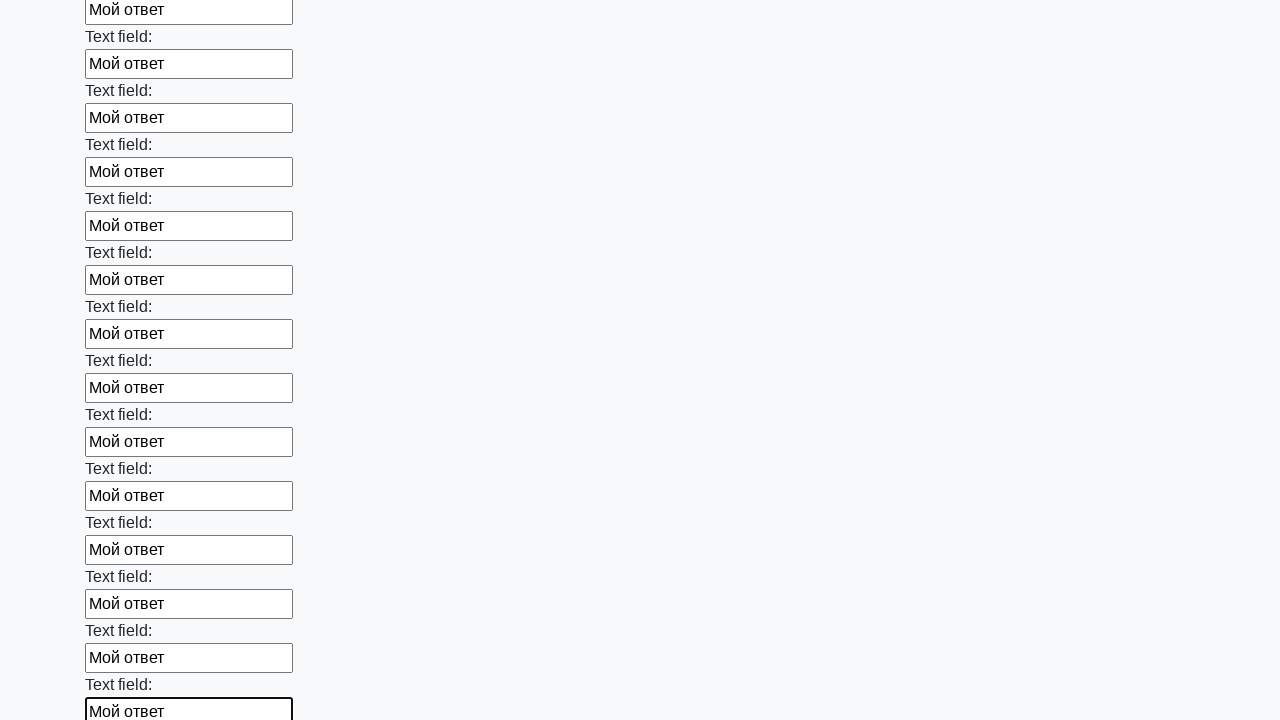

Filled input field with text 'Мой ответ' on input >> nth=73
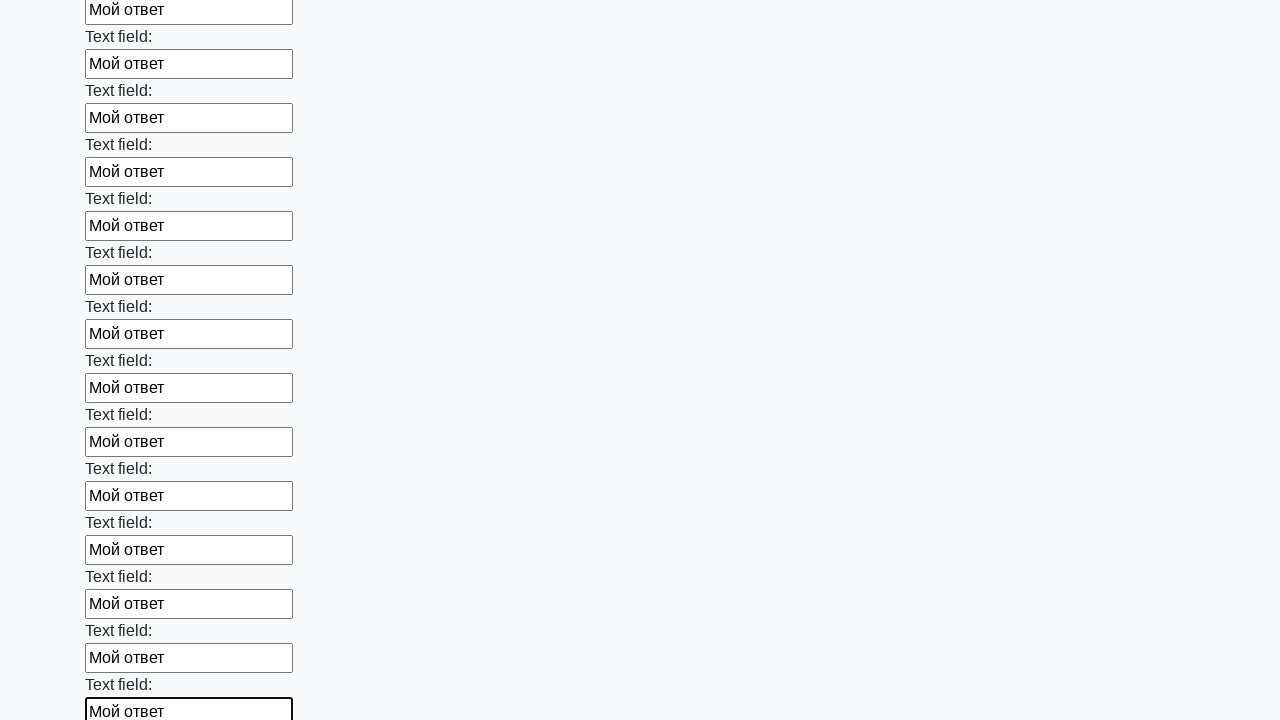

Filled input field with text 'Мой ответ' on input >> nth=74
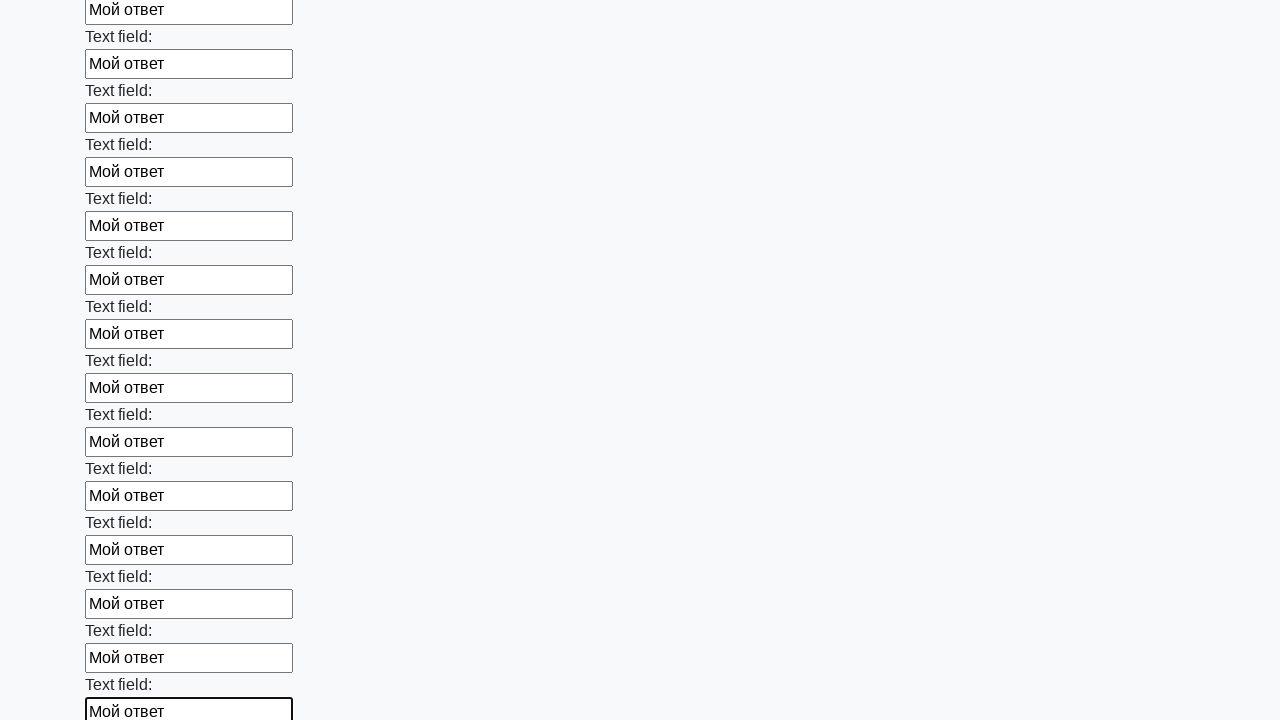

Filled input field with text 'Мой ответ' on input >> nth=75
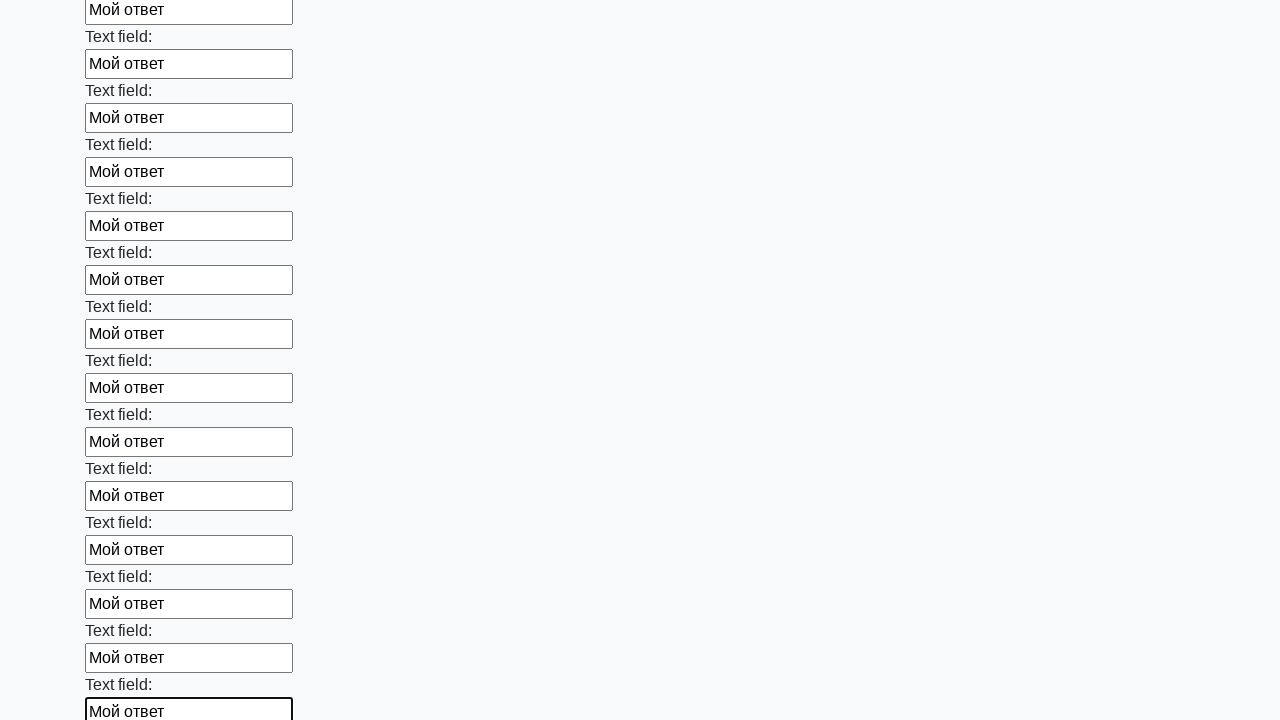

Filled input field with text 'Мой ответ' on input >> nth=76
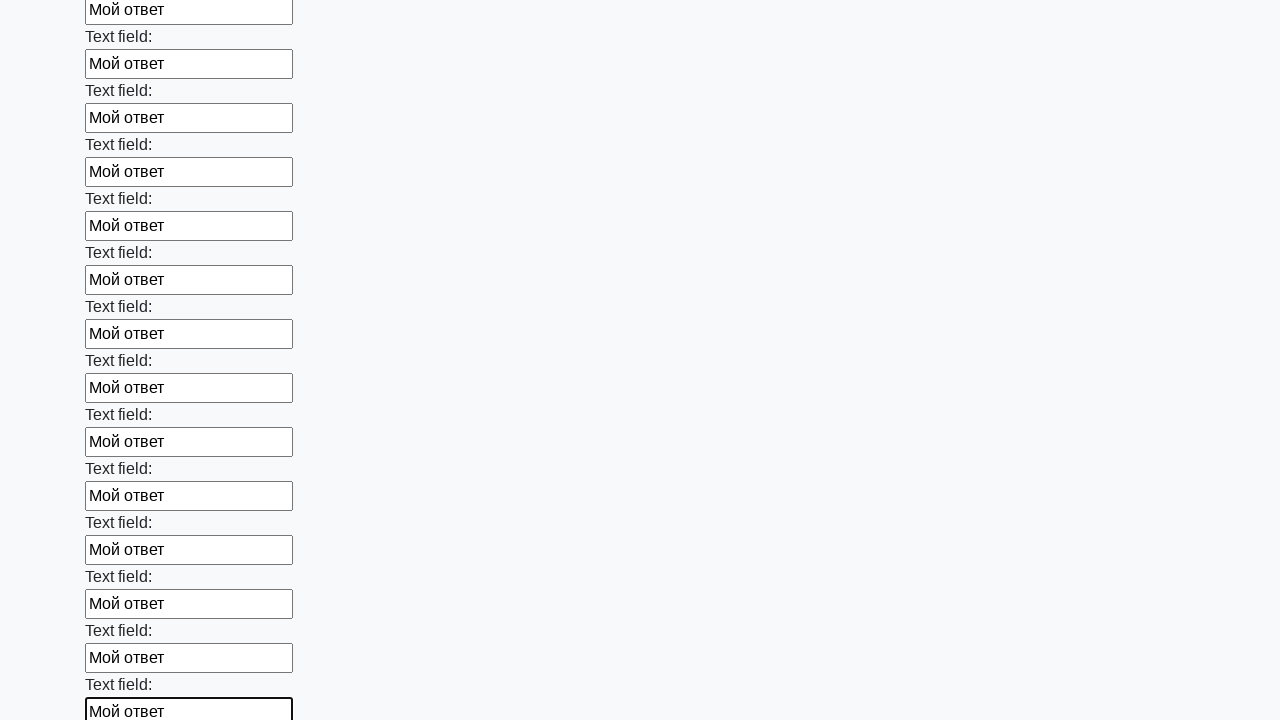

Filled input field with text 'Мой ответ' on input >> nth=77
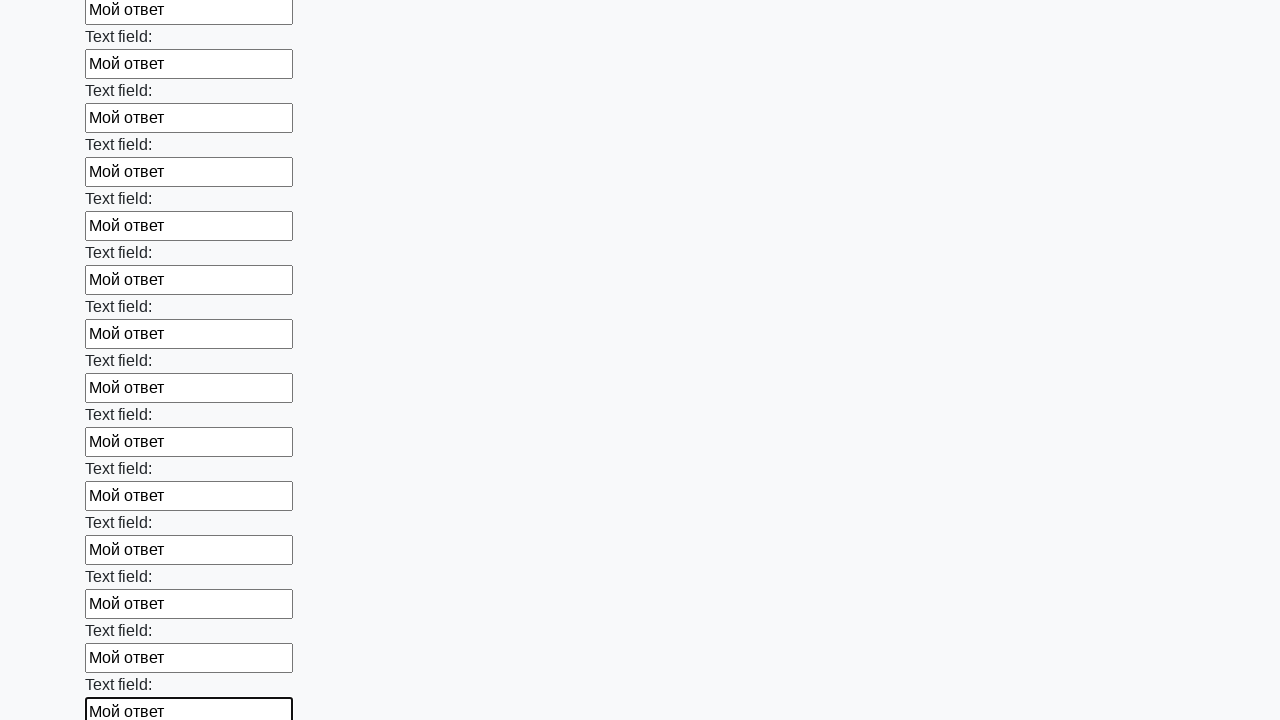

Filled input field with text 'Мой ответ' on input >> nth=78
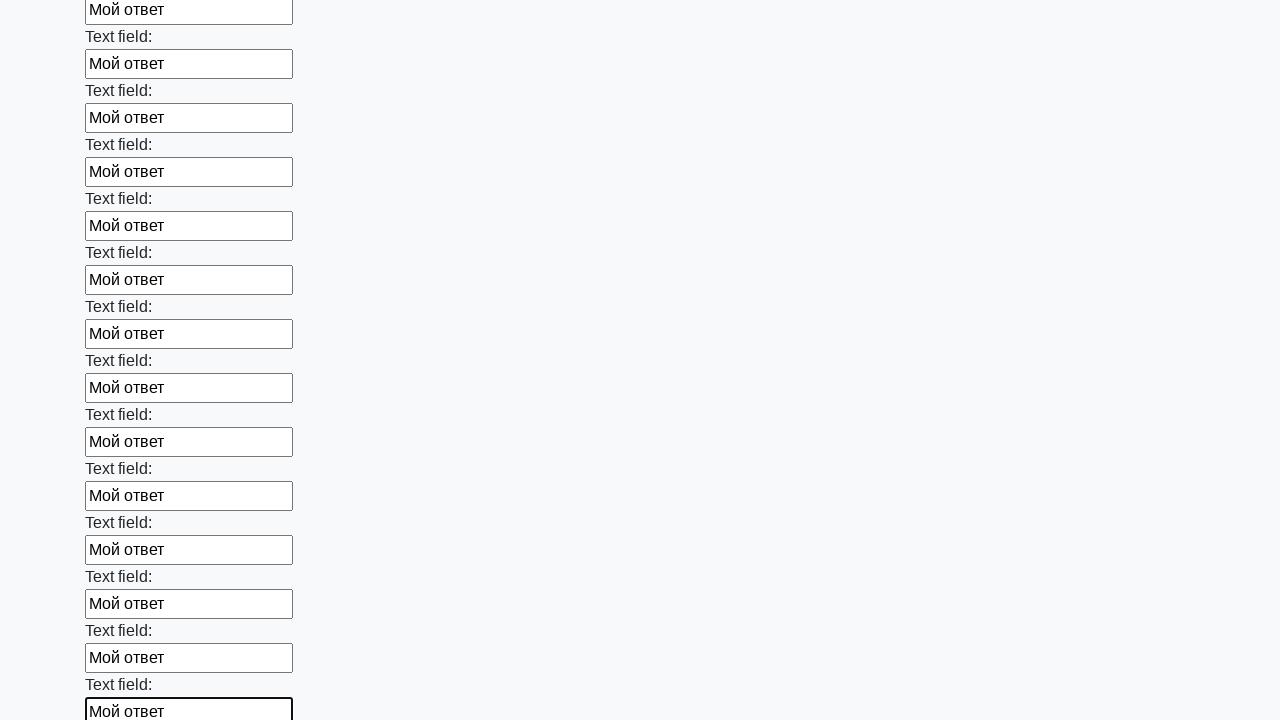

Filled input field with text 'Мой ответ' on input >> nth=79
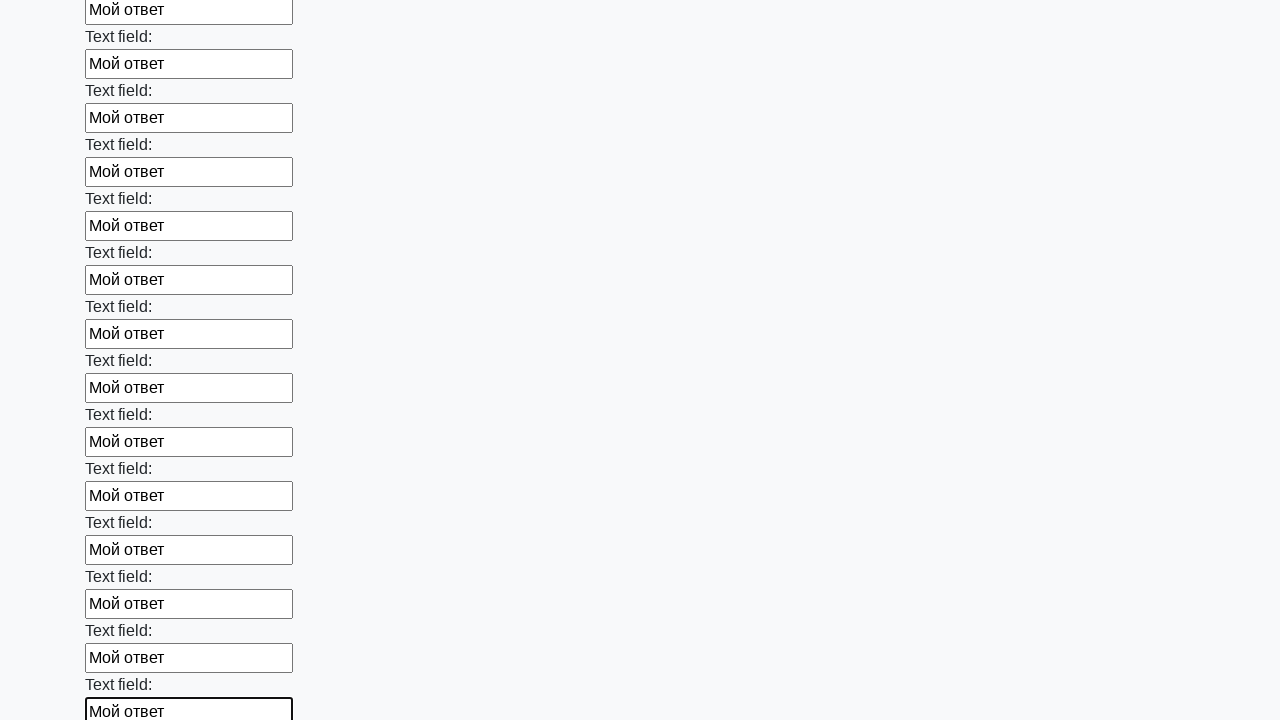

Filled input field with text 'Мой ответ' on input >> nth=80
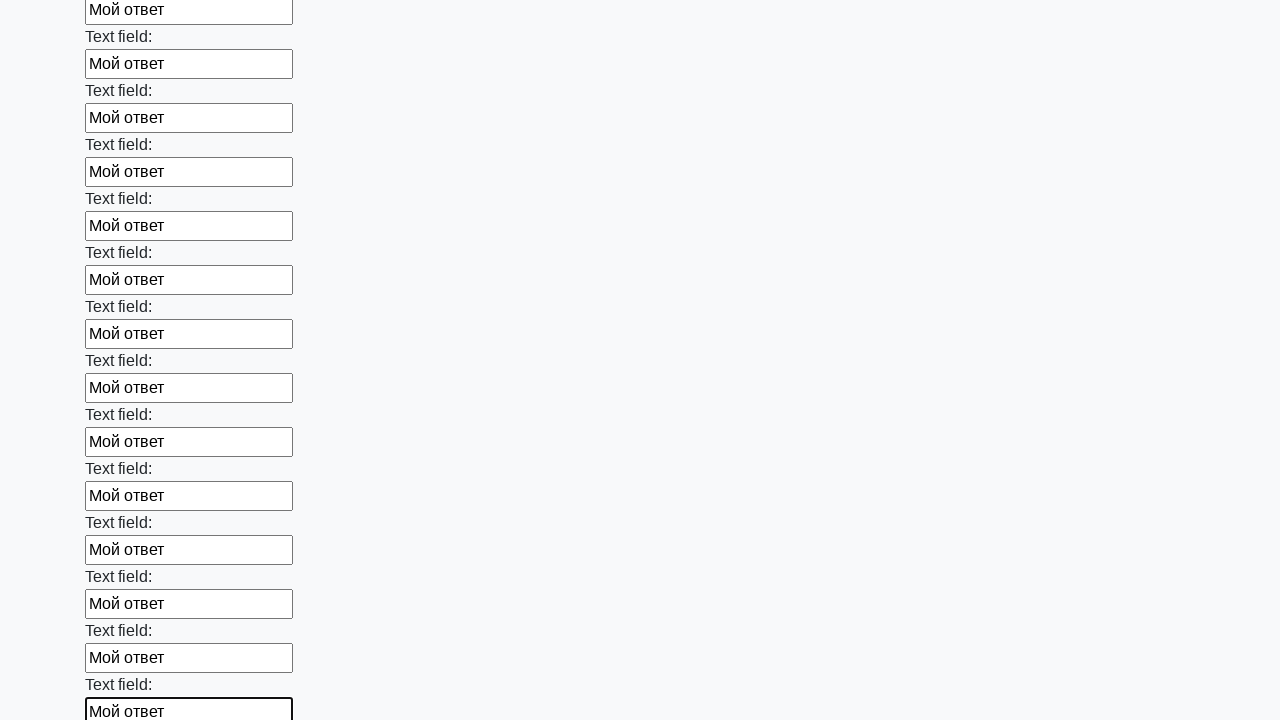

Filled input field with text 'Мой ответ' on input >> nth=81
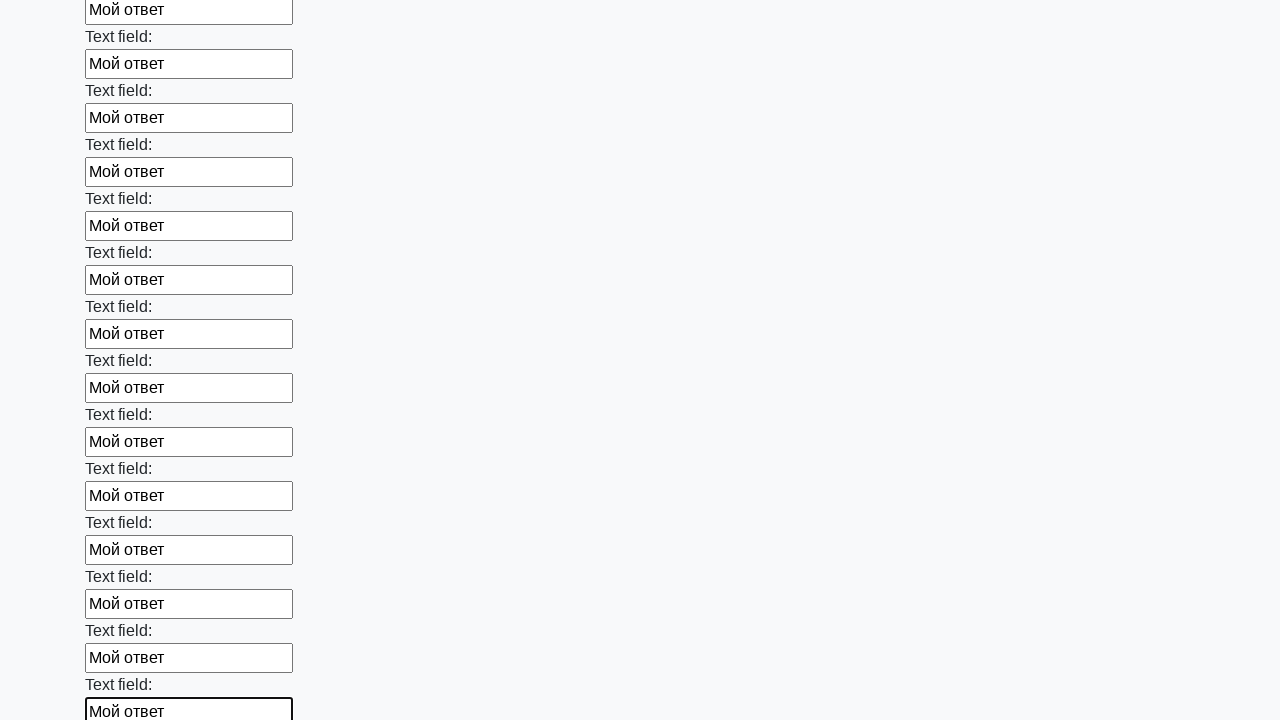

Filled input field with text 'Мой ответ' on input >> nth=82
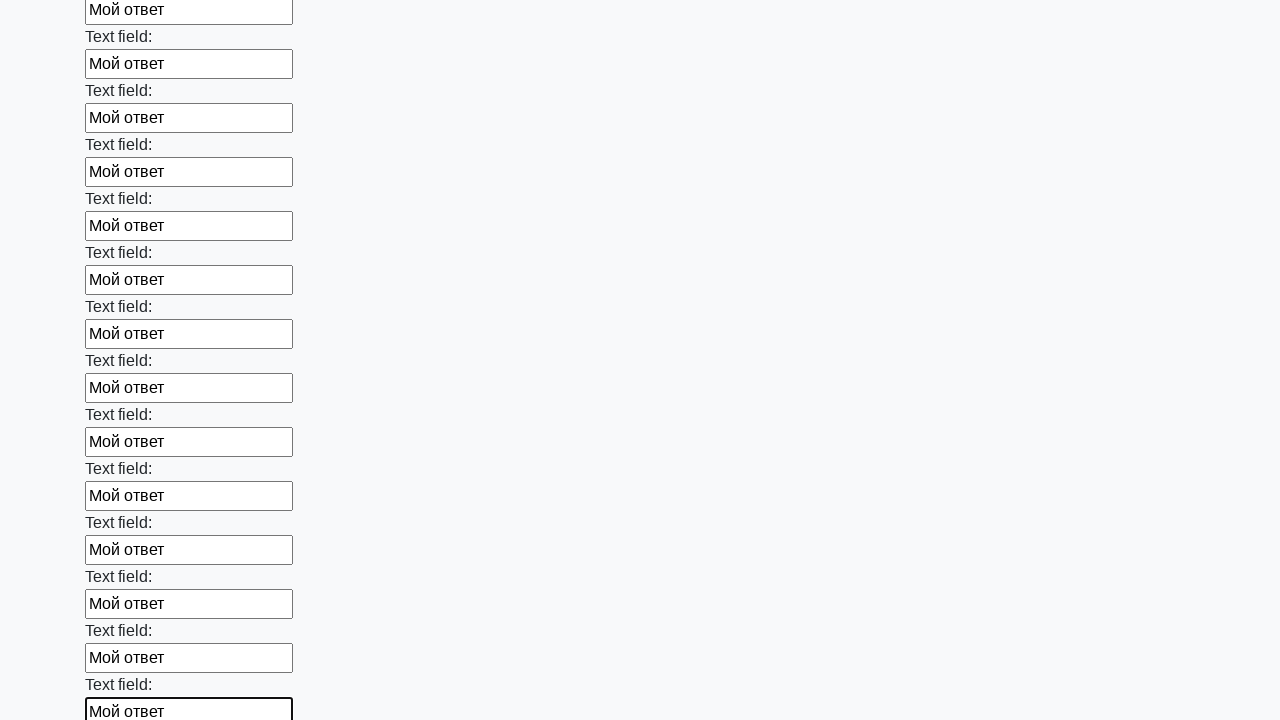

Filled input field with text 'Мой ответ' on input >> nth=83
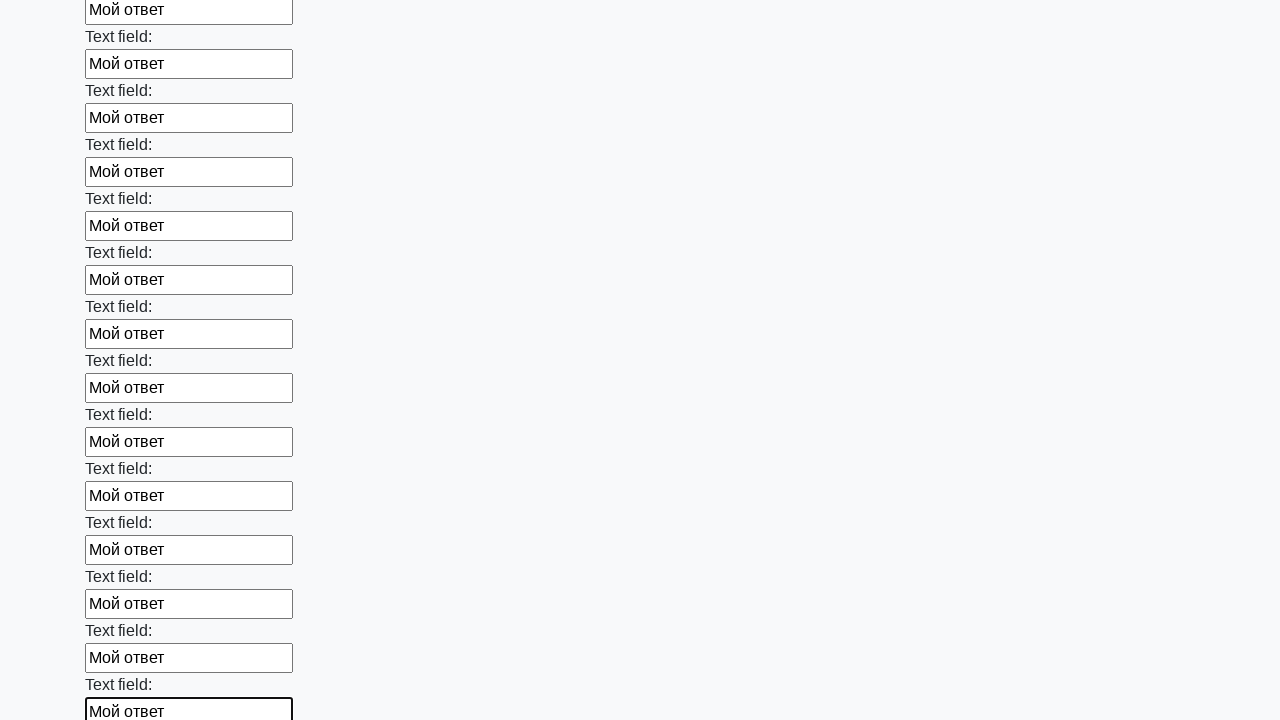

Filled input field with text 'Мой ответ' on input >> nth=84
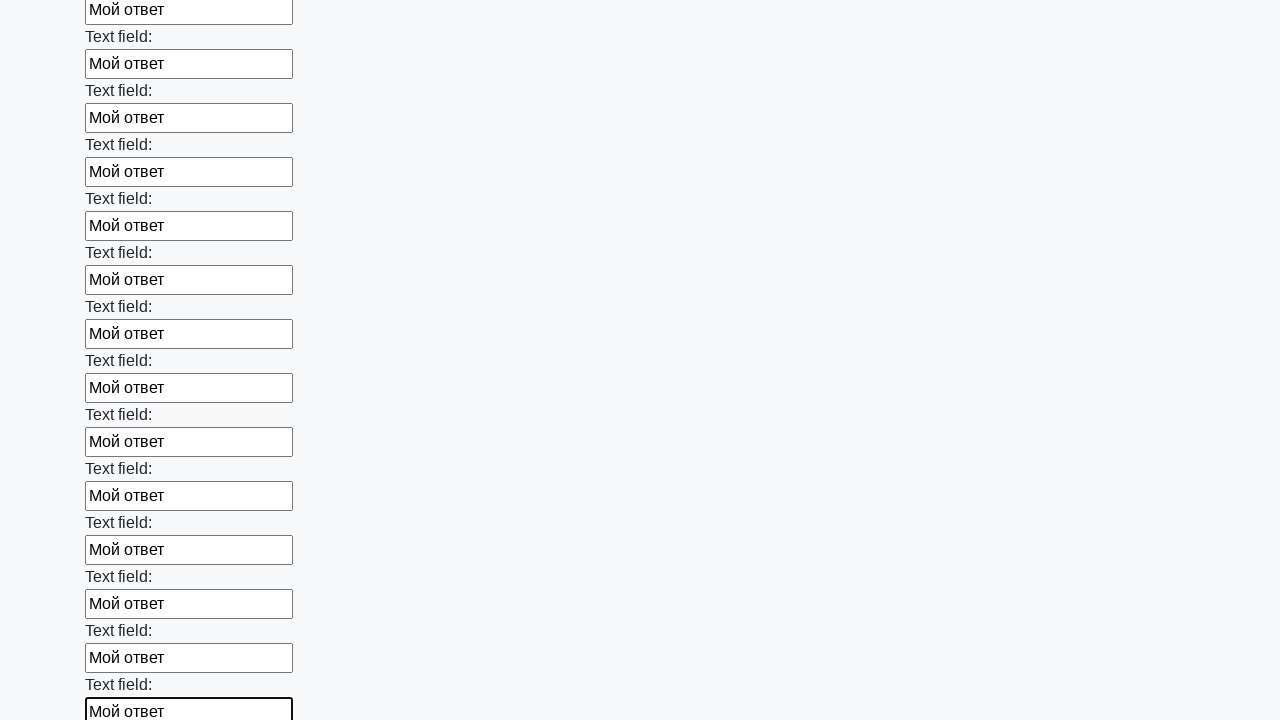

Filled input field with text 'Мой ответ' on input >> nth=85
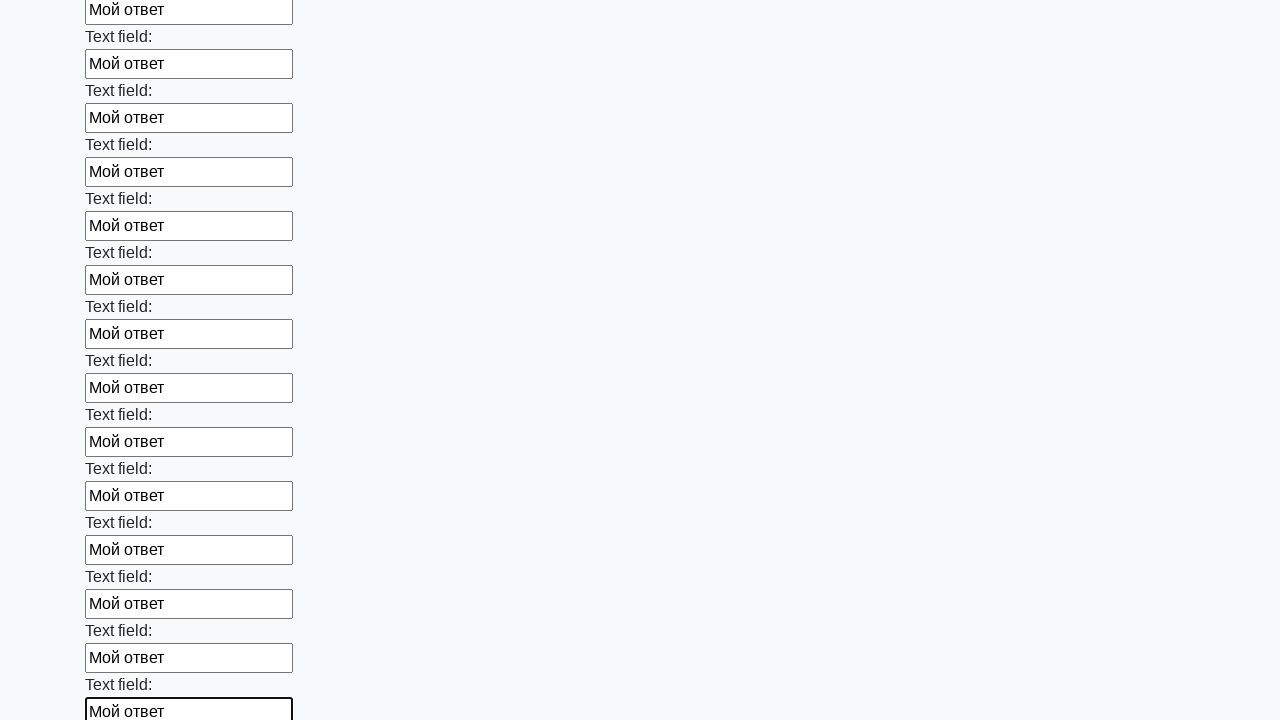

Filled input field with text 'Мой ответ' on input >> nth=86
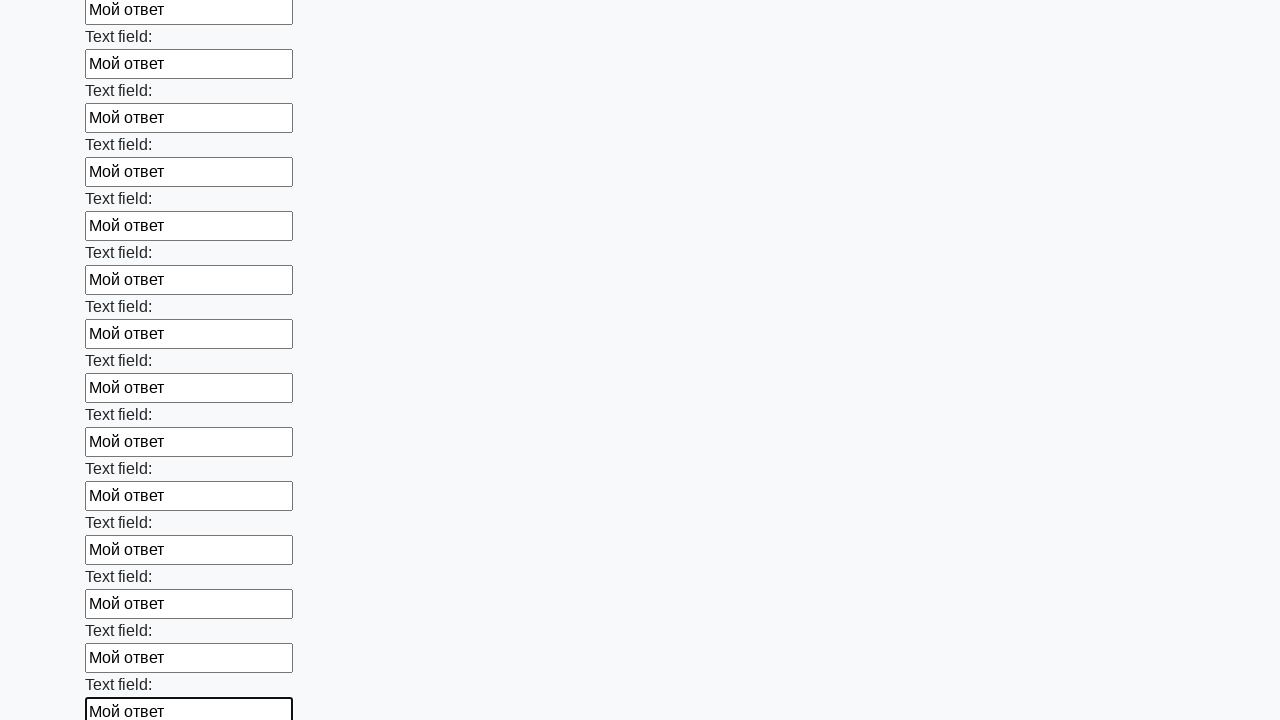

Filled input field with text 'Мой ответ' on input >> nth=87
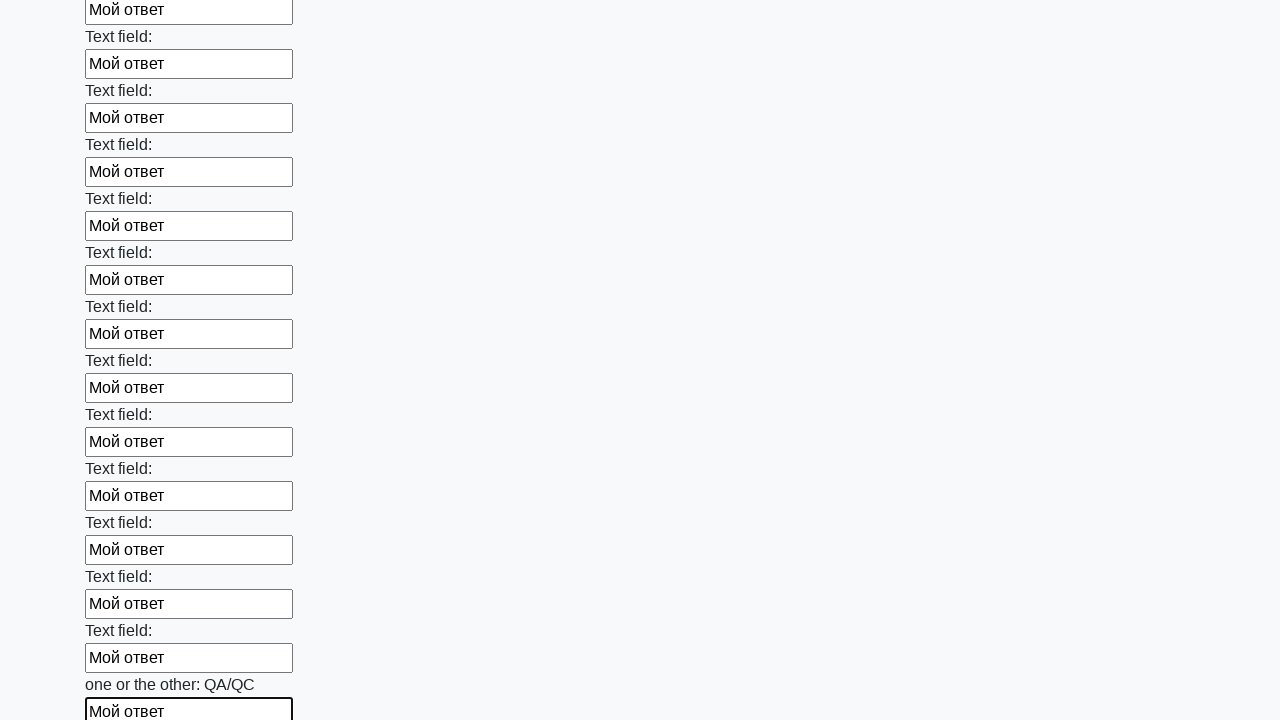

Filled input field with text 'Мой ответ' on input >> nth=88
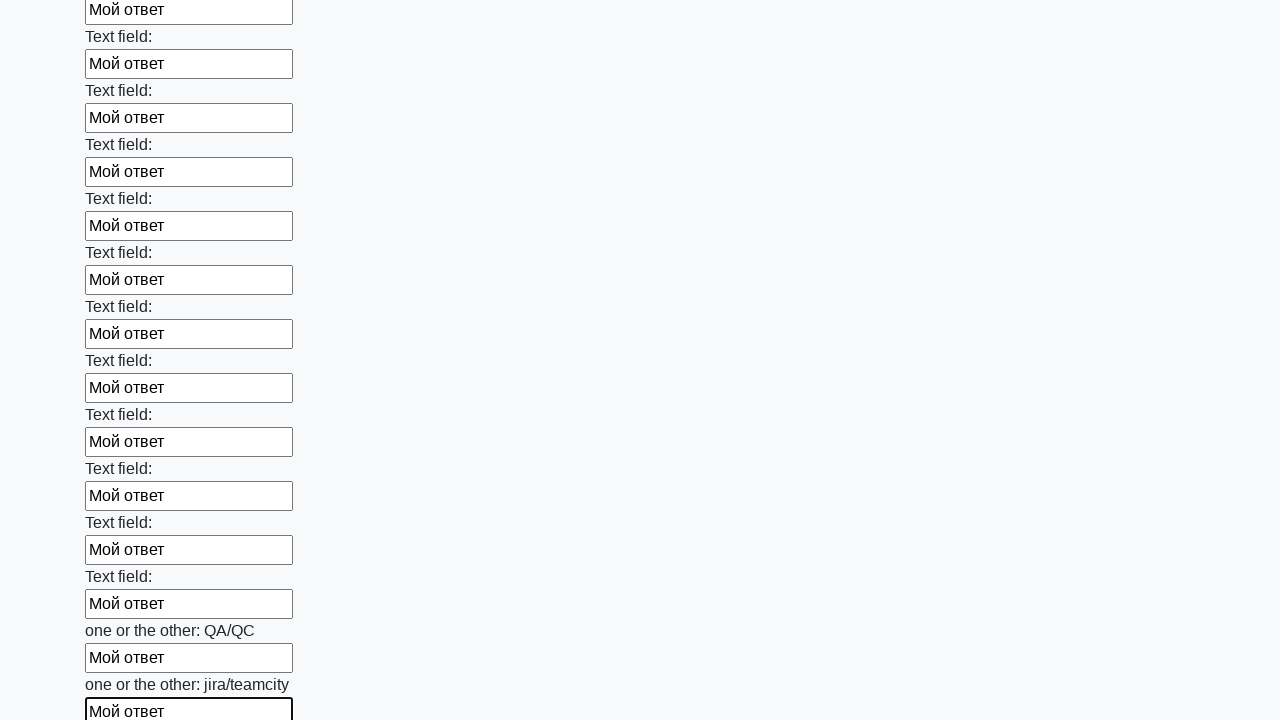

Filled input field with text 'Мой ответ' on input >> nth=89
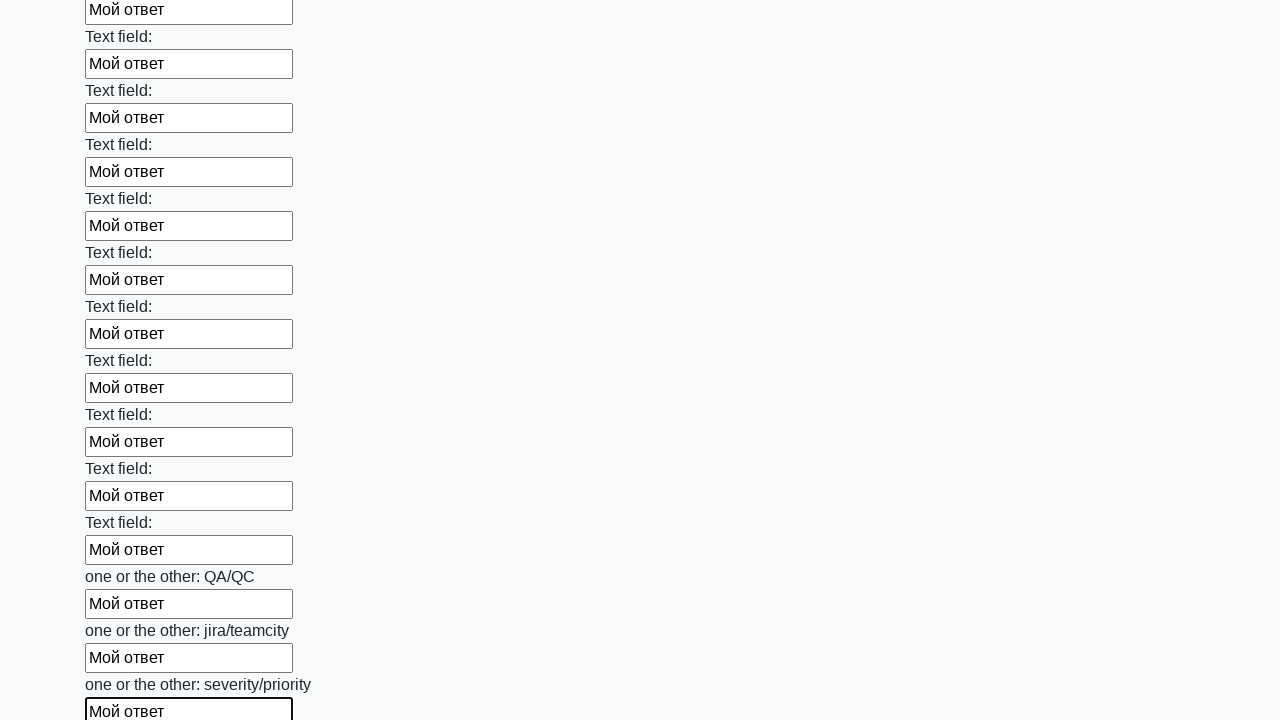

Filled input field with text 'Мой ответ' on input >> nth=90
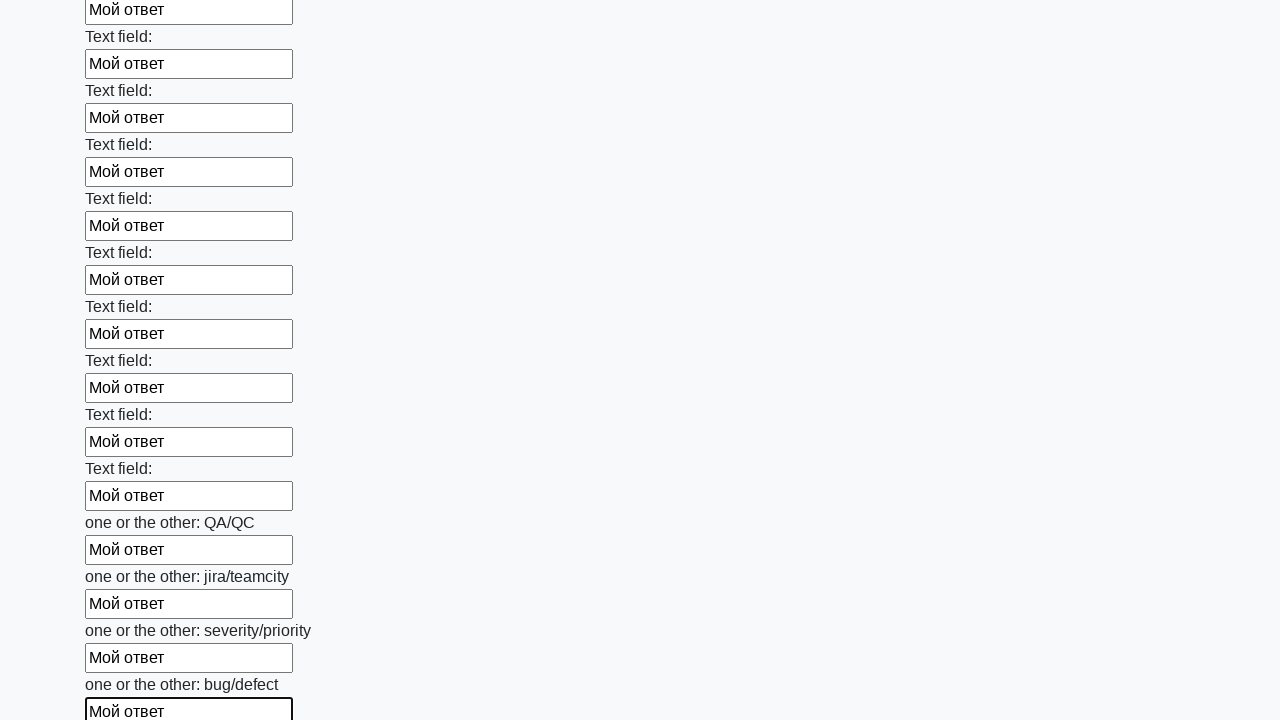

Filled input field with text 'Мой ответ' on input >> nth=91
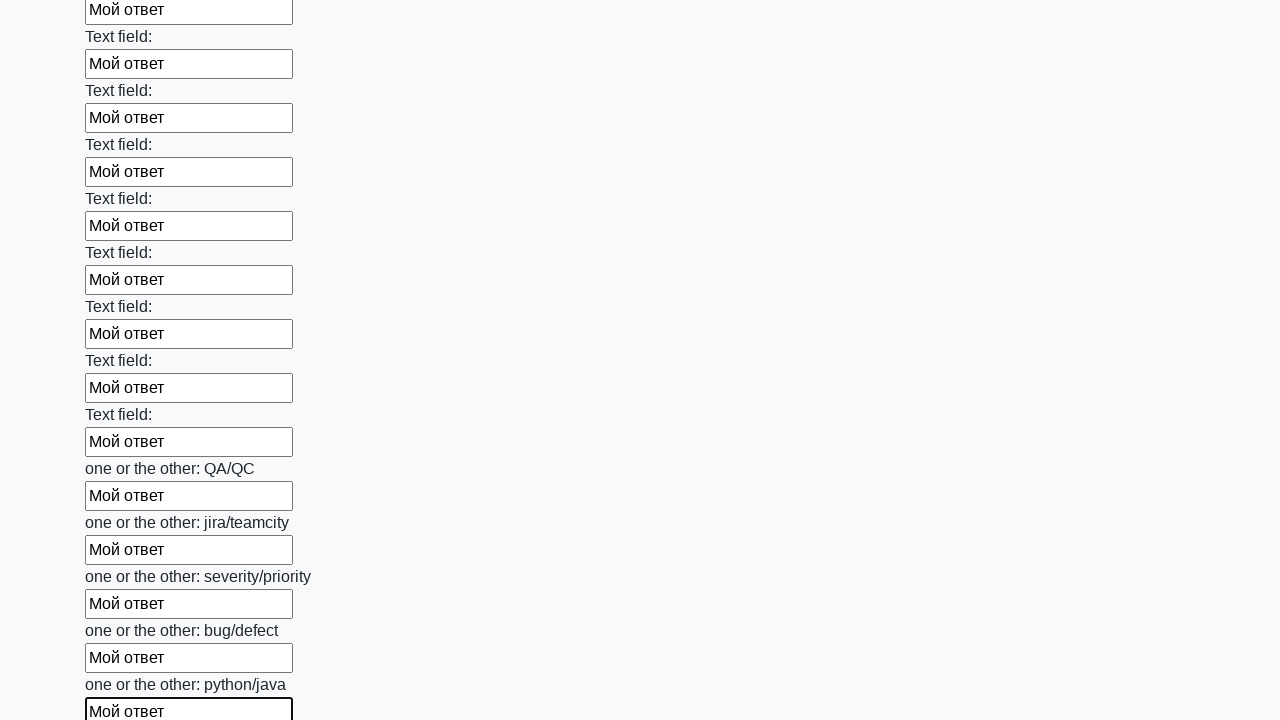

Filled input field with text 'Мой ответ' on input >> nth=92
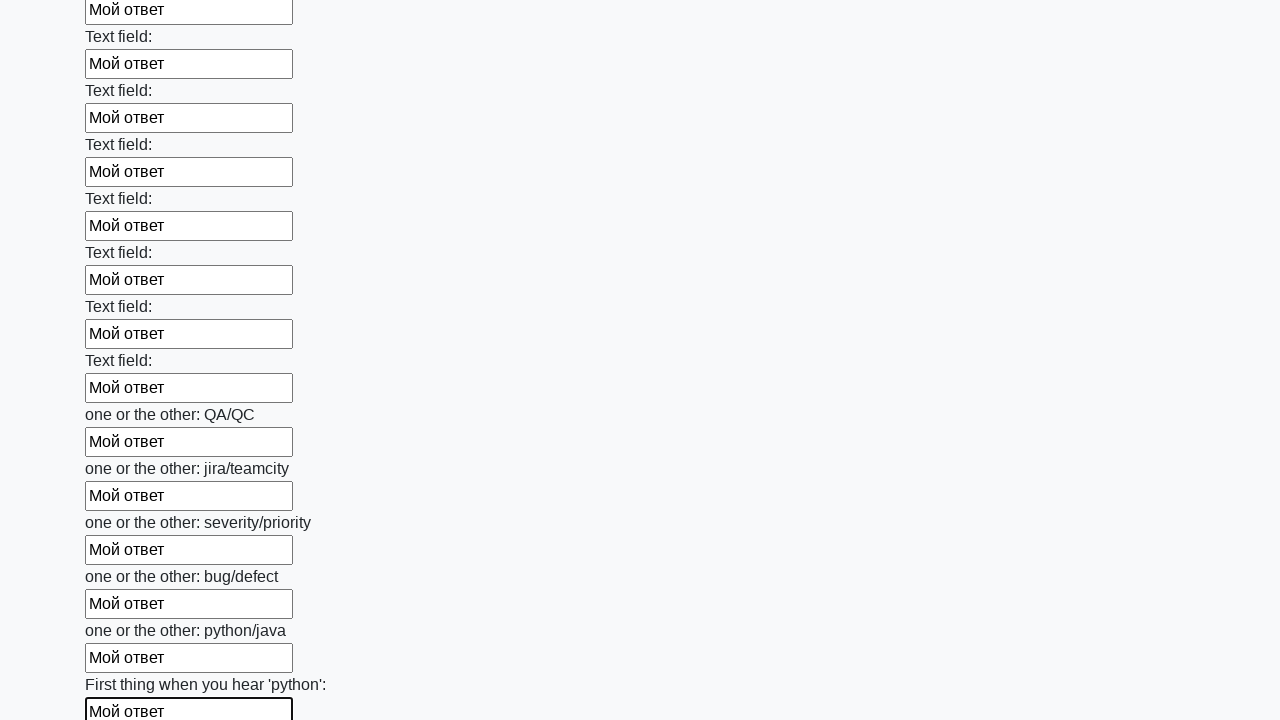

Filled input field with text 'Мой ответ' on input >> nth=93
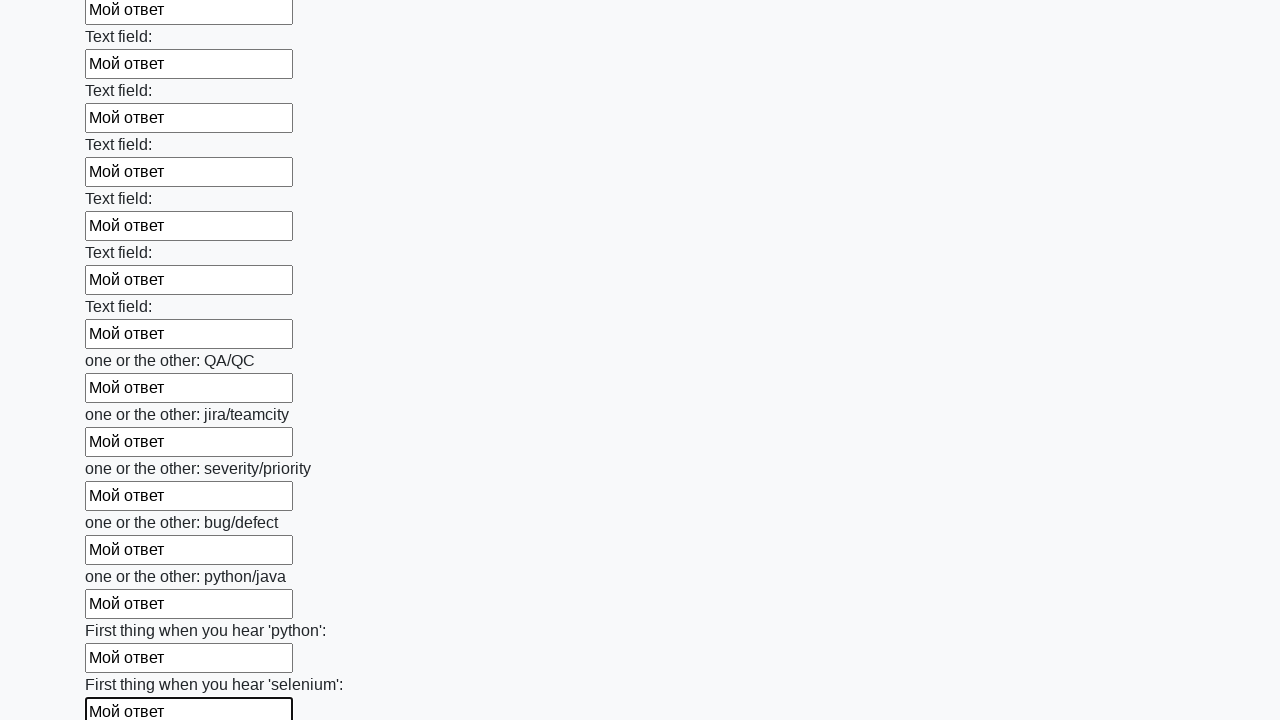

Filled input field with text 'Мой ответ' on input >> nth=94
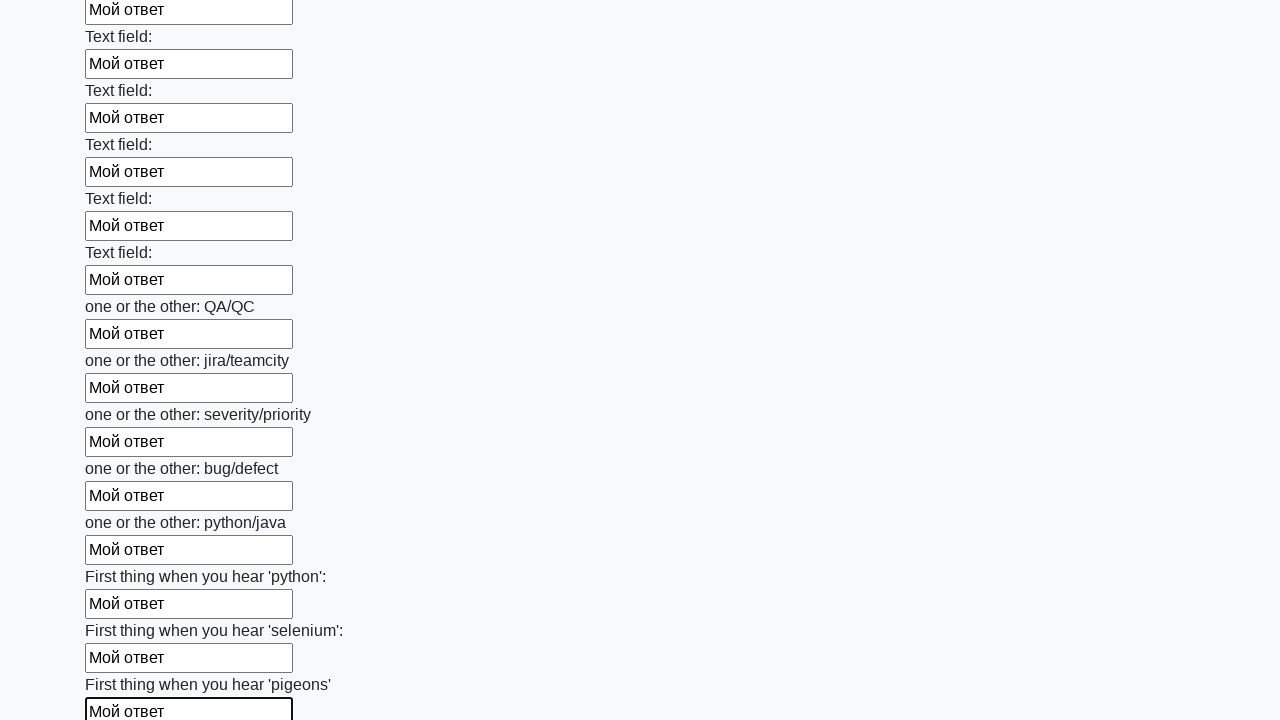

Filled input field with text 'Мой ответ' on input >> nth=95
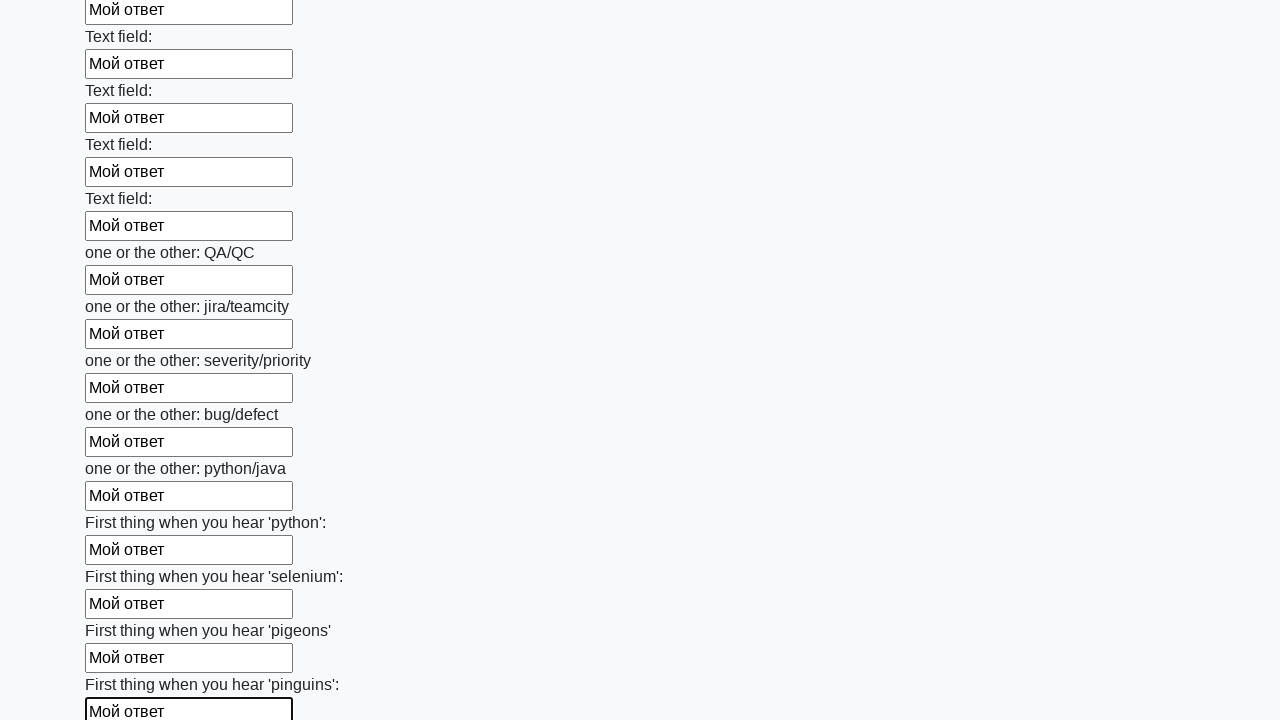

Filled input field with text 'Мой ответ' on input >> nth=96
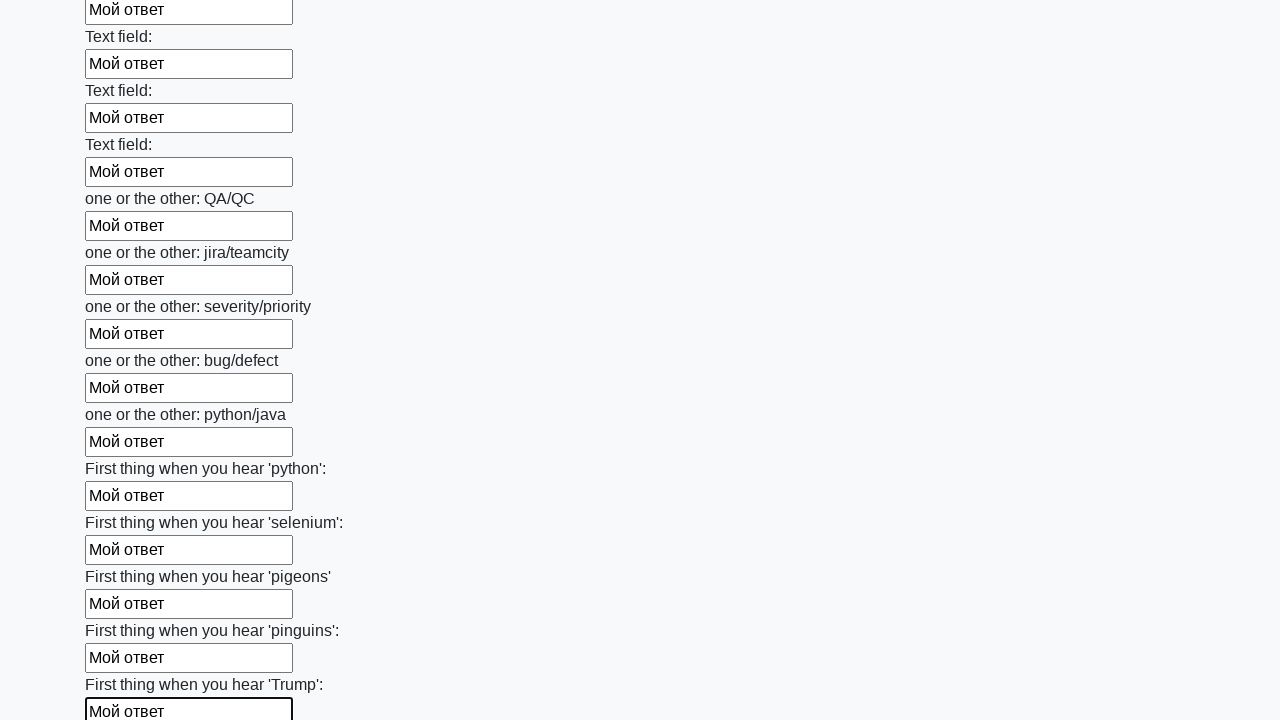

Filled input field with text 'Мой ответ' on input >> nth=97
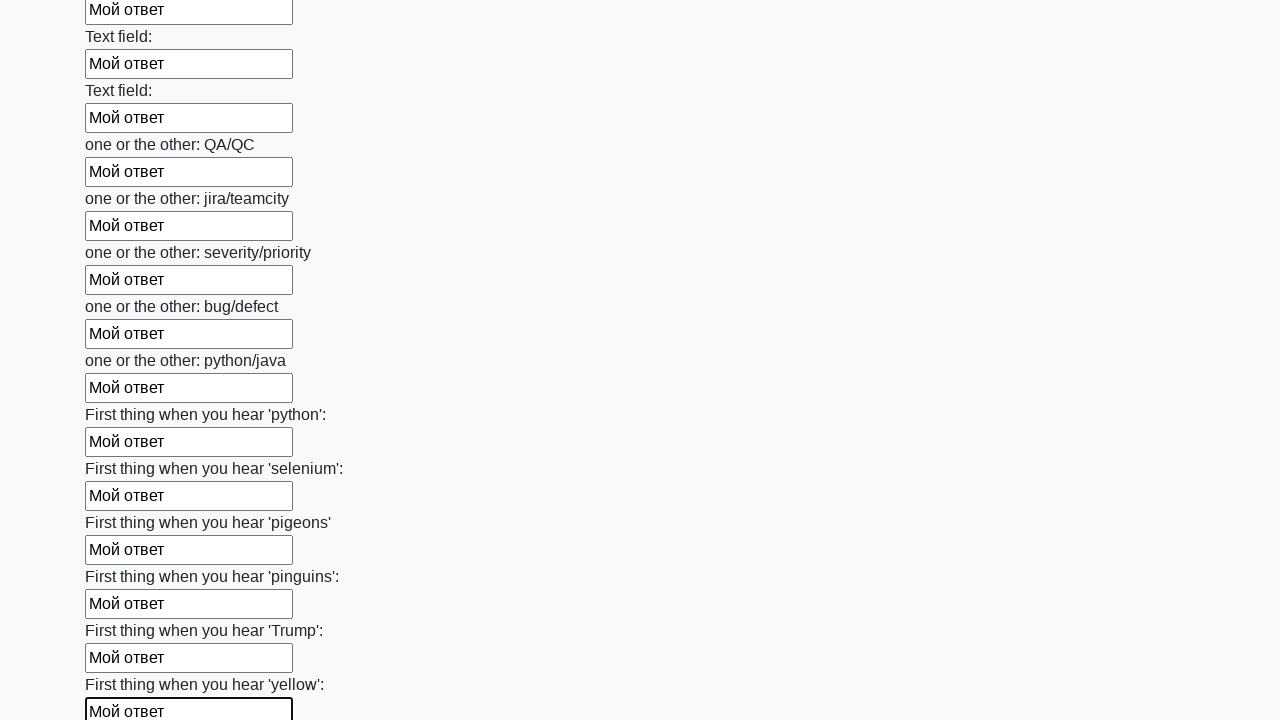

Filled input field with text 'Мой ответ' on input >> nth=98
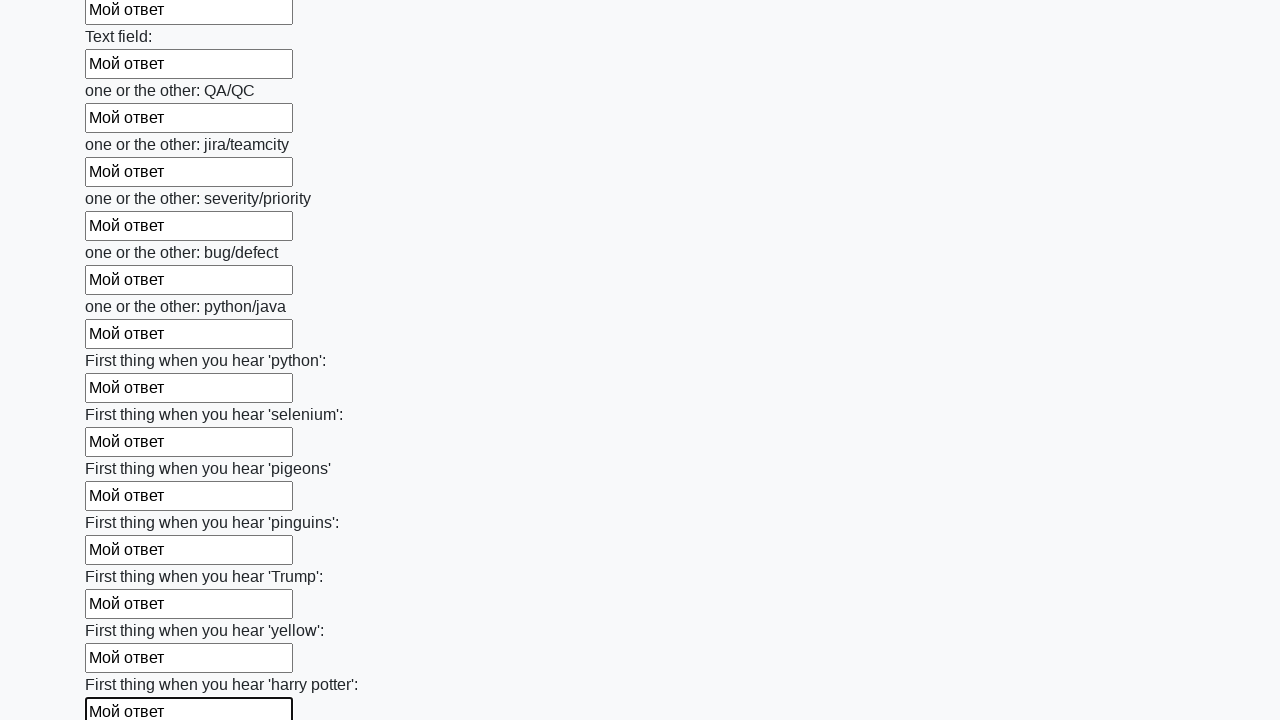

Filled input field with text 'Мой ответ' on input >> nth=99
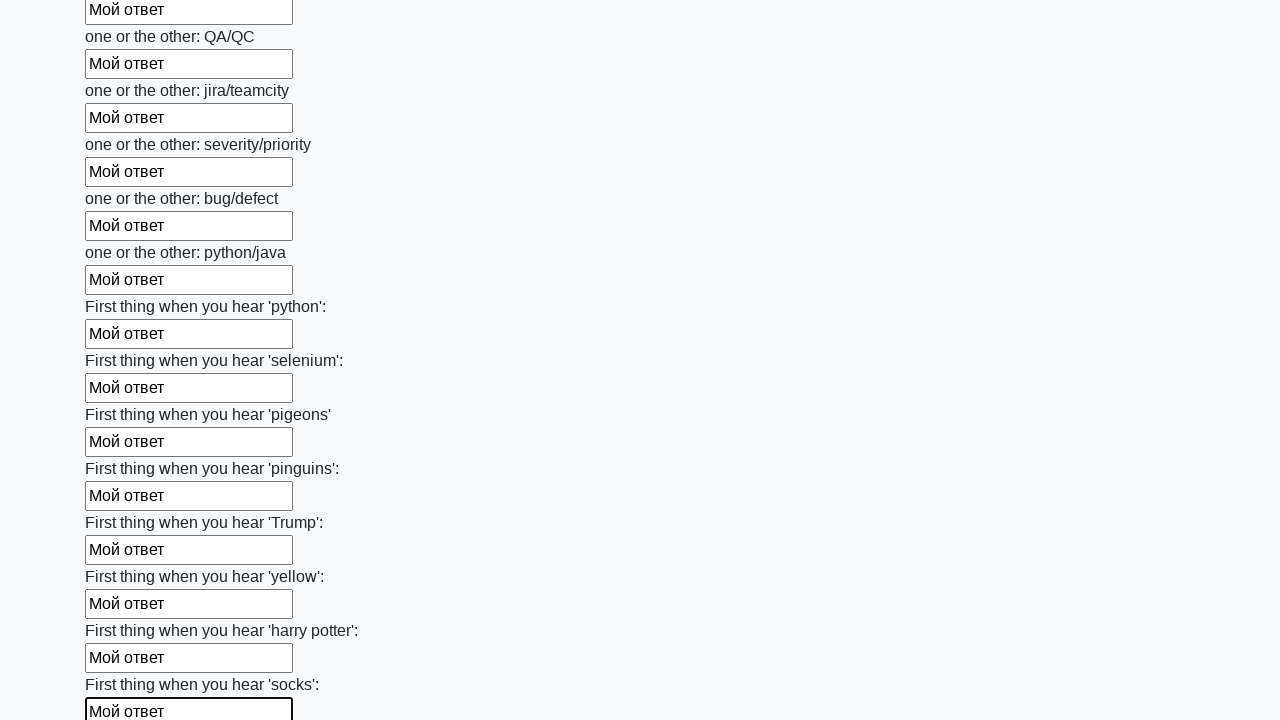

Clicked the submit button to submit the form at (123, 611) on button.btn
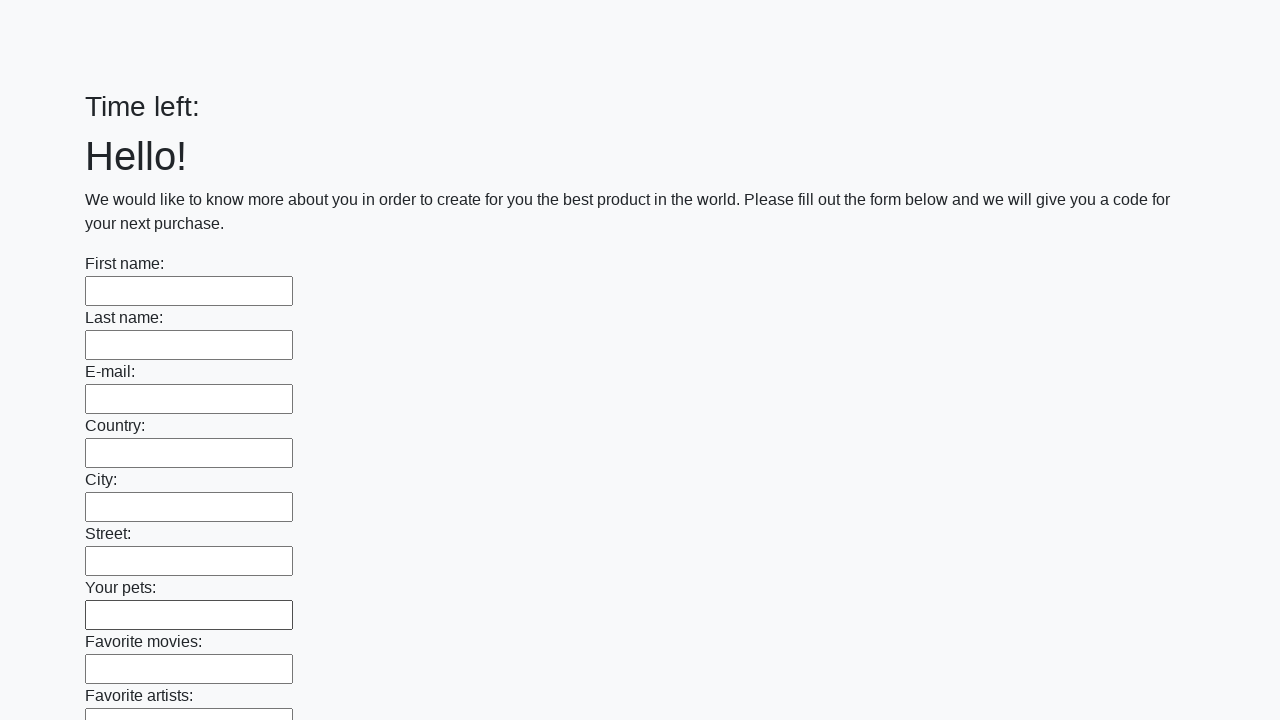

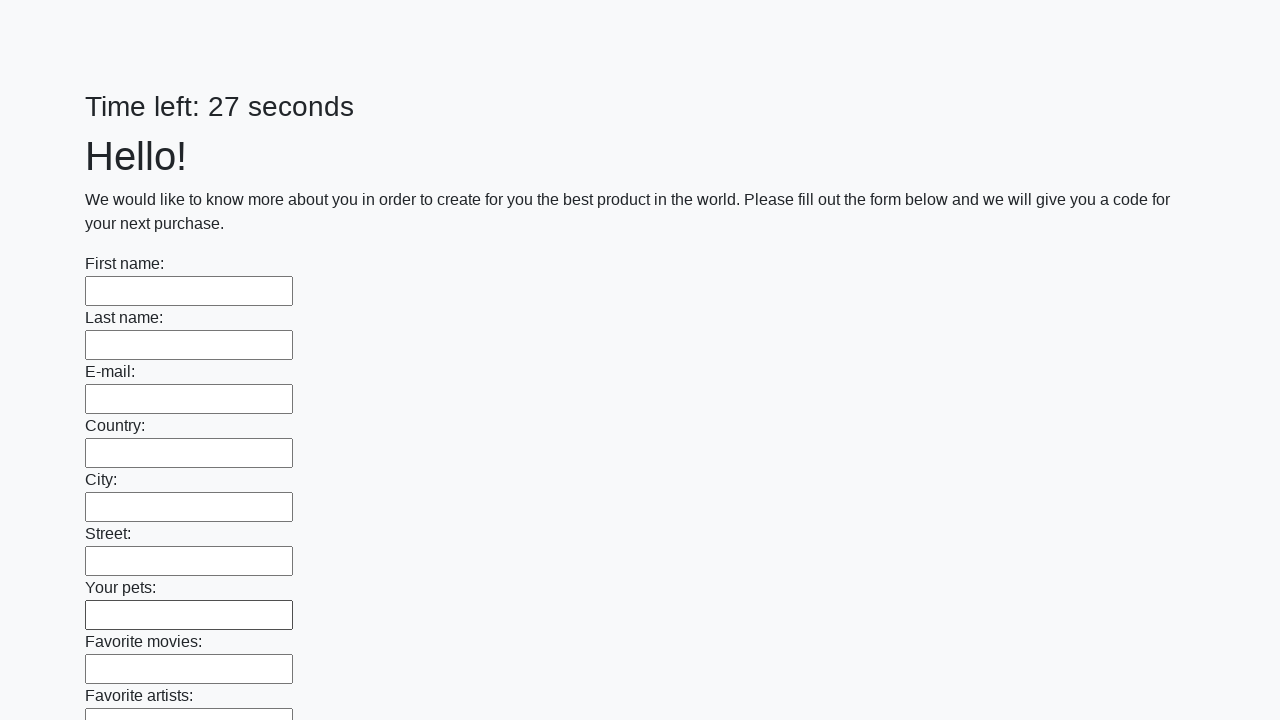